Tests filling out a large form by entering text into all input fields and submitting the form

Starting URL: http://suninjuly.github.io/huge_form.html

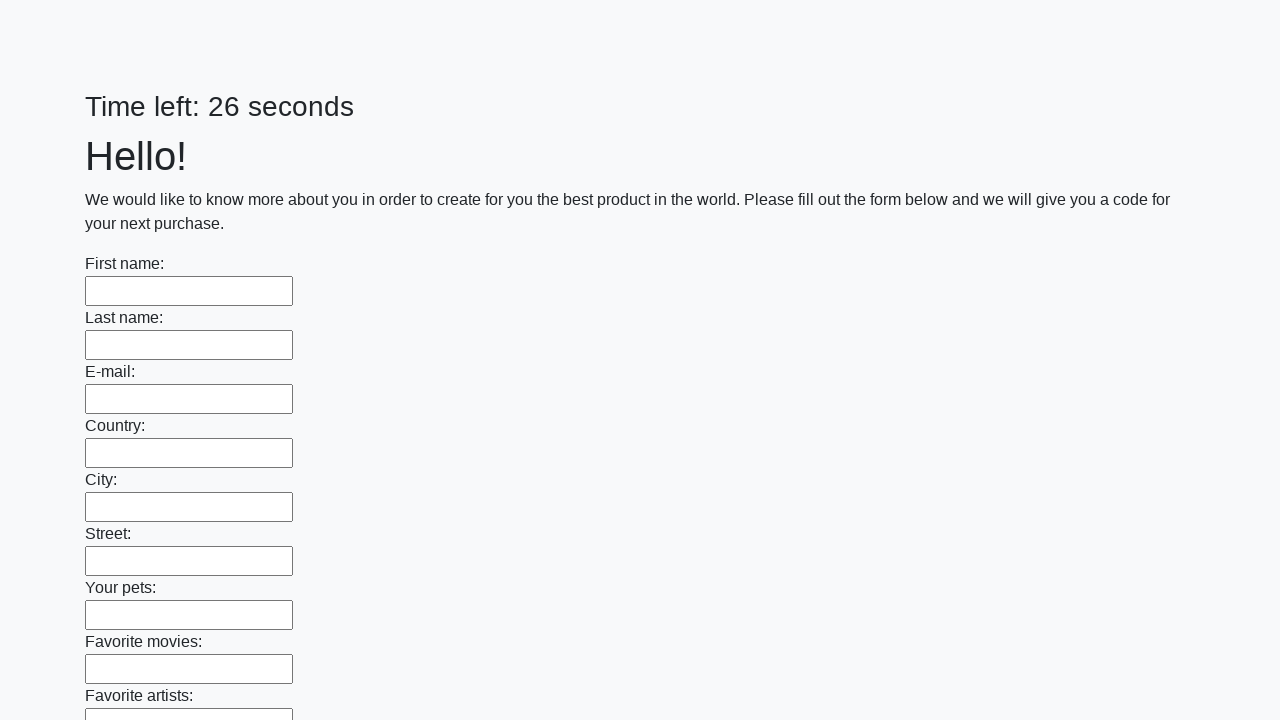

Filled an input field with 'TestValue2024' on input >> nth=0
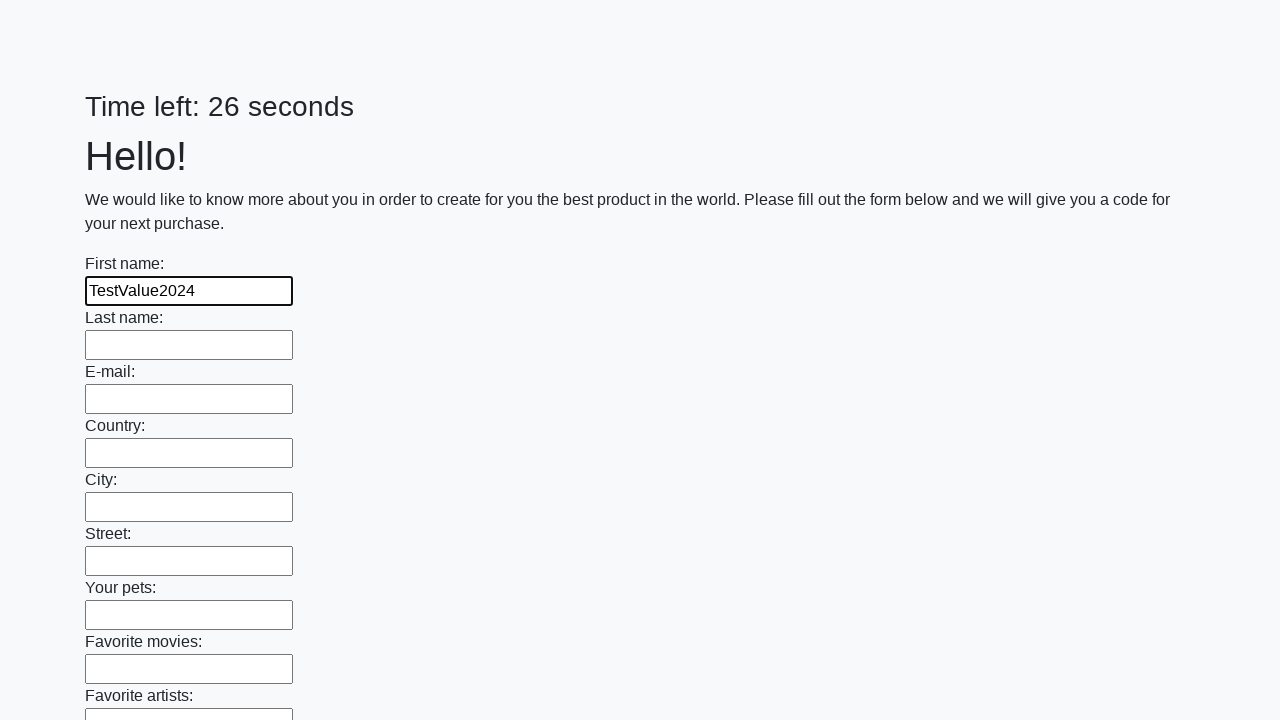

Filled an input field with 'TestValue2024' on input >> nth=1
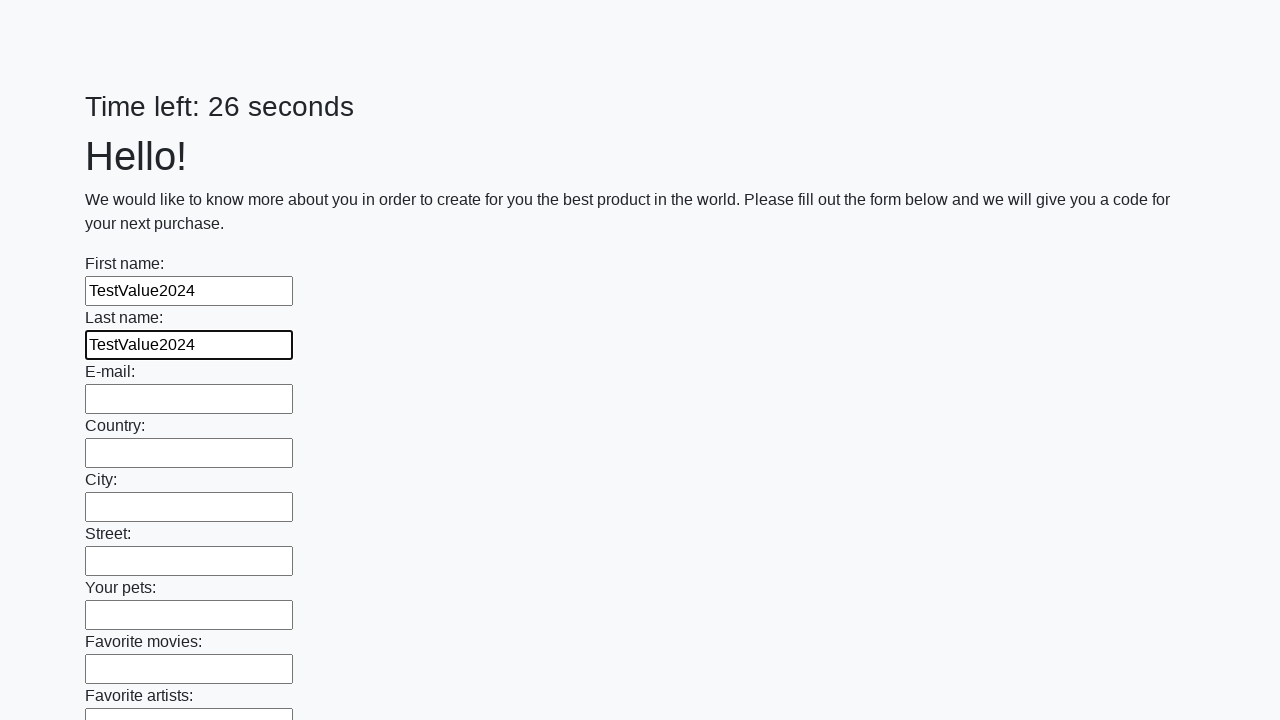

Filled an input field with 'TestValue2024' on input >> nth=2
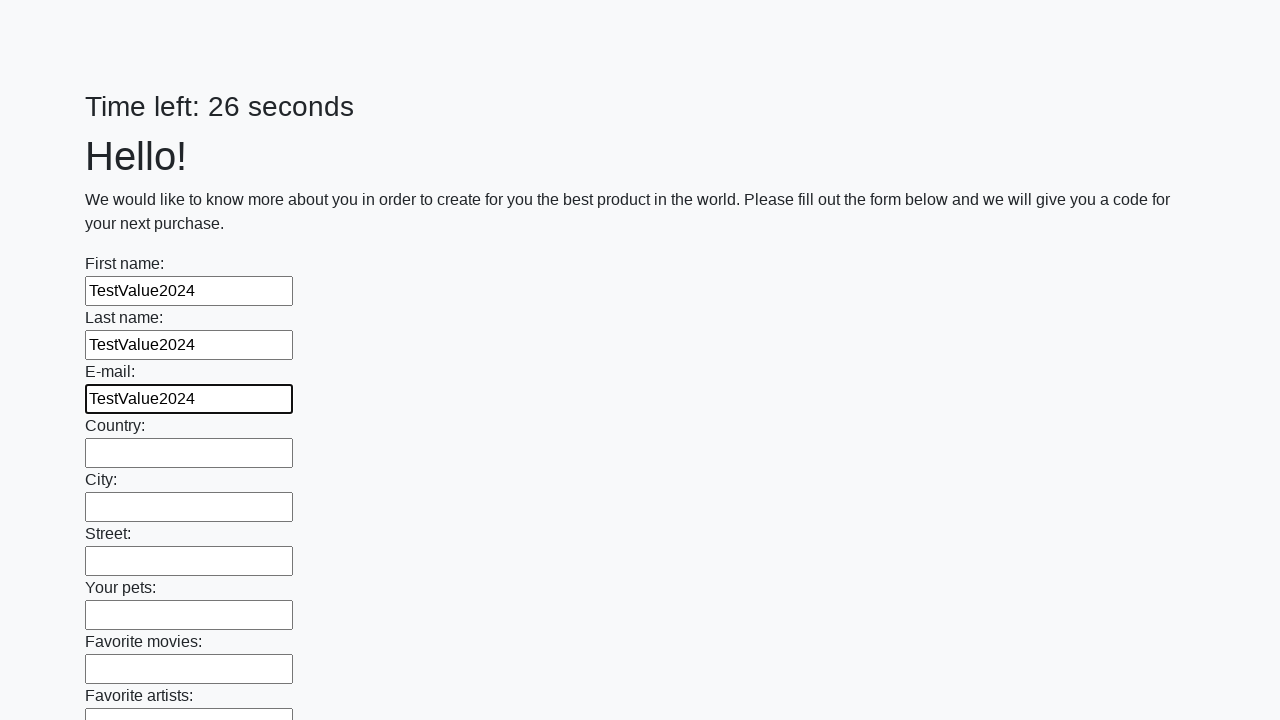

Filled an input field with 'TestValue2024' on input >> nth=3
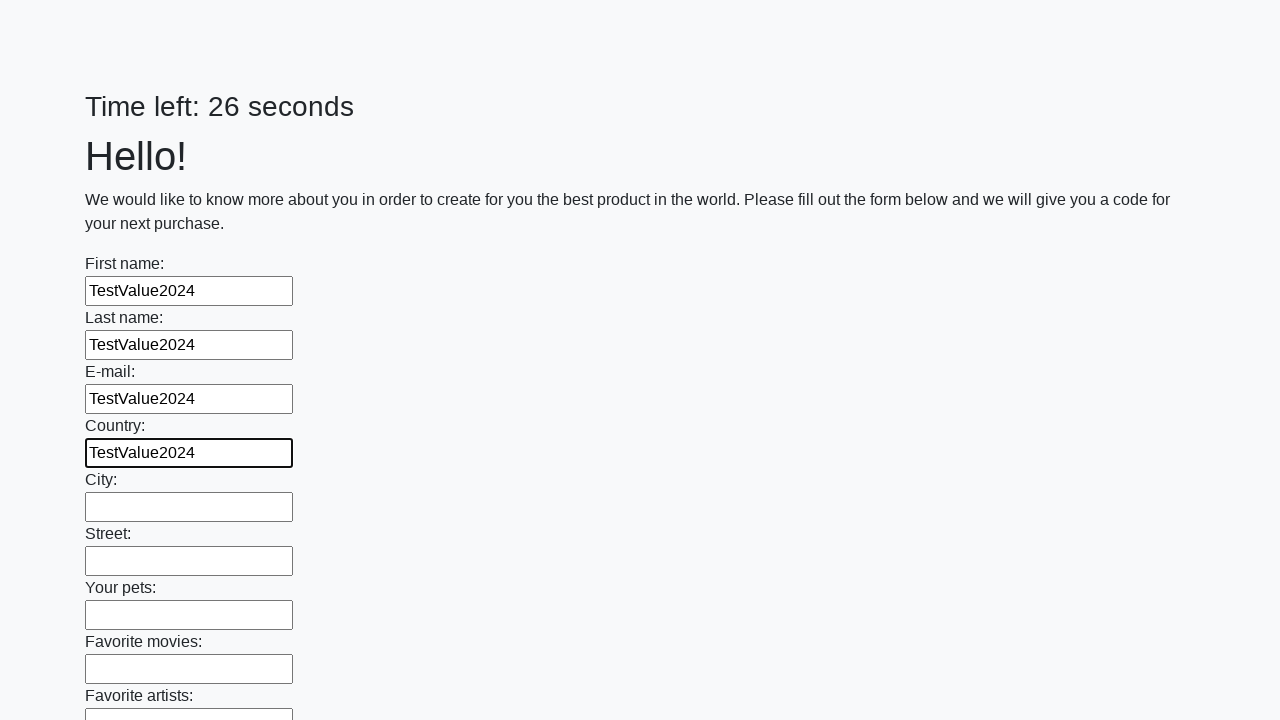

Filled an input field with 'TestValue2024' on input >> nth=4
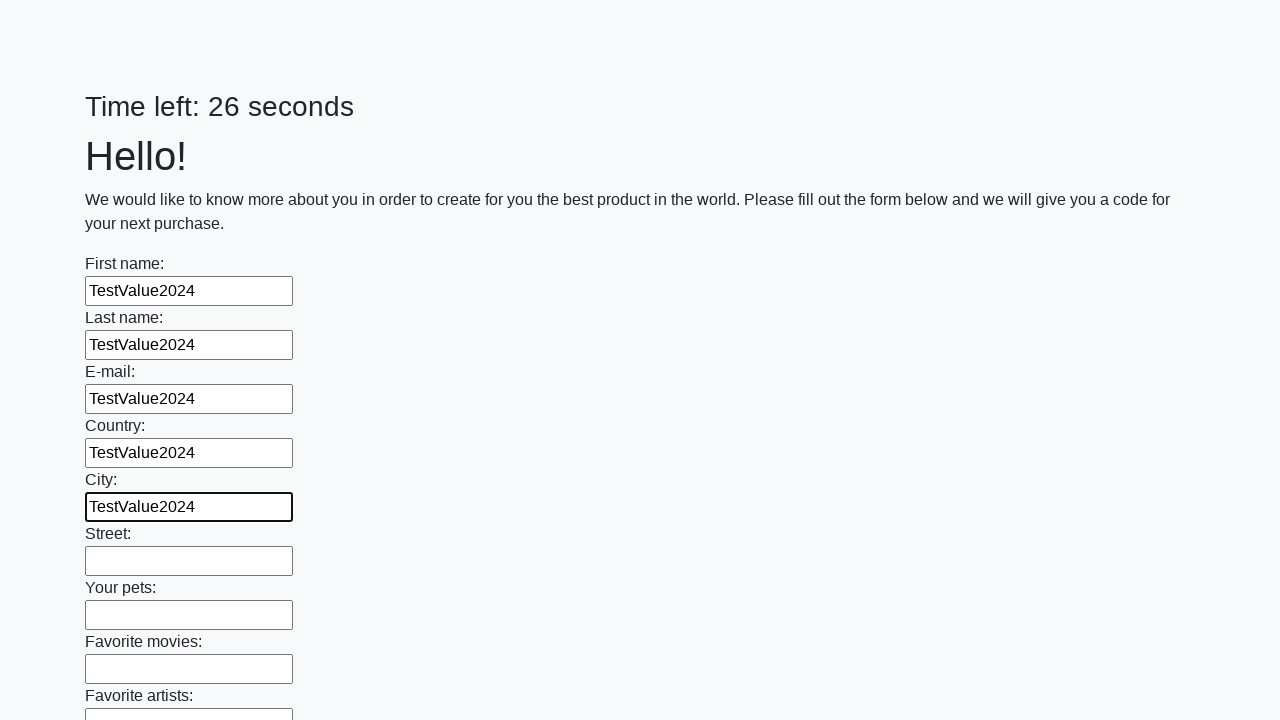

Filled an input field with 'TestValue2024' on input >> nth=5
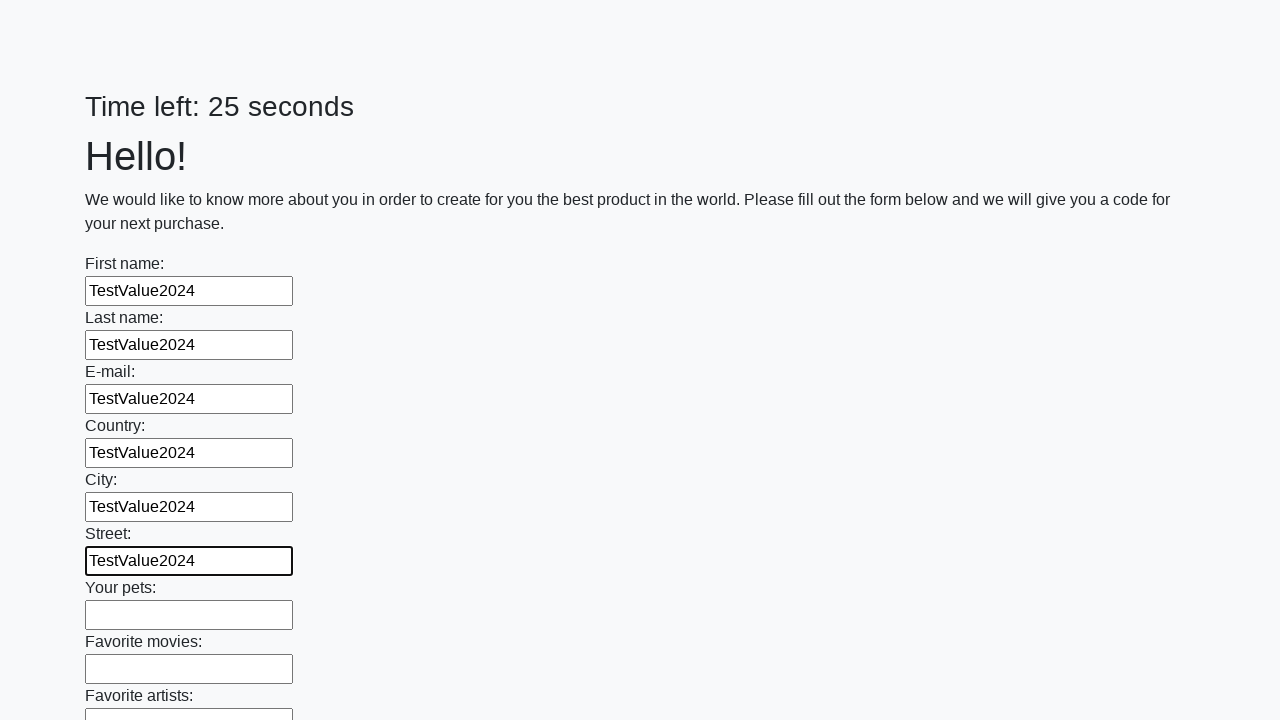

Filled an input field with 'TestValue2024' on input >> nth=6
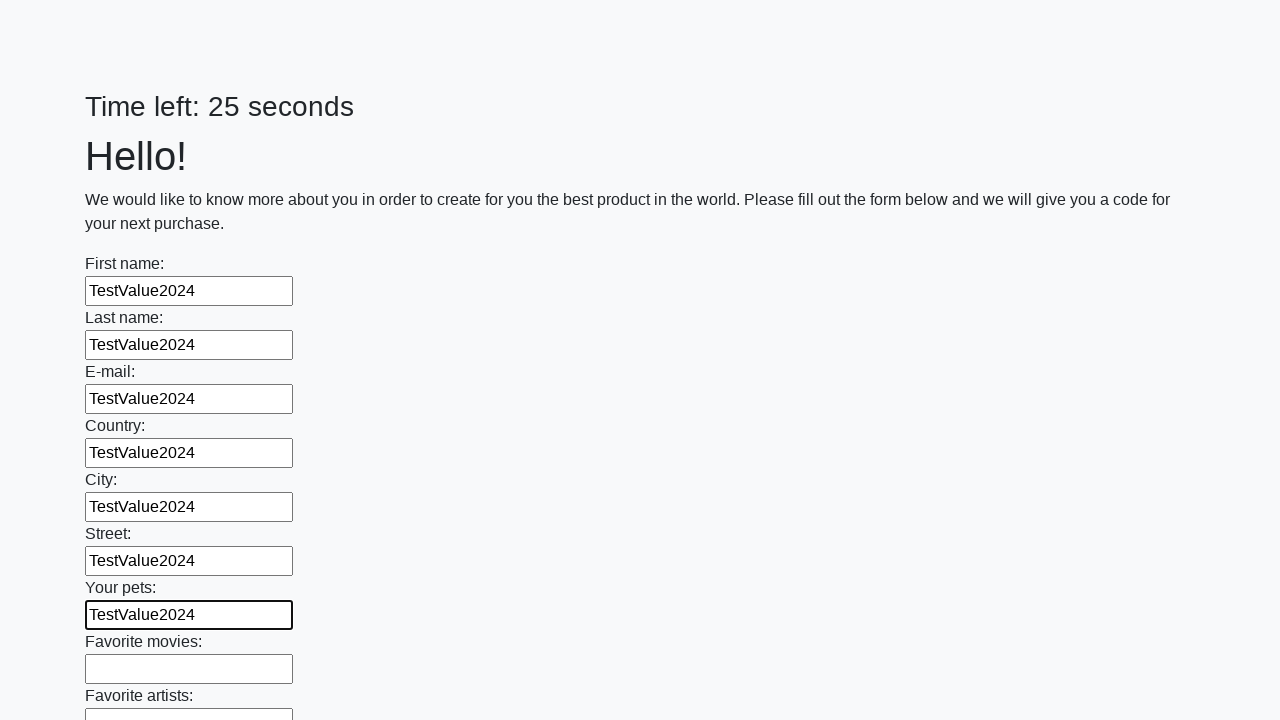

Filled an input field with 'TestValue2024' on input >> nth=7
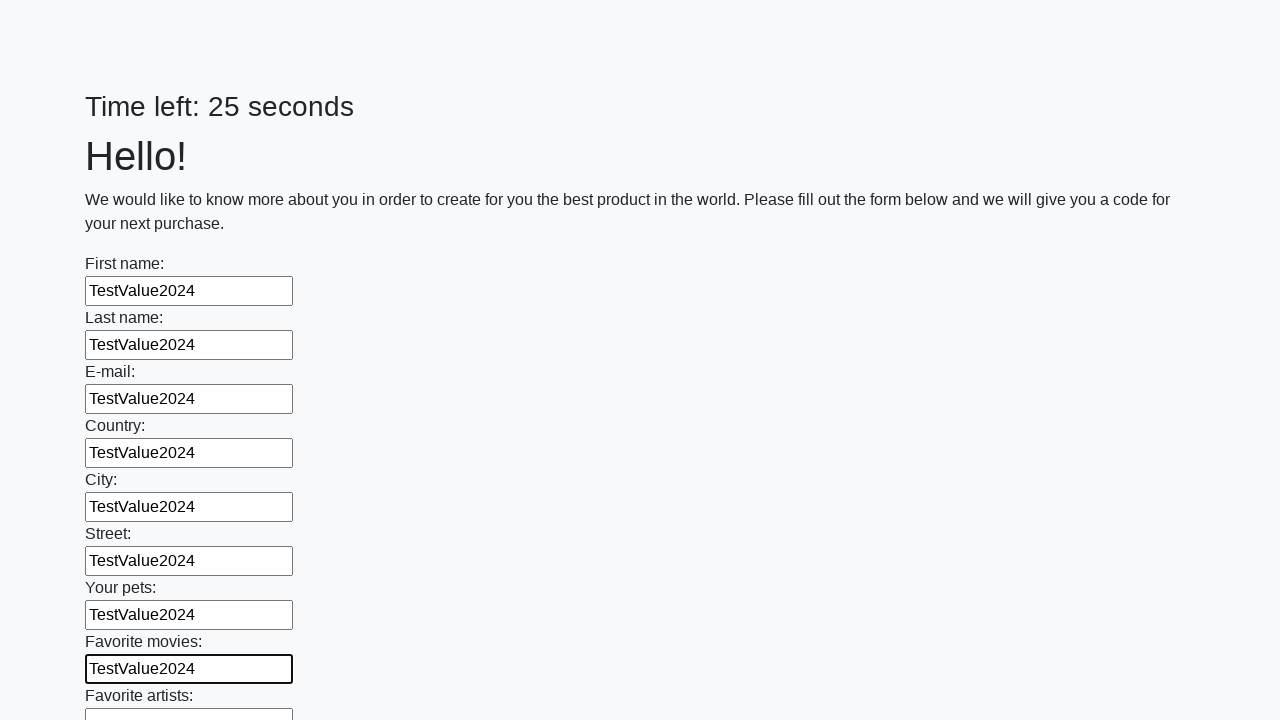

Filled an input field with 'TestValue2024' on input >> nth=8
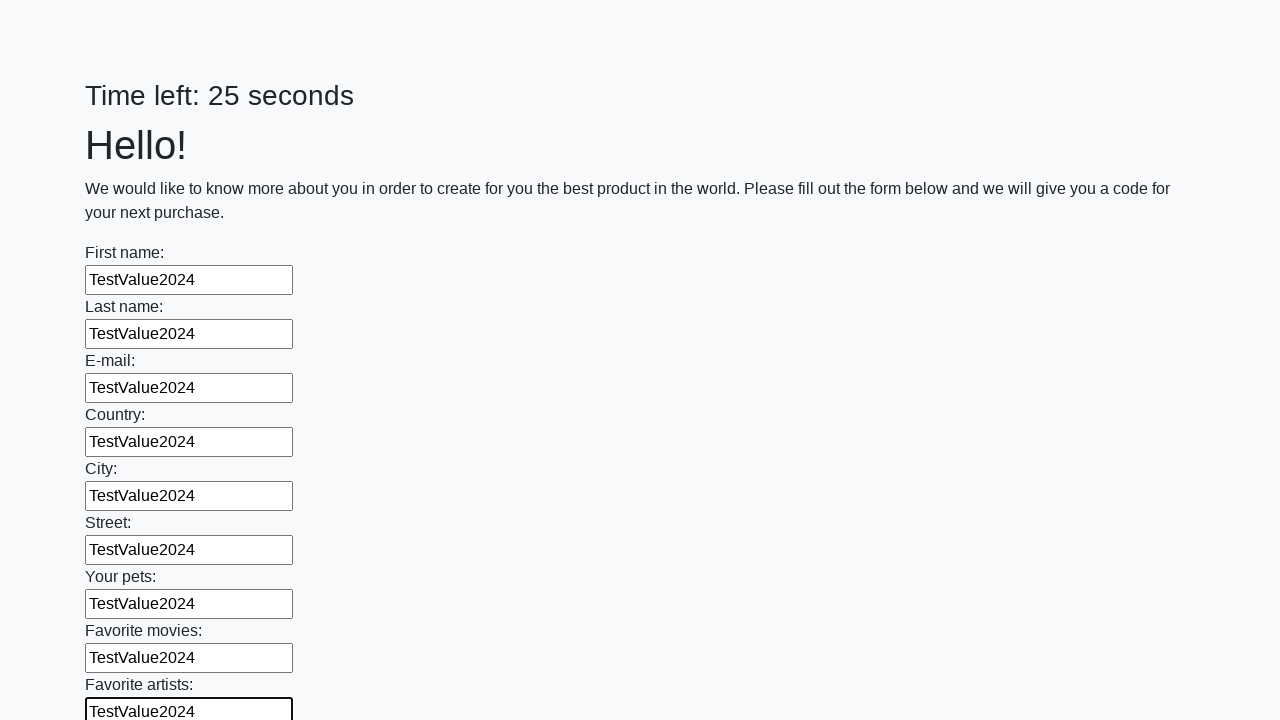

Filled an input field with 'TestValue2024' on input >> nth=9
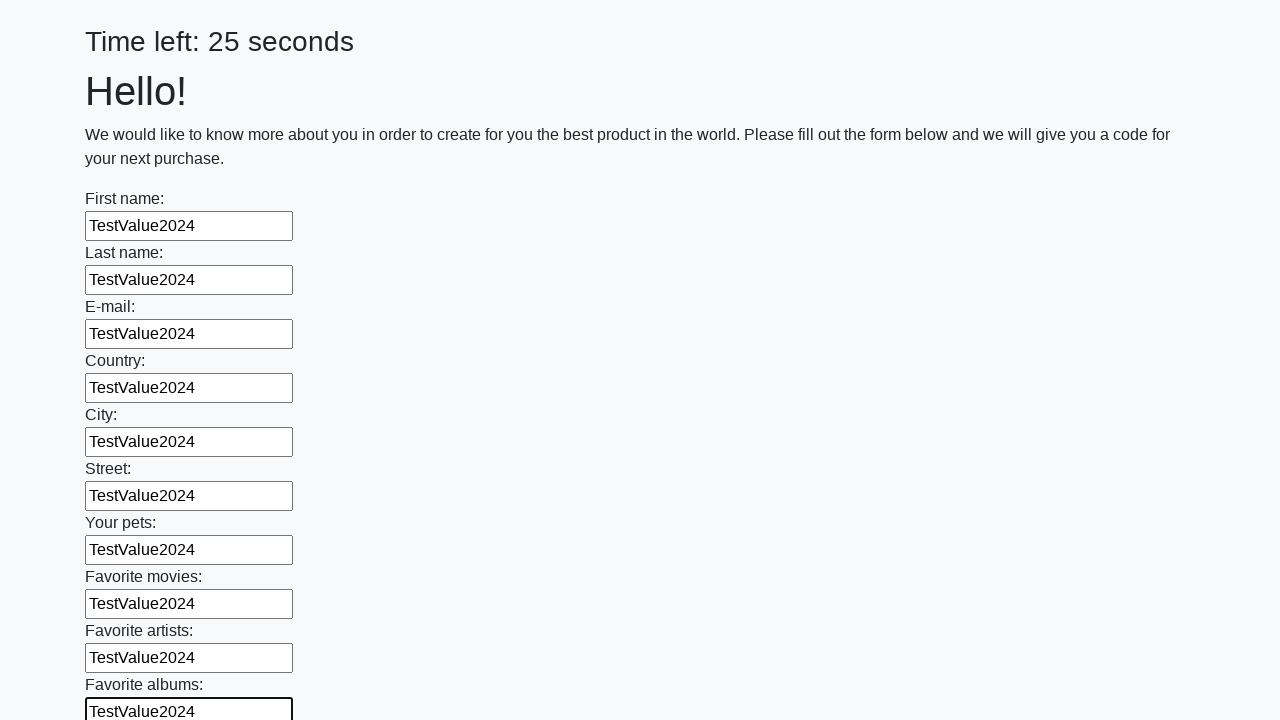

Filled an input field with 'TestValue2024' on input >> nth=10
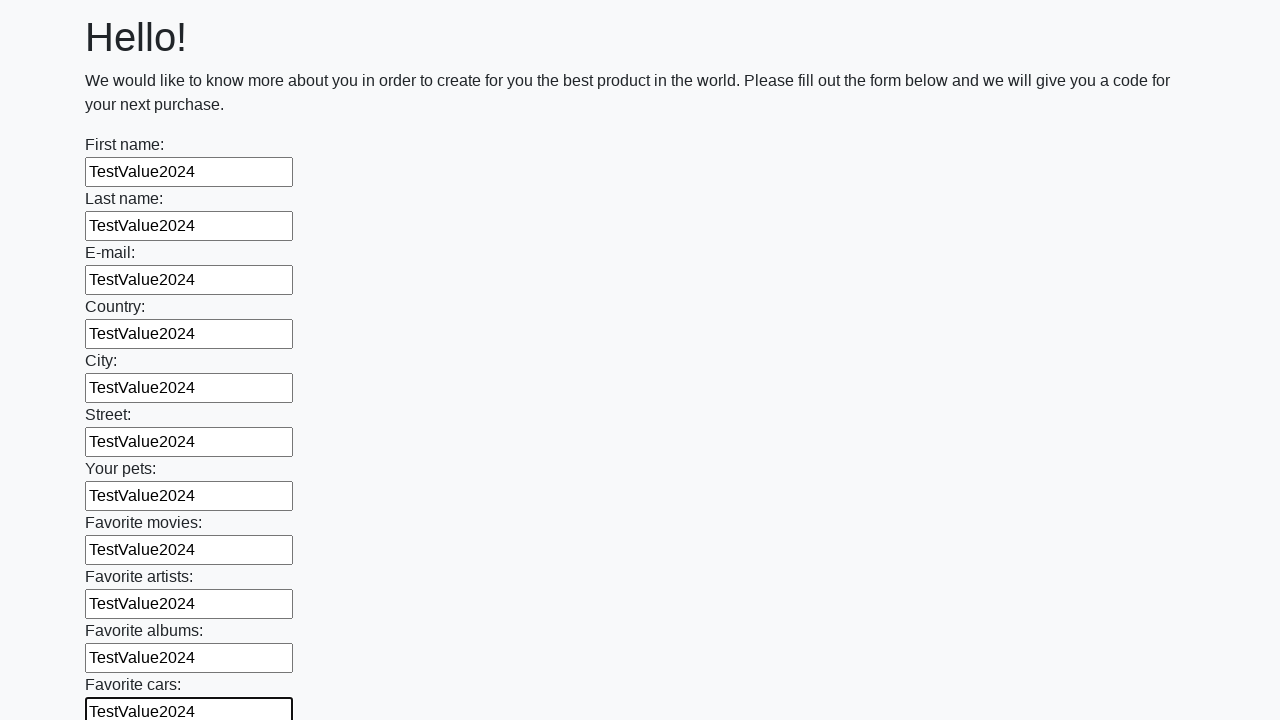

Filled an input field with 'TestValue2024' on input >> nth=11
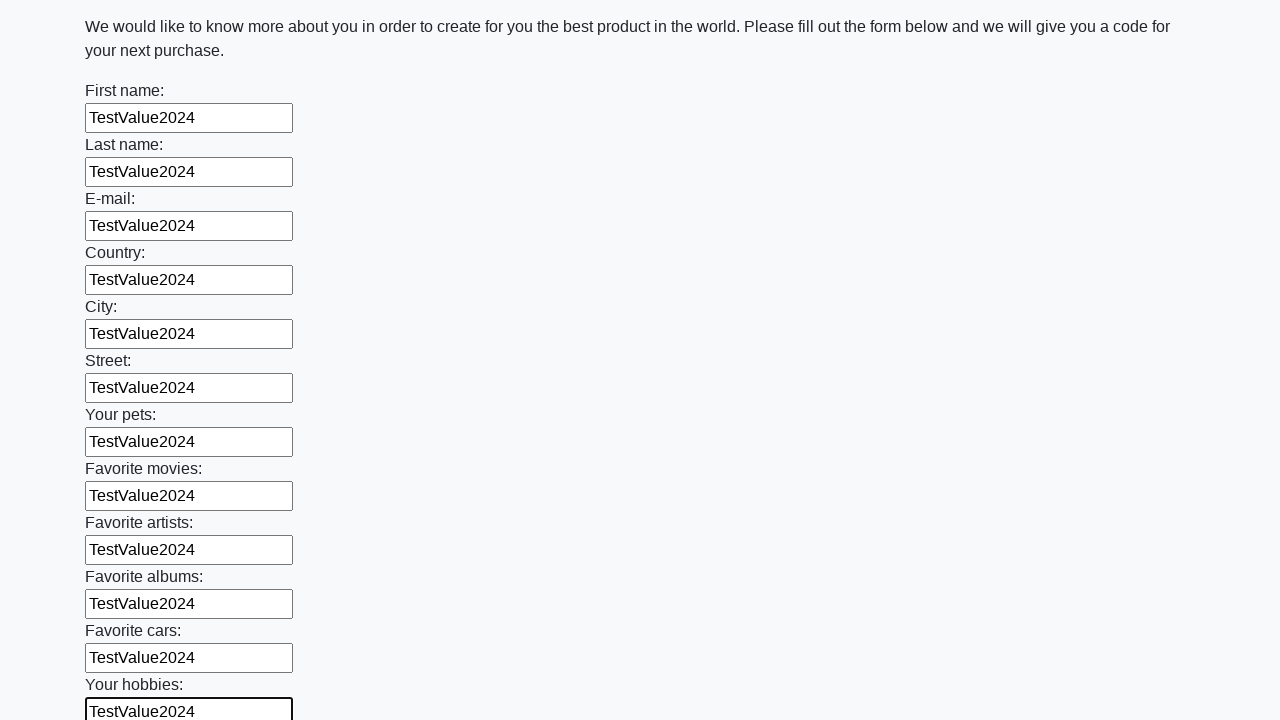

Filled an input field with 'TestValue2024' on input >> nth=12
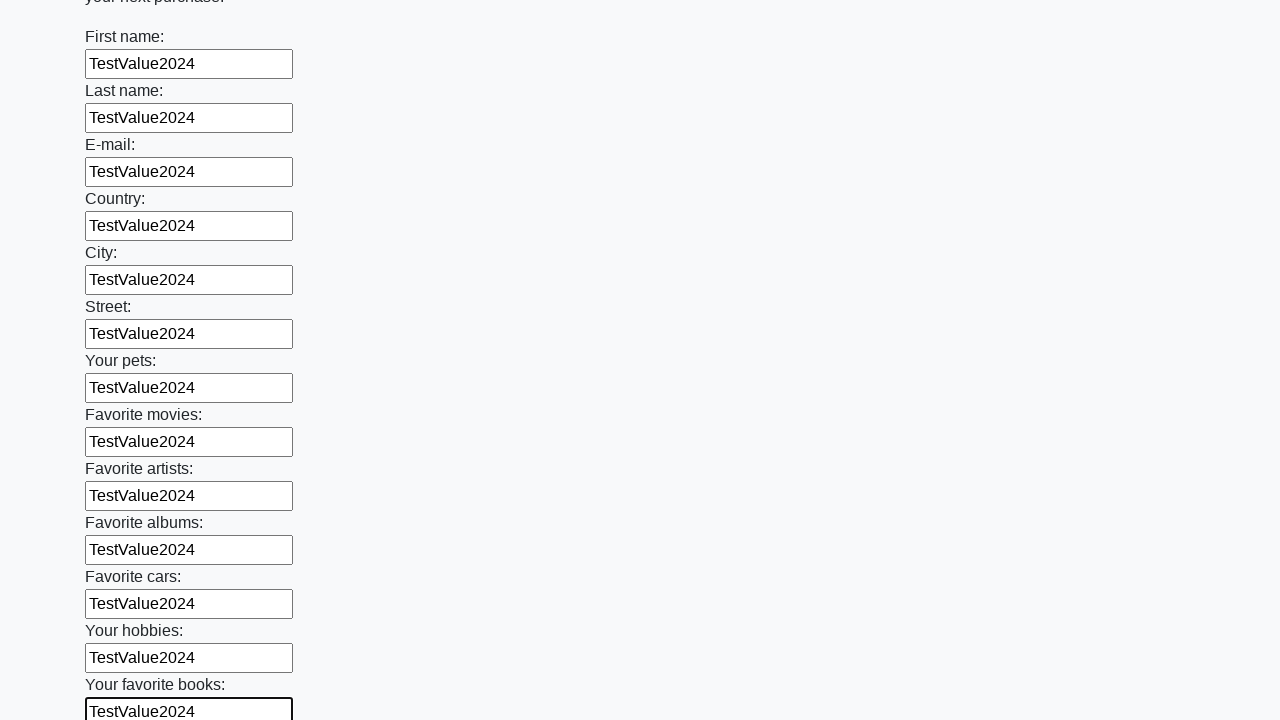

Filled an input field with 'TestValue2024' on input >> nth=13
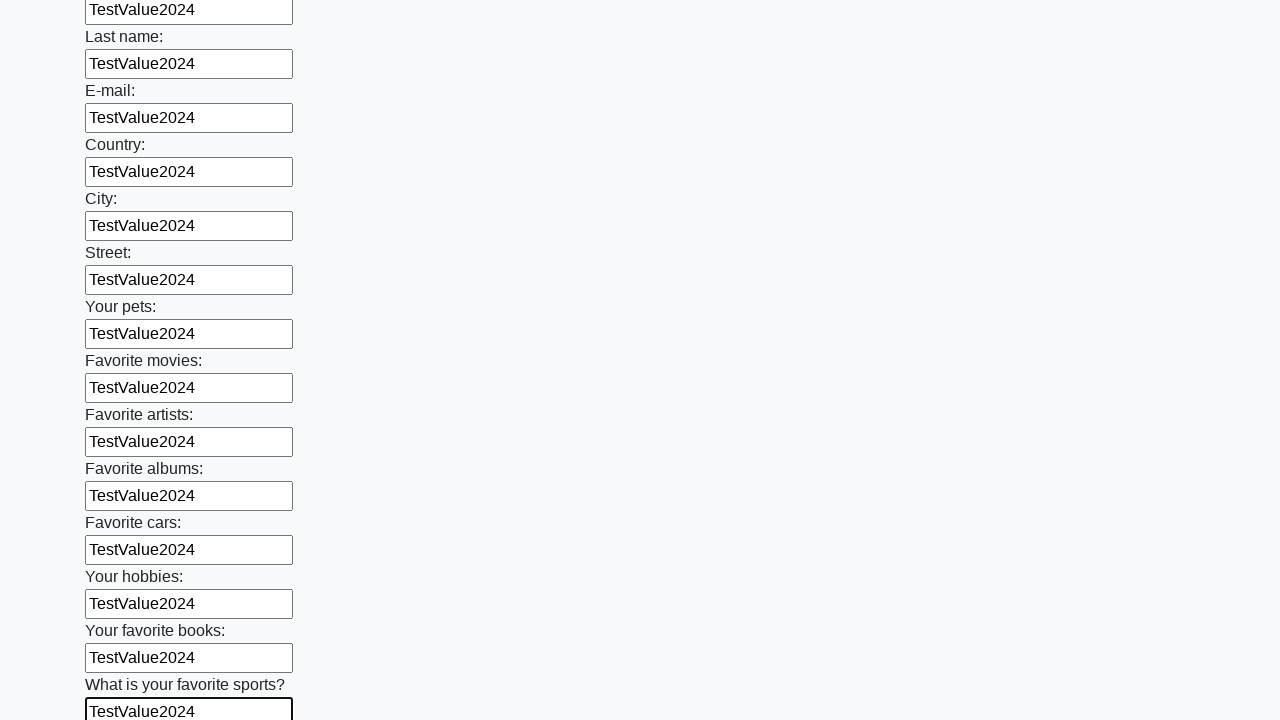

Filled an input field with 'TestValue2024' on input >> nth=14
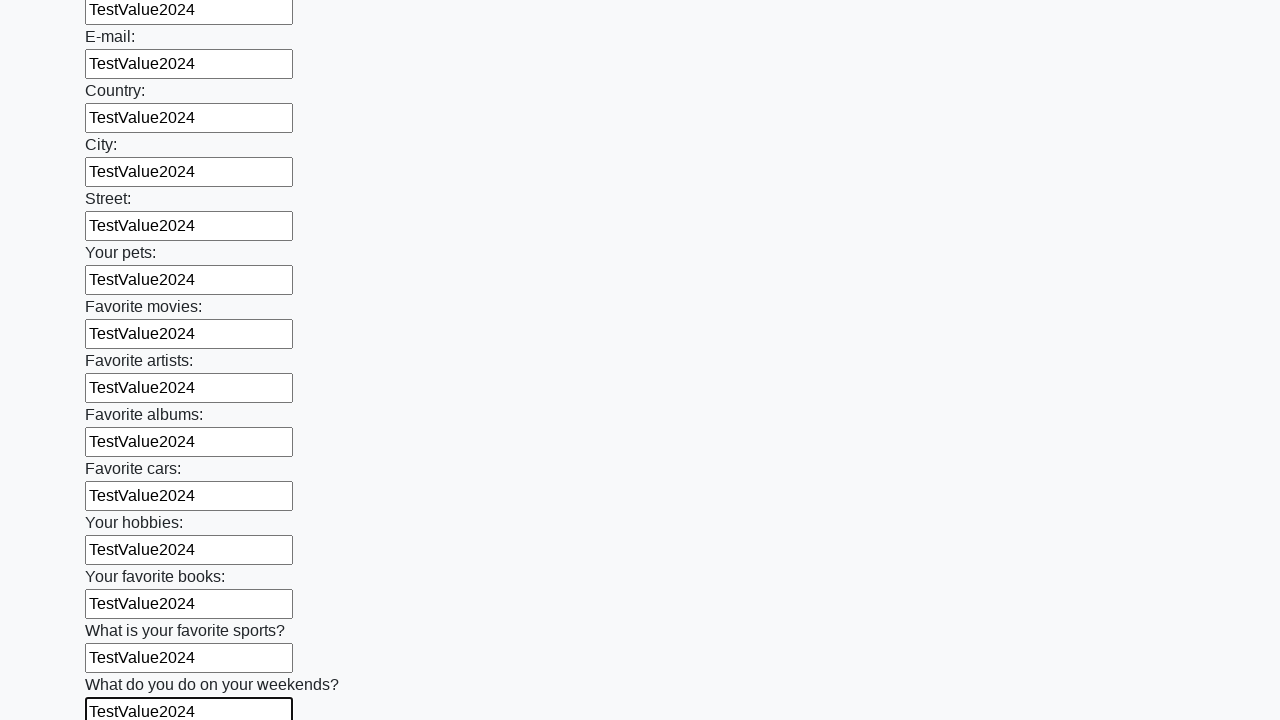

Filled an input field with 'TestValue2024' on input >> nth=15
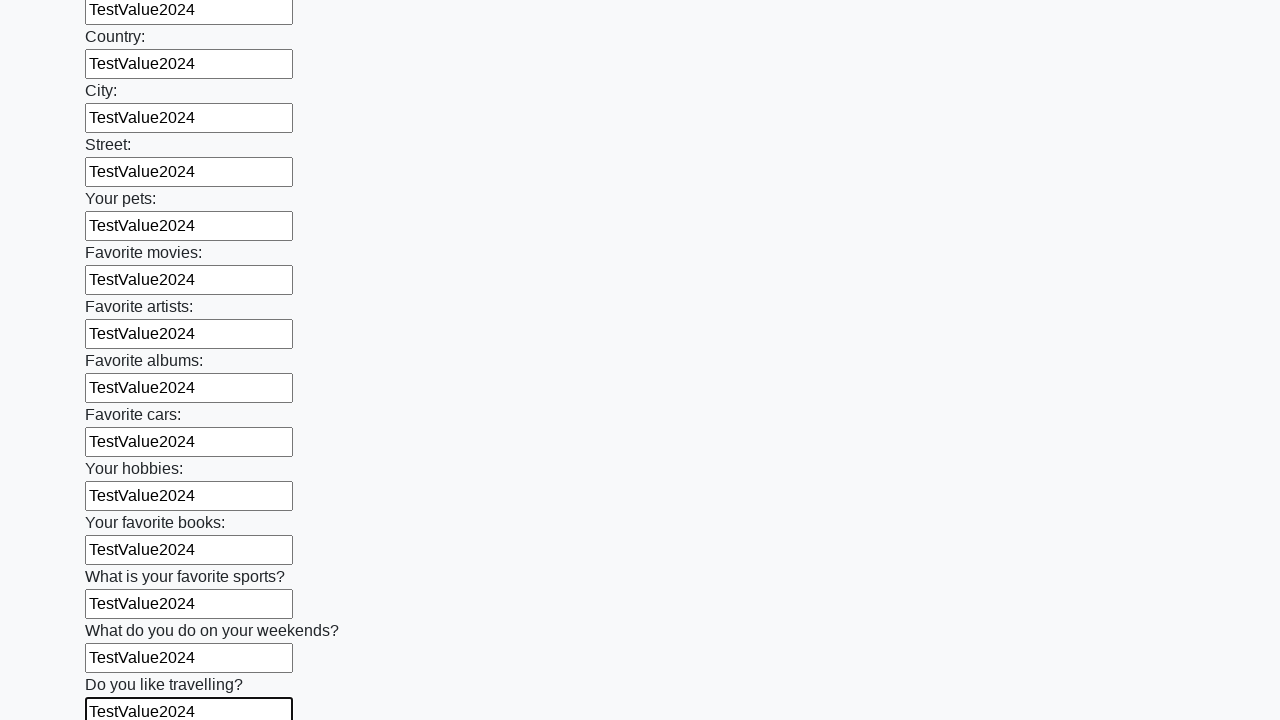

Filled an input field with 'TestValue2024' on input >> nth=16
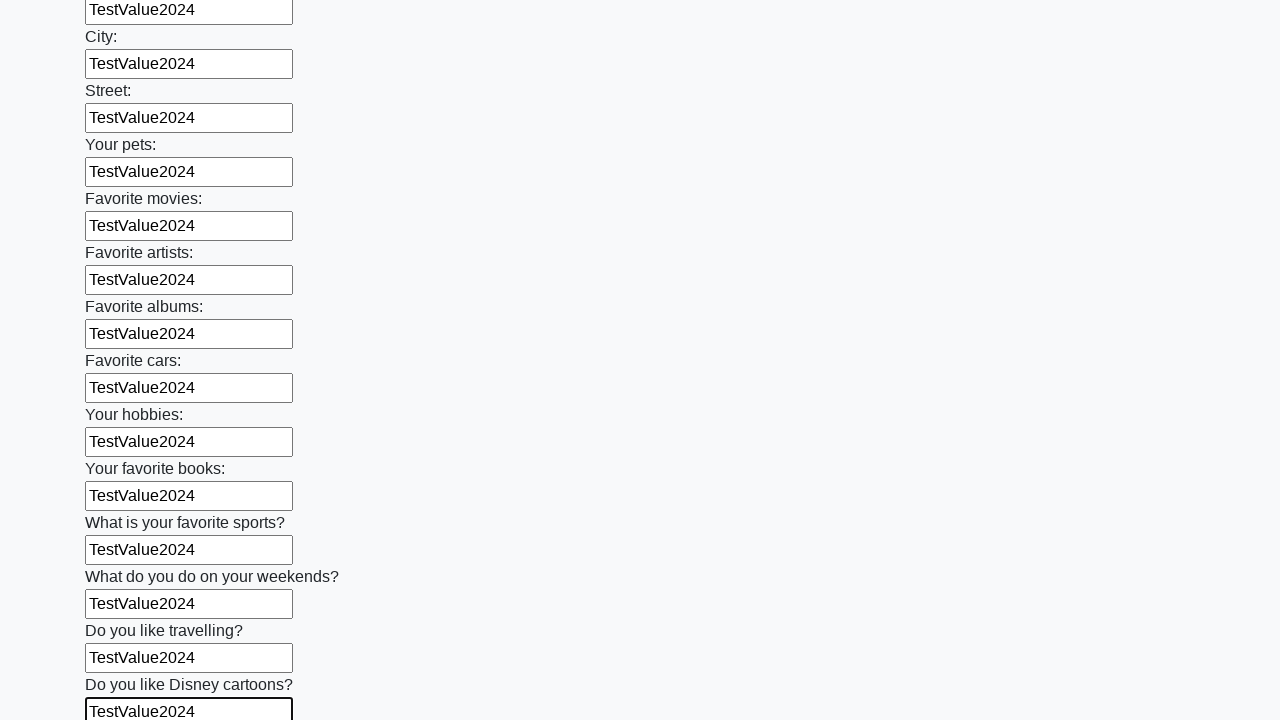

Filled an input field with 'TestValue2024' on input >> nth=17
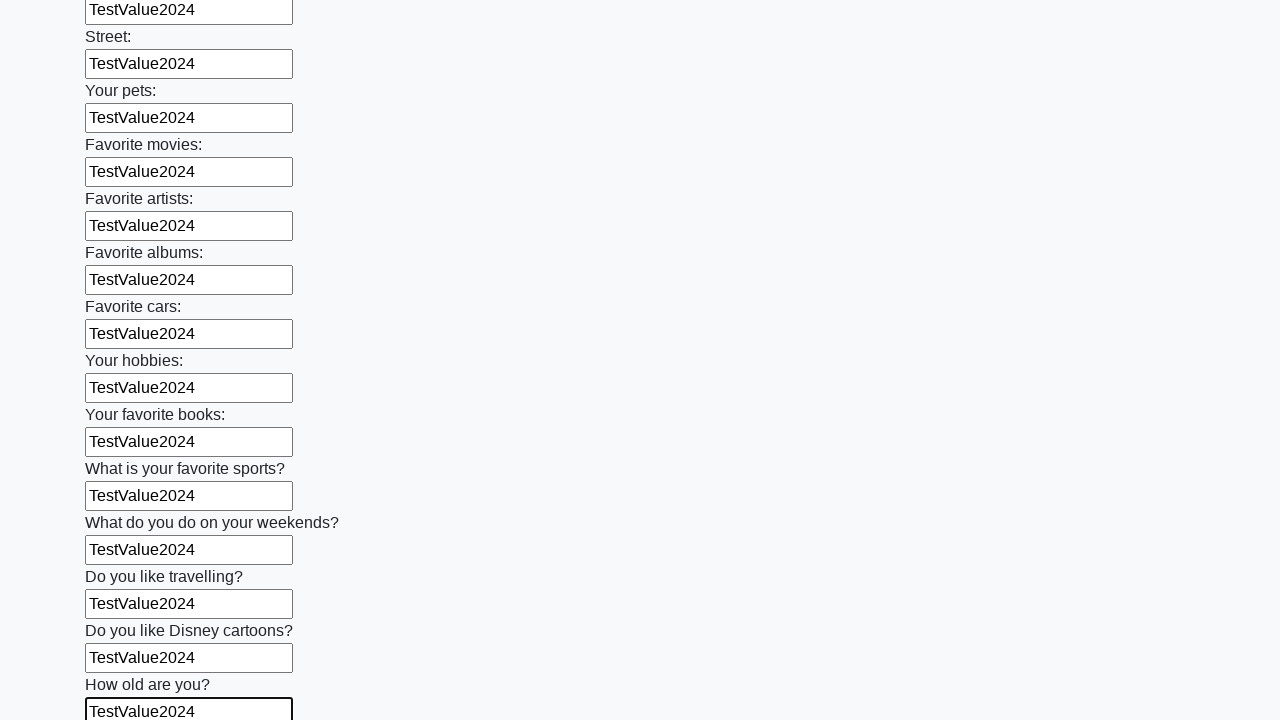

Filled an input field with 'TestValue2024' on input >> nth=18
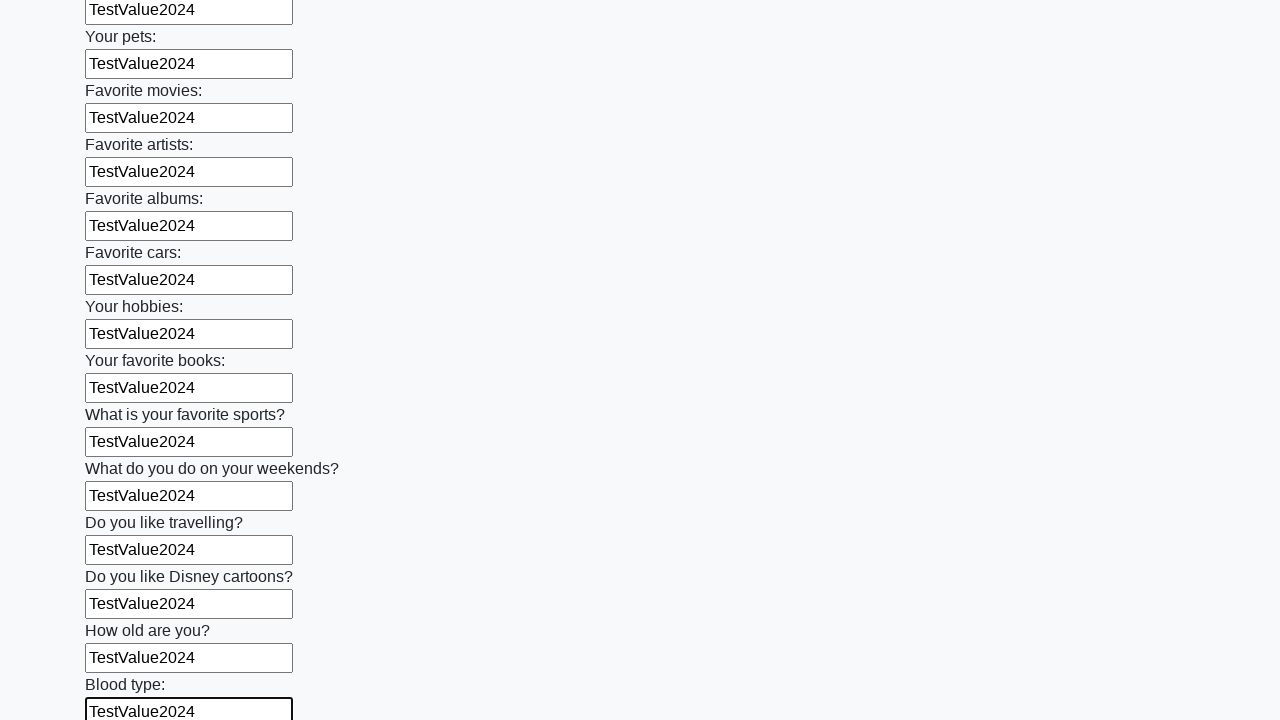

Filled an input field with 'TestValue2024' on input >> nth=19
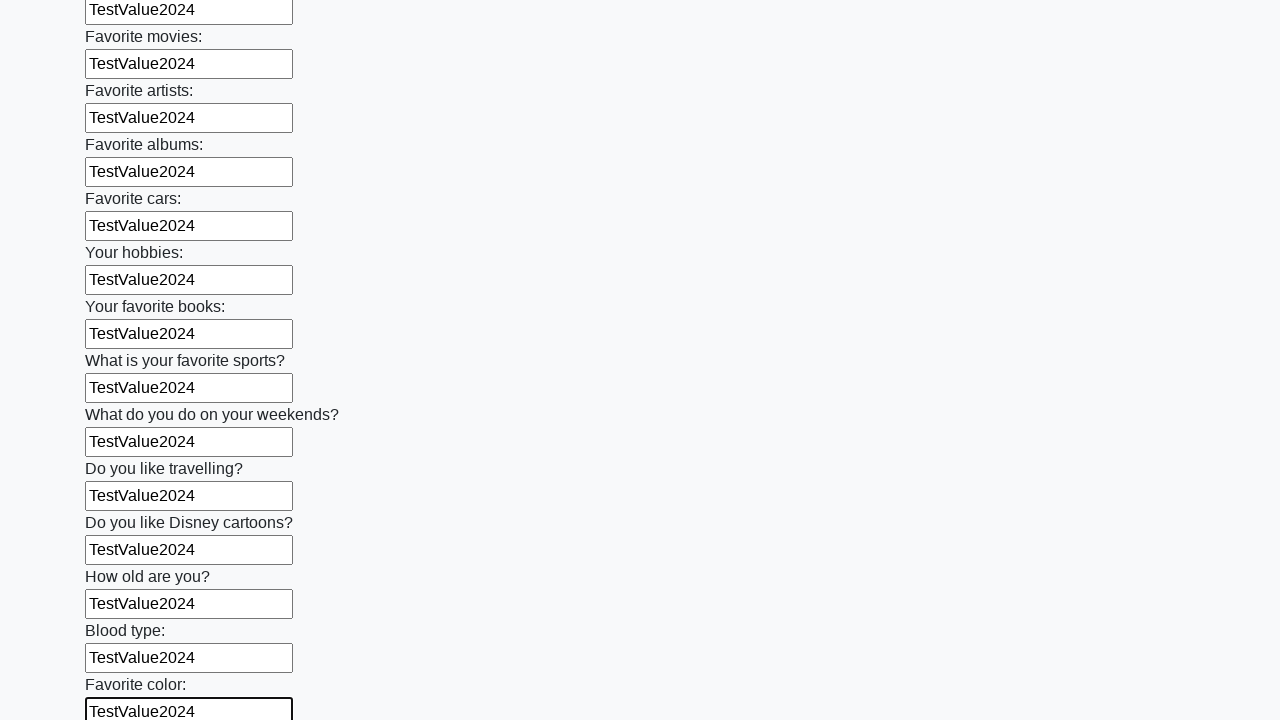

Filled an input field with 'TestValue2024' on input >> nth=20
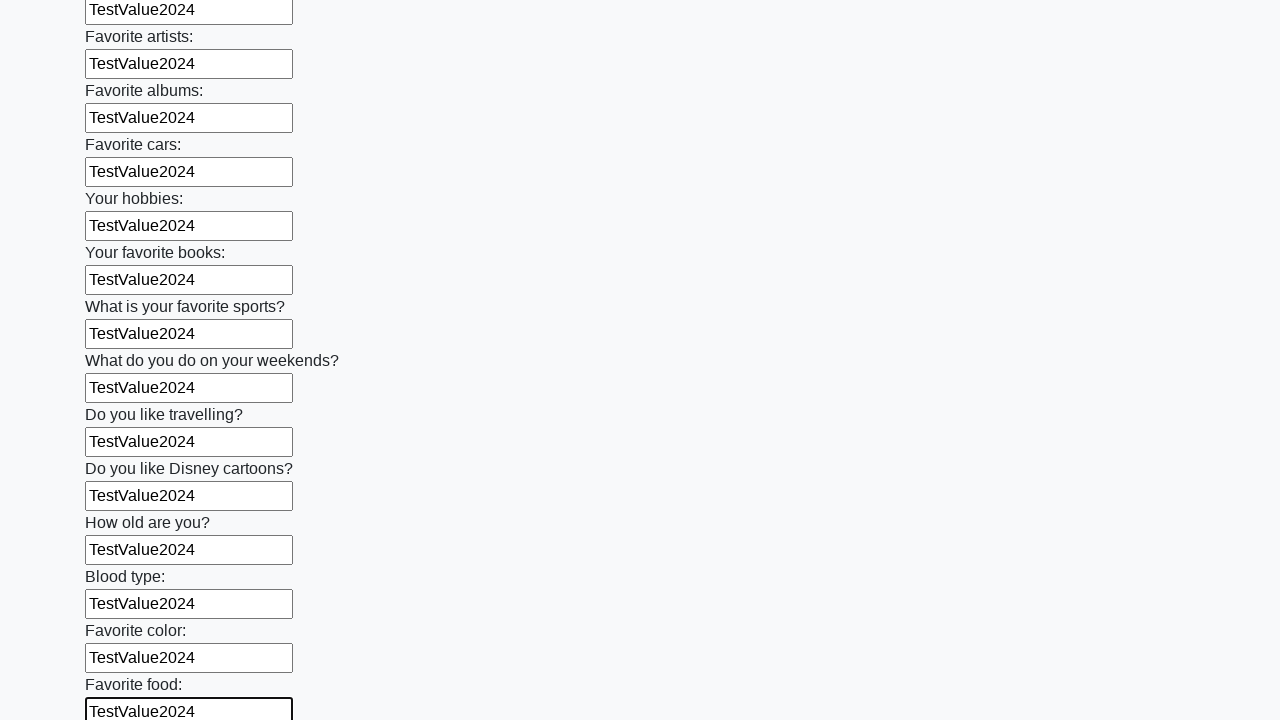

Filled an input field with 'TestValue2024' on input >> nth=21
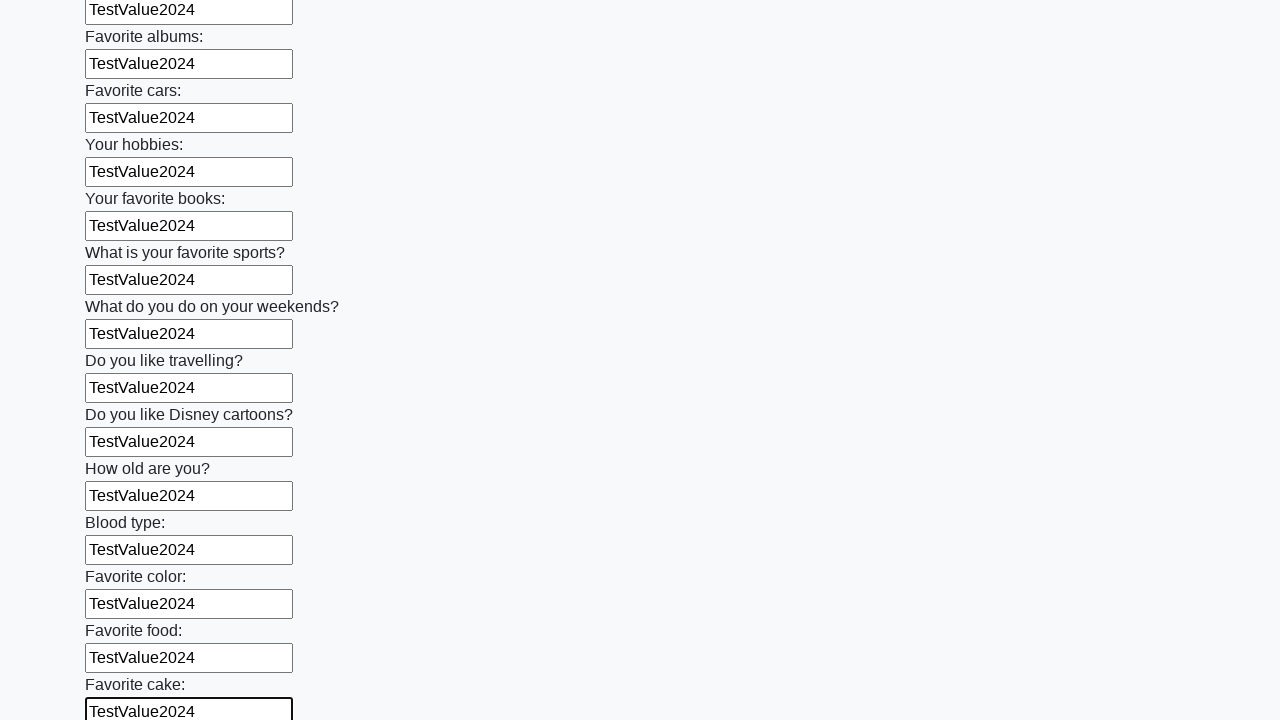

Filled an input field with 'TestValue2024' on input >> nth=22
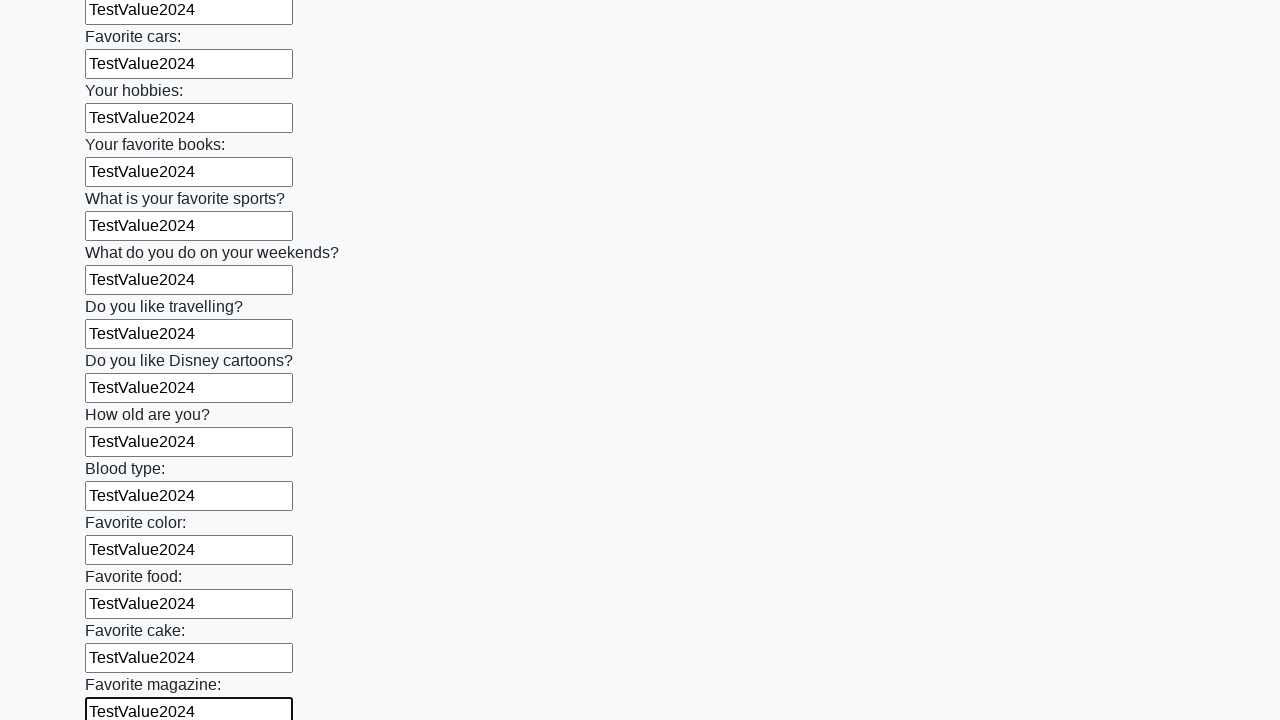

Filled an input field with 'TestValue2024' on input >> nth=23
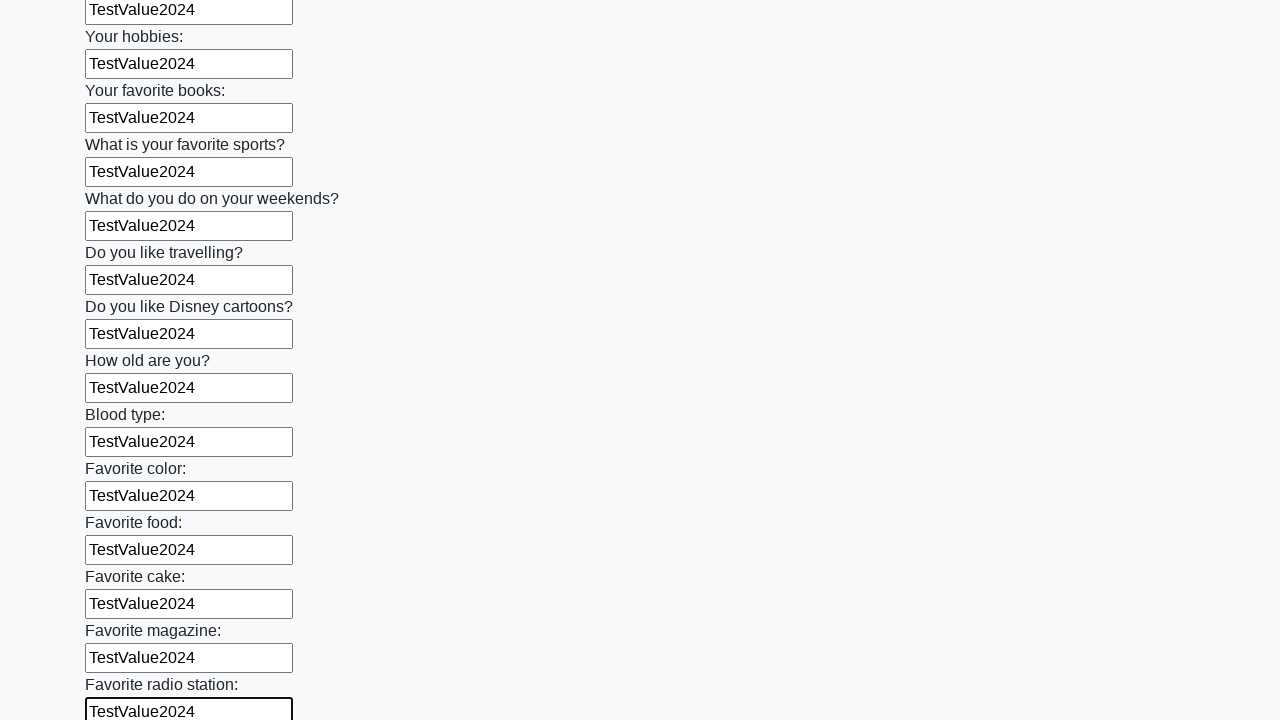

Filled an input field with 'TestValue2024' on input >> nth=24
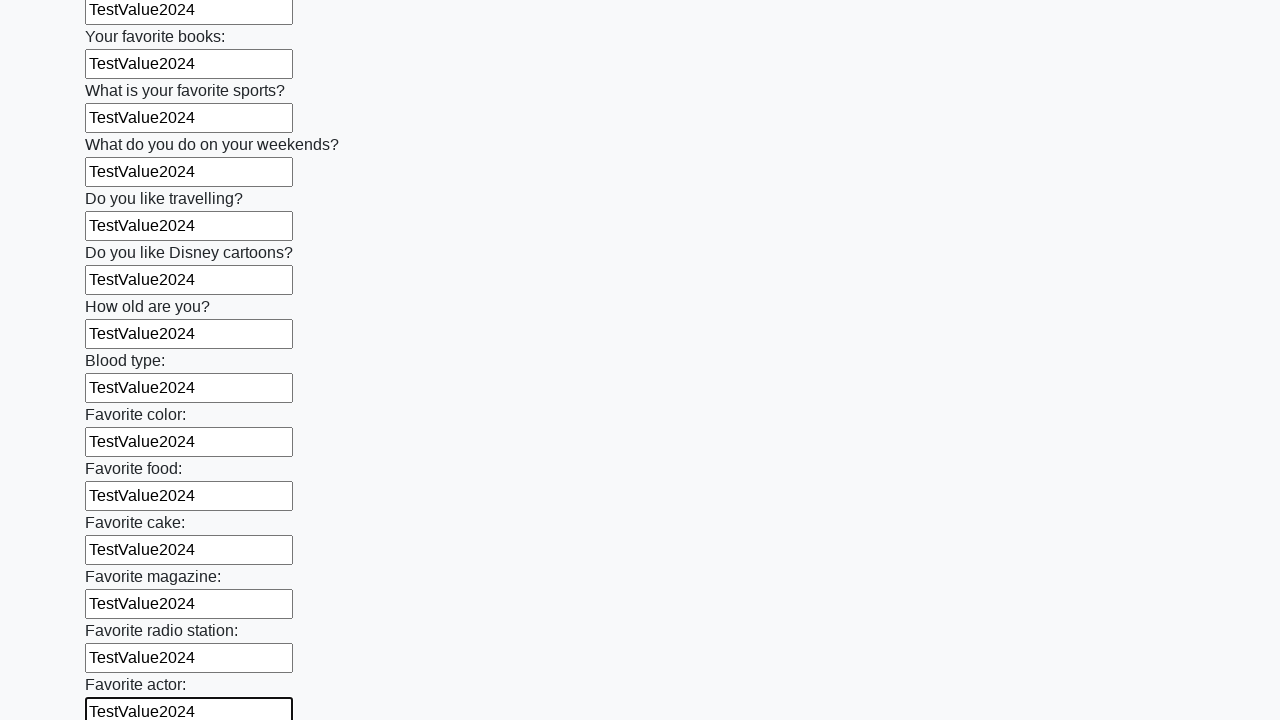

Filled an input field with 'TestValue2024' on input >> nth=25
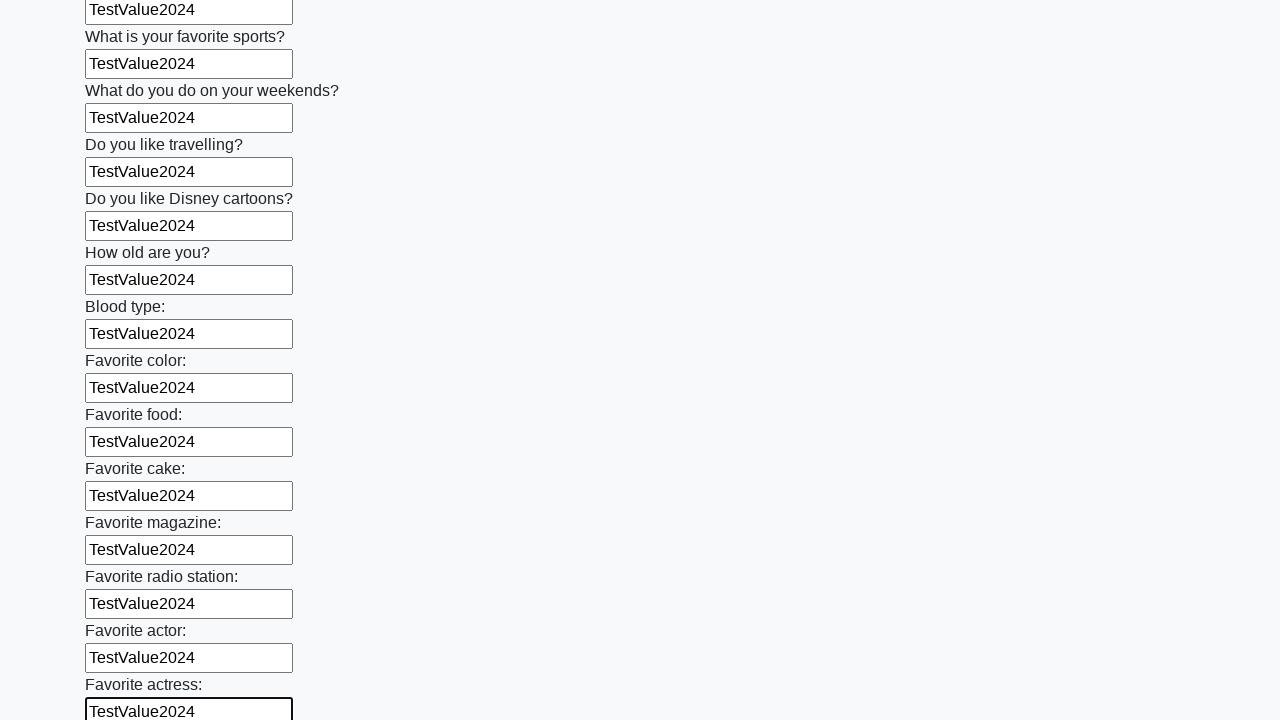

Filled an input field with 'TestValue2024' on input >> nth=26
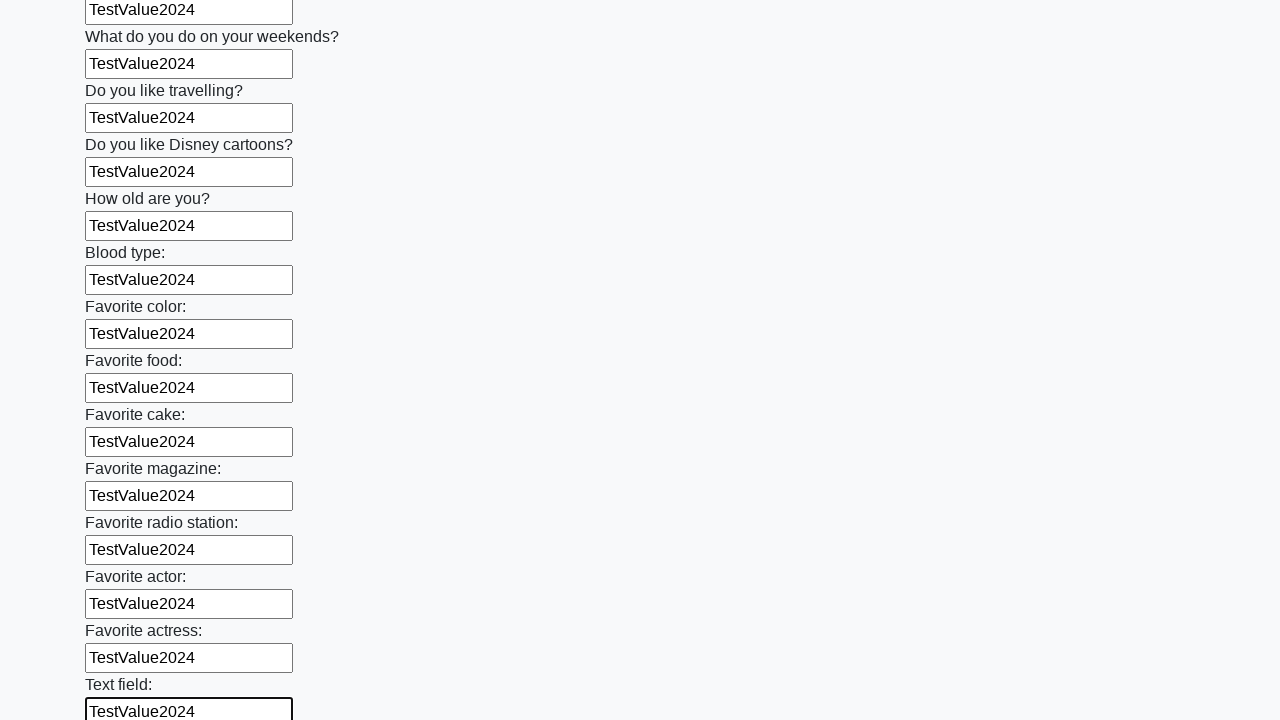

Filled an input field with 'TestValue2024' on input >> nth=27
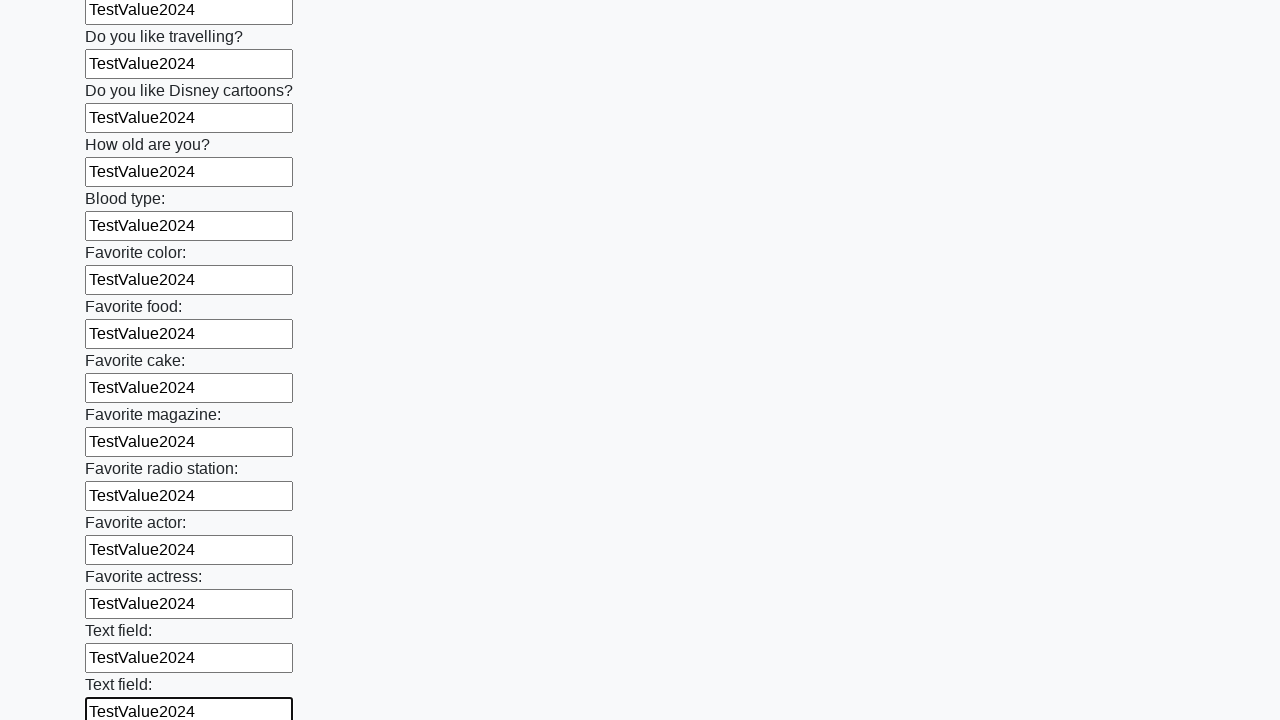

Filled an input field with 'TestValue2024' on input >> nth=28
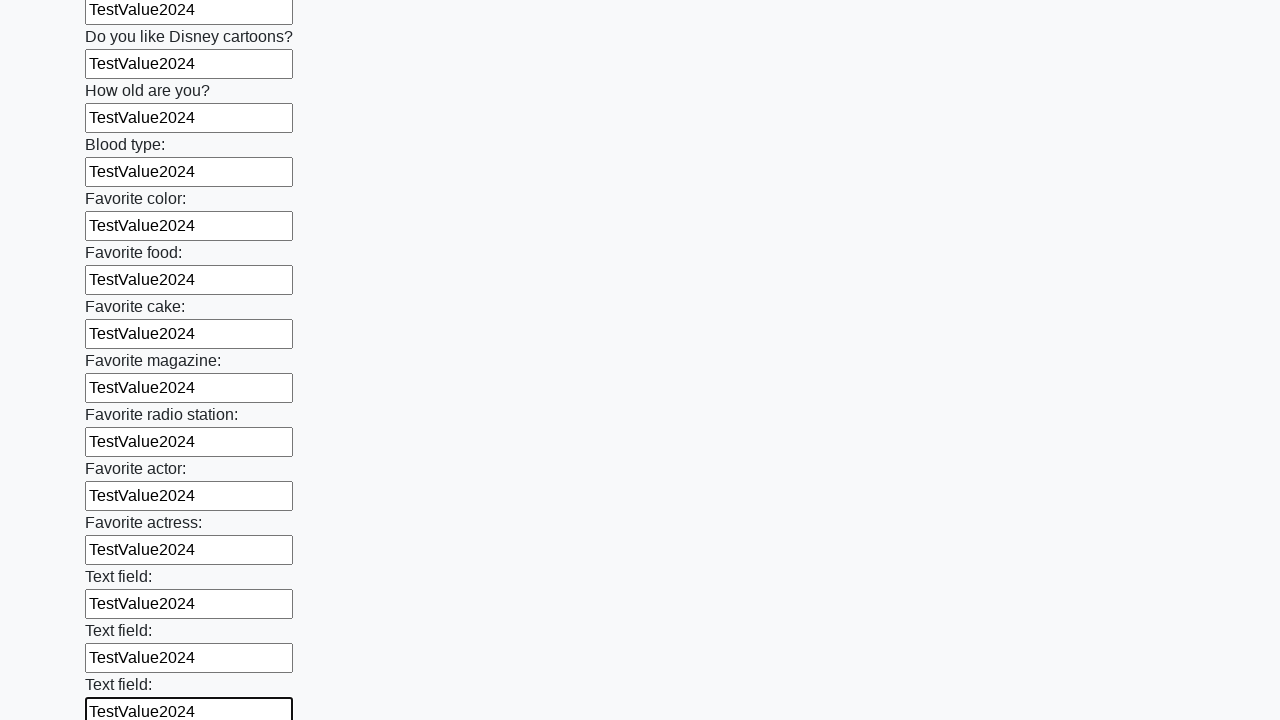

Filled an input field with 'TestValue2024' on input >> nth=29
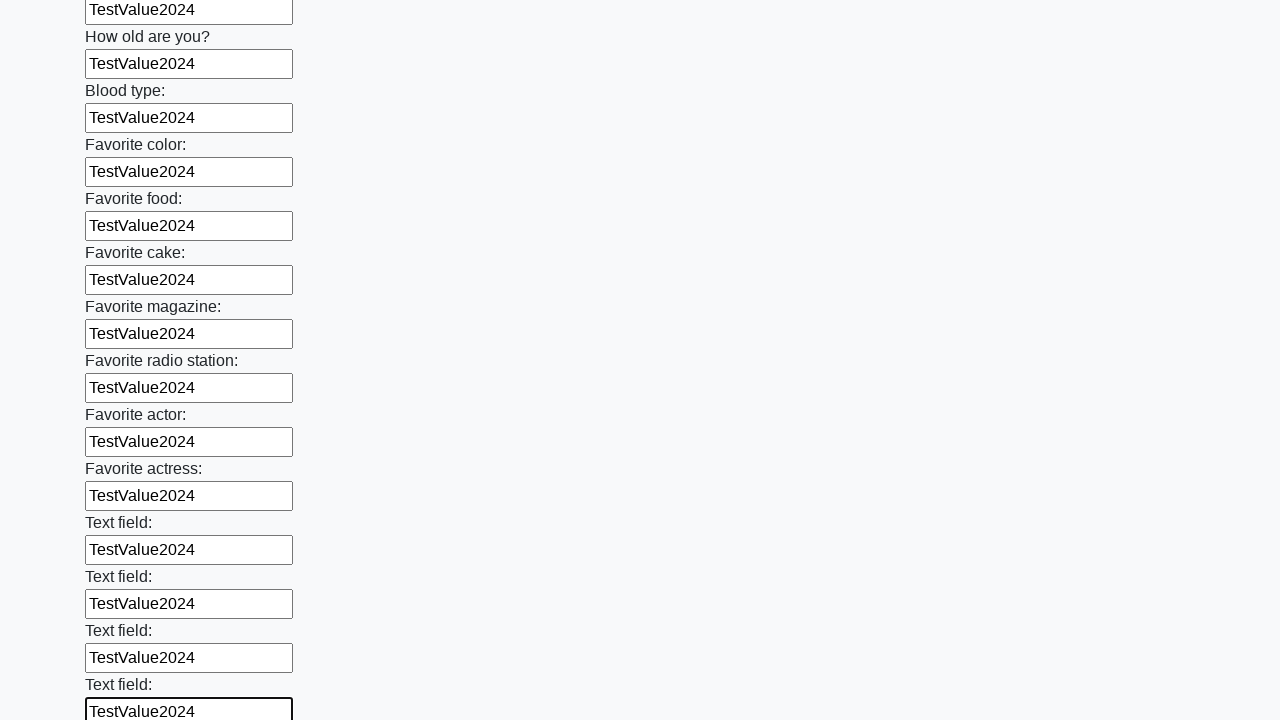

Filled an input field with 'TestValue2024' on input >> nth=30
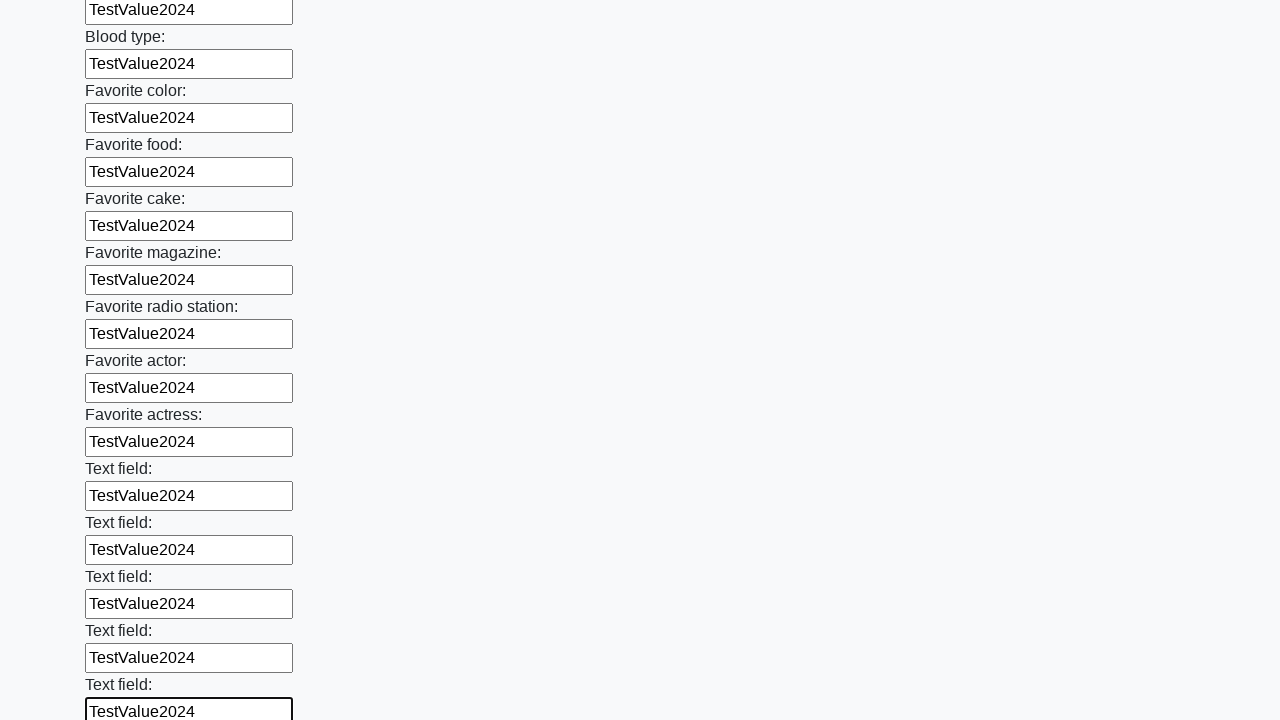

Filled an input field with 'TestValue2024' on input >> nth=31
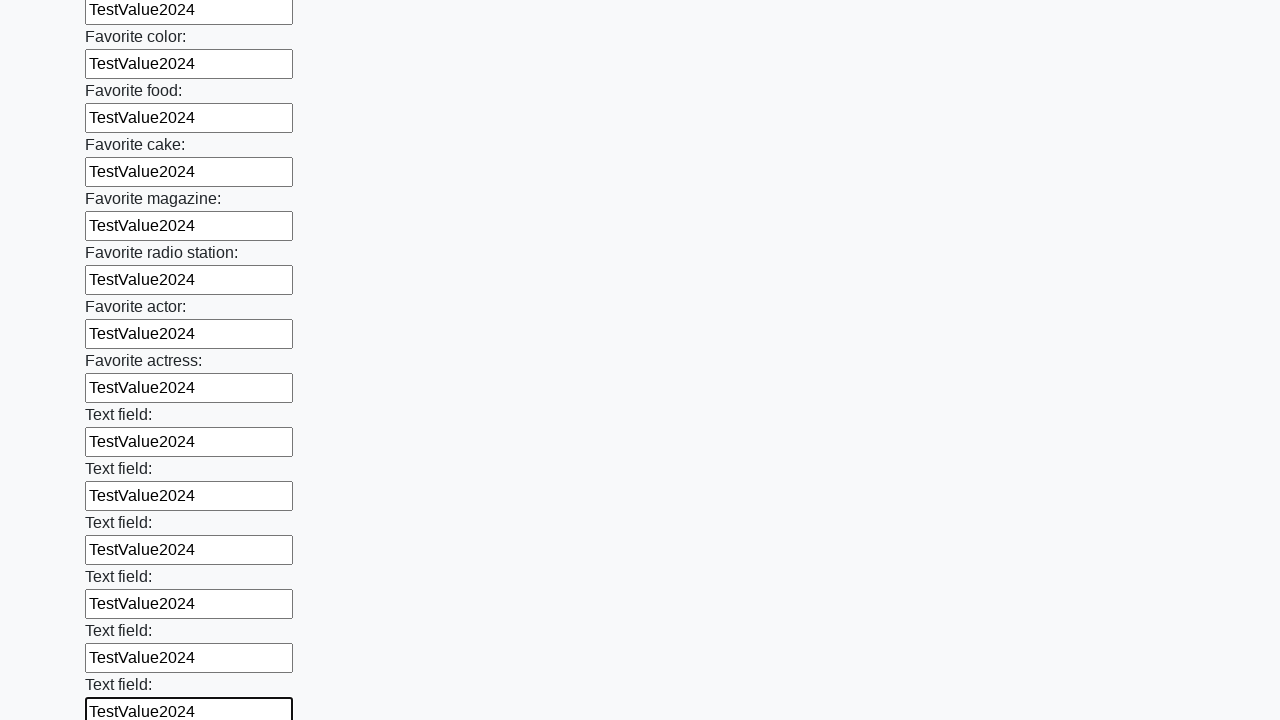

Filled an input field with 'TestValue2024' on input >> nth=32
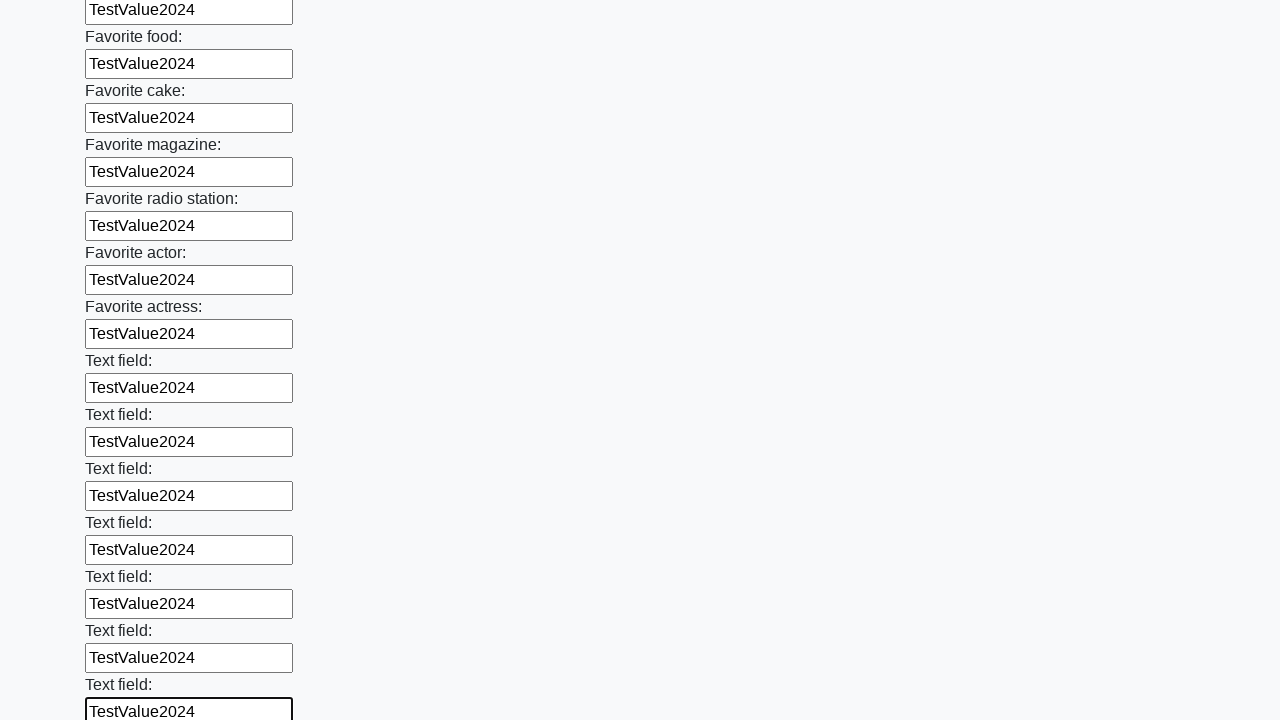

Filled an input field with 'TestValue2024' on input >> nth=33
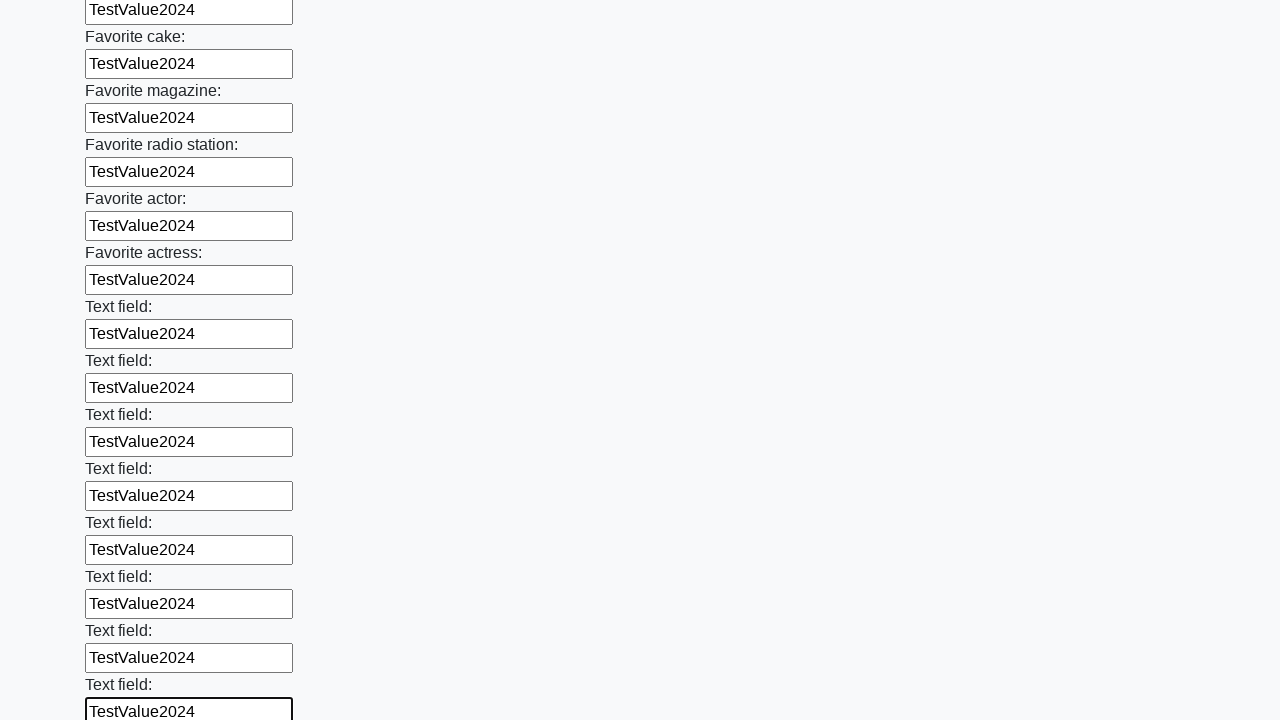

Filled an input field with 'TestValue2024' on input >> nth=34
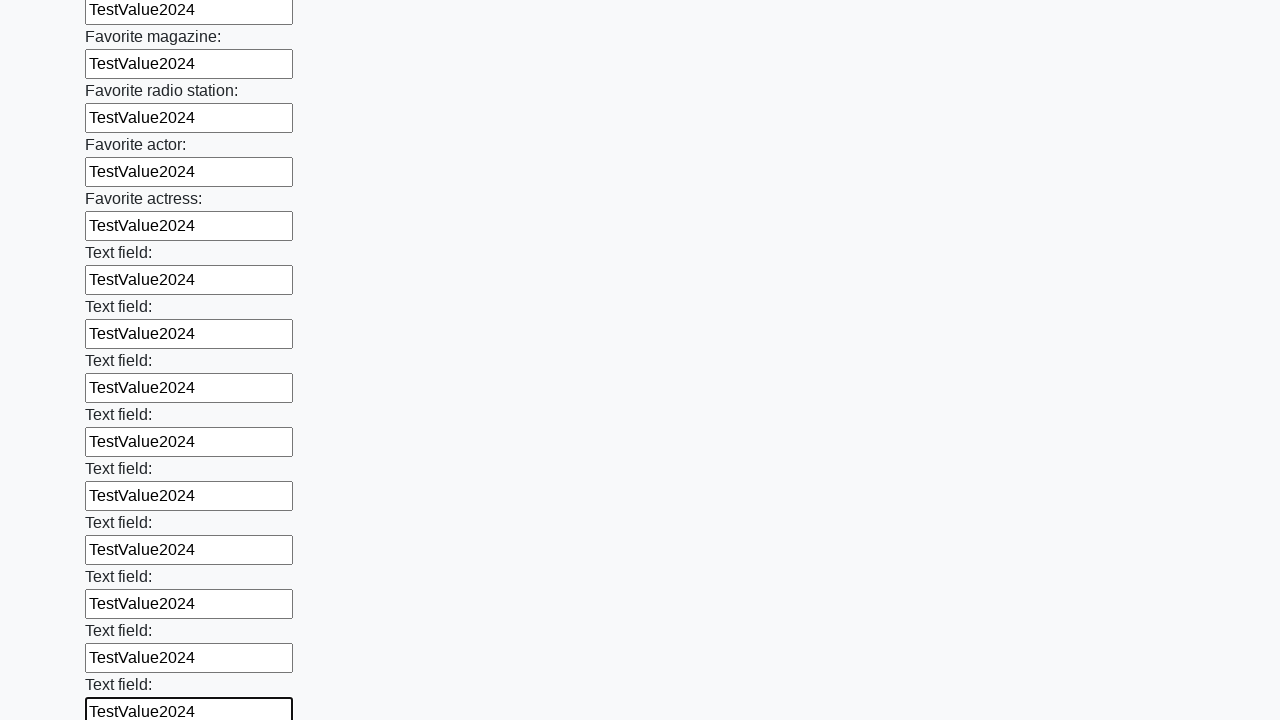

Filled an input field with 'TestValue2024' on input >> nth=35
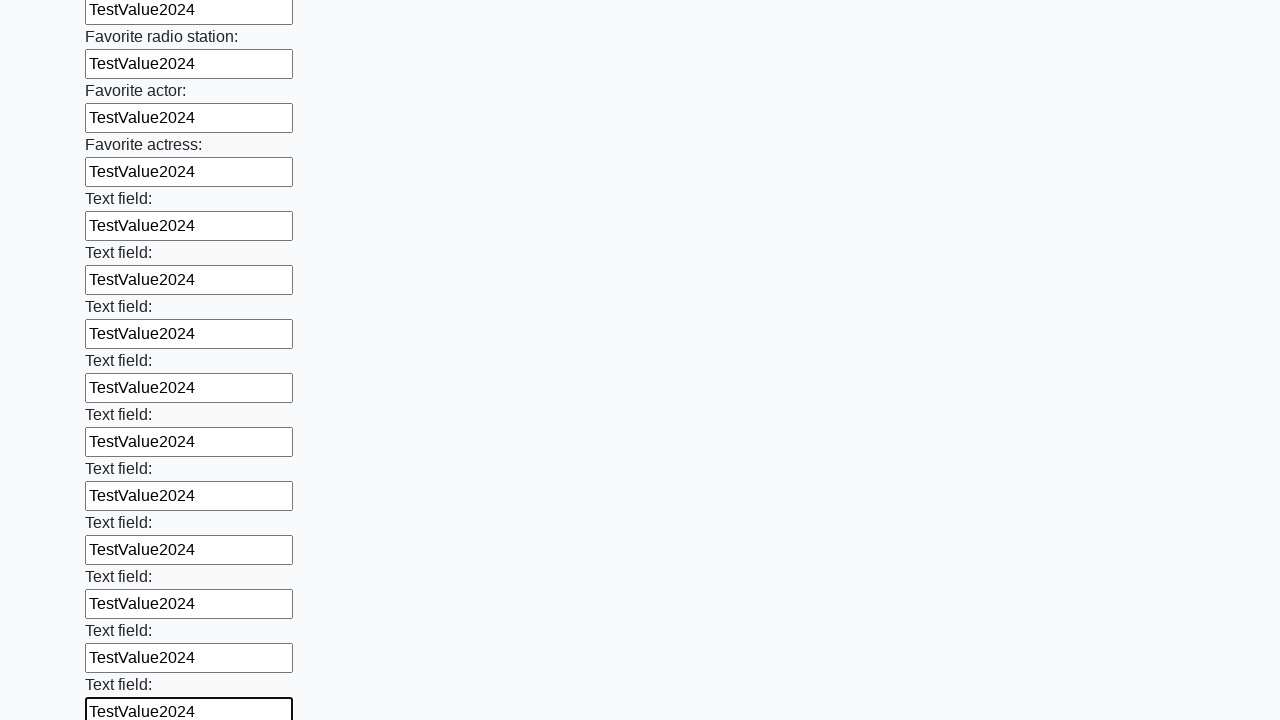

Filled an input field with 'TestValue2024' on input >> nth=36
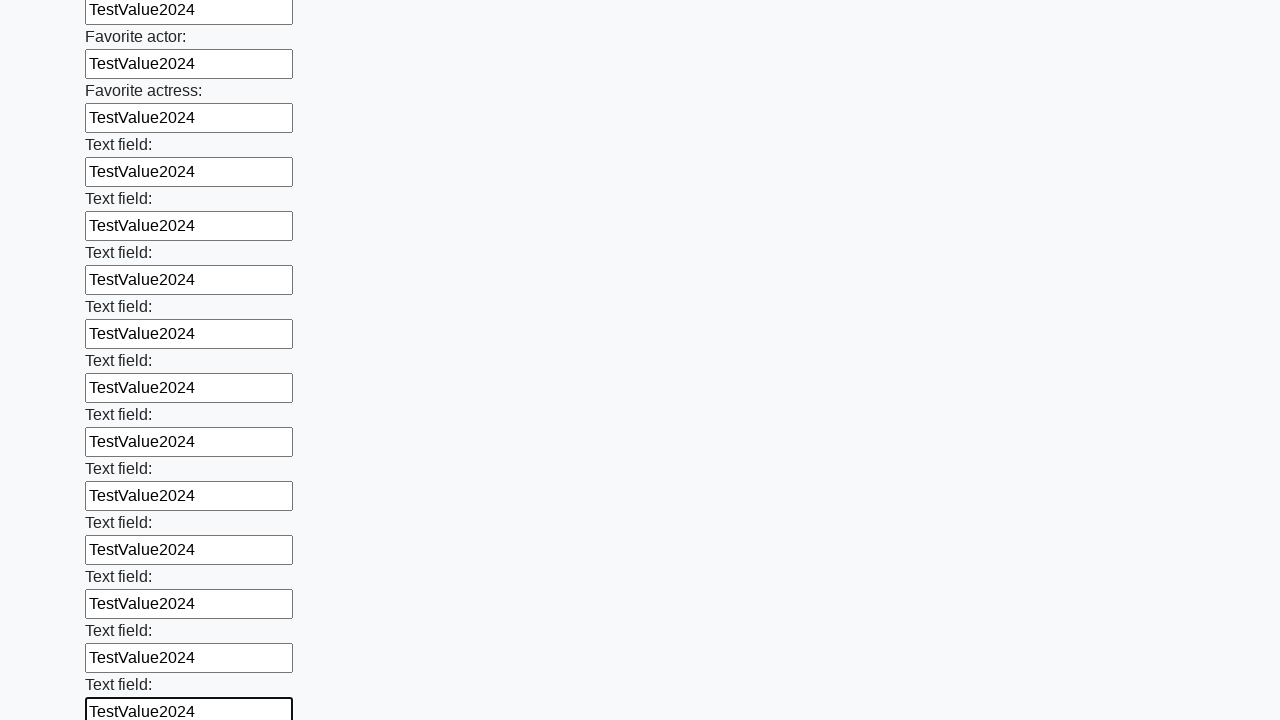

Filled an input field with 'TestValue2024' on input >> nth=37
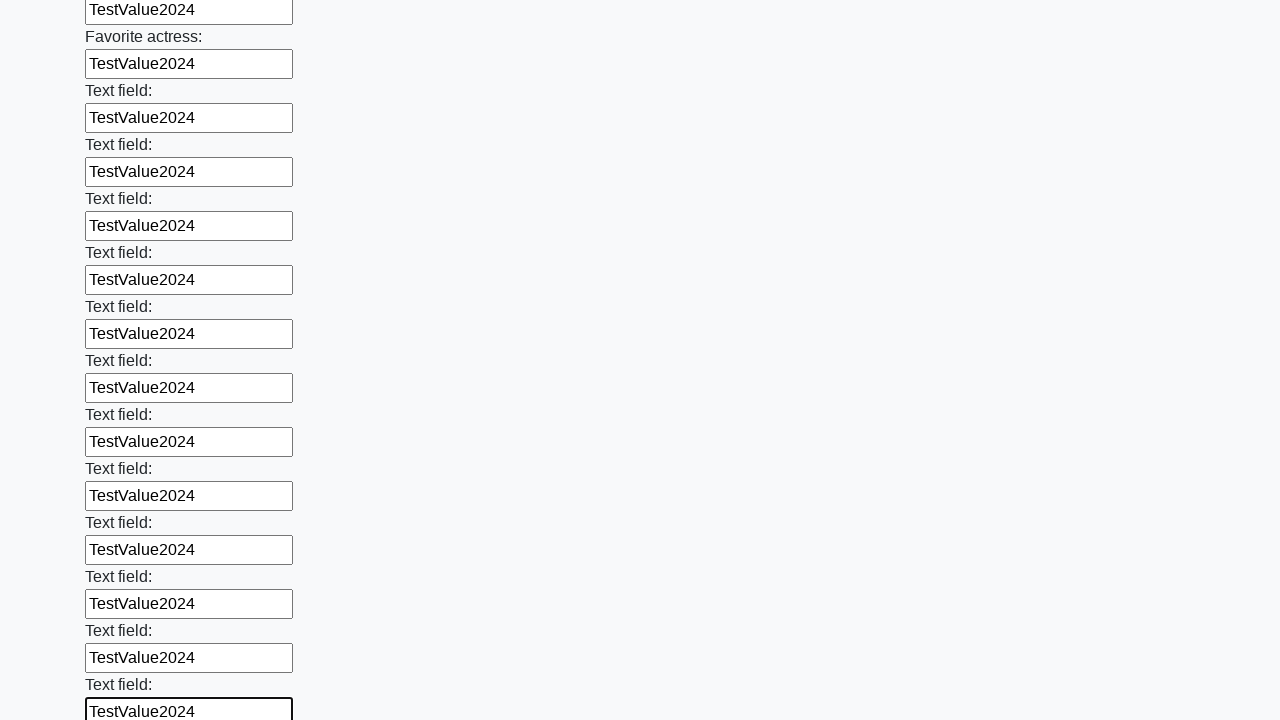

Filled an input field with 'TestValue2024' on input >> nth=38
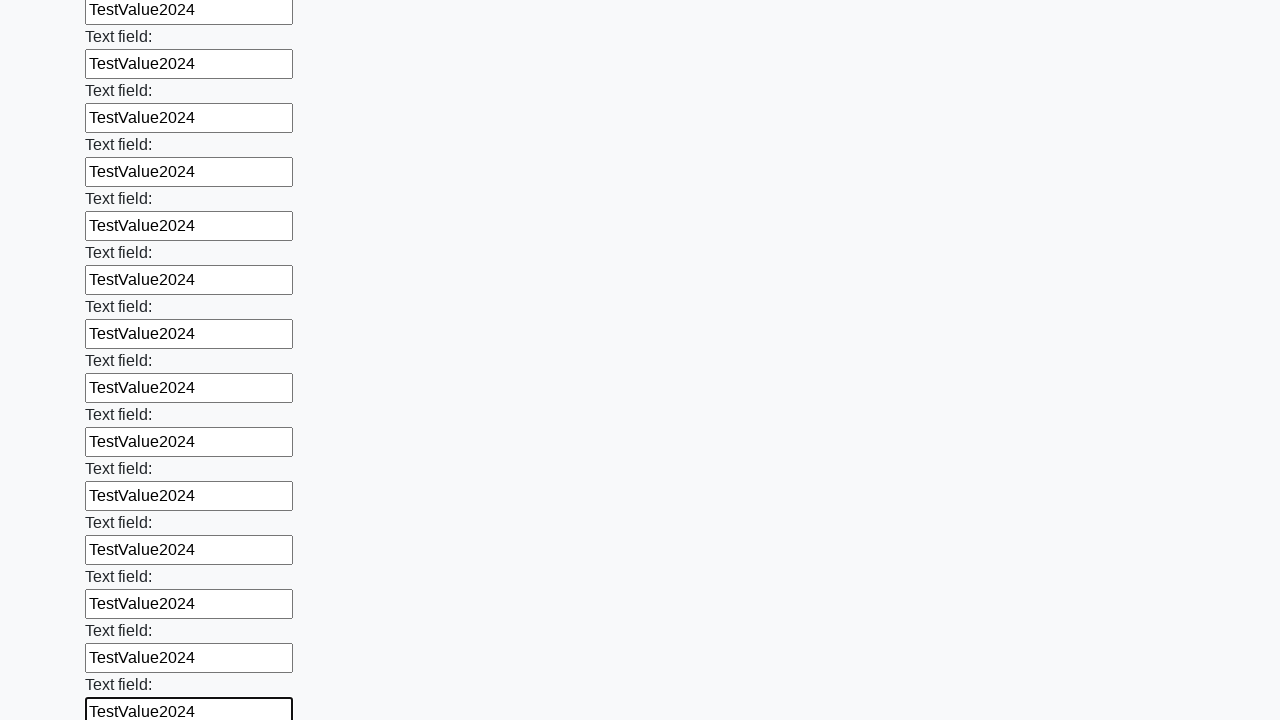

Filled an input field with 'TestValue2024' on input >> nth=39
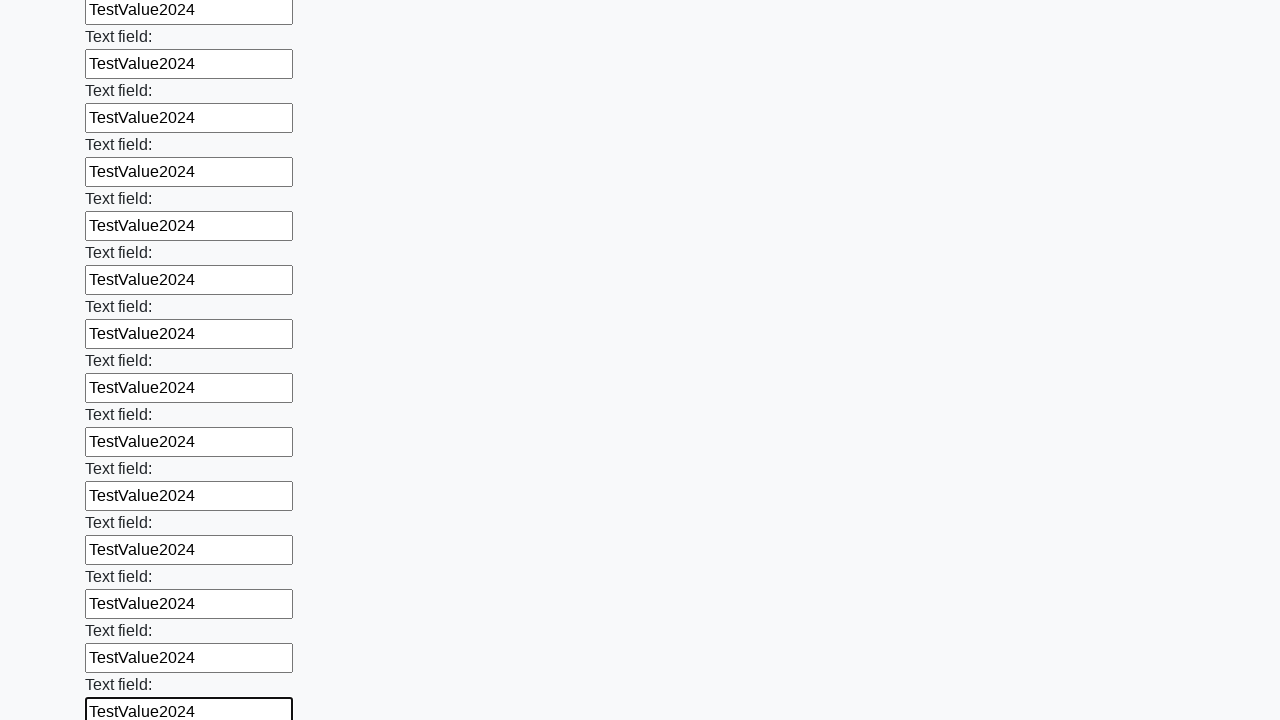

Filled an input field with 'TestValue2024' on input >> nth=40
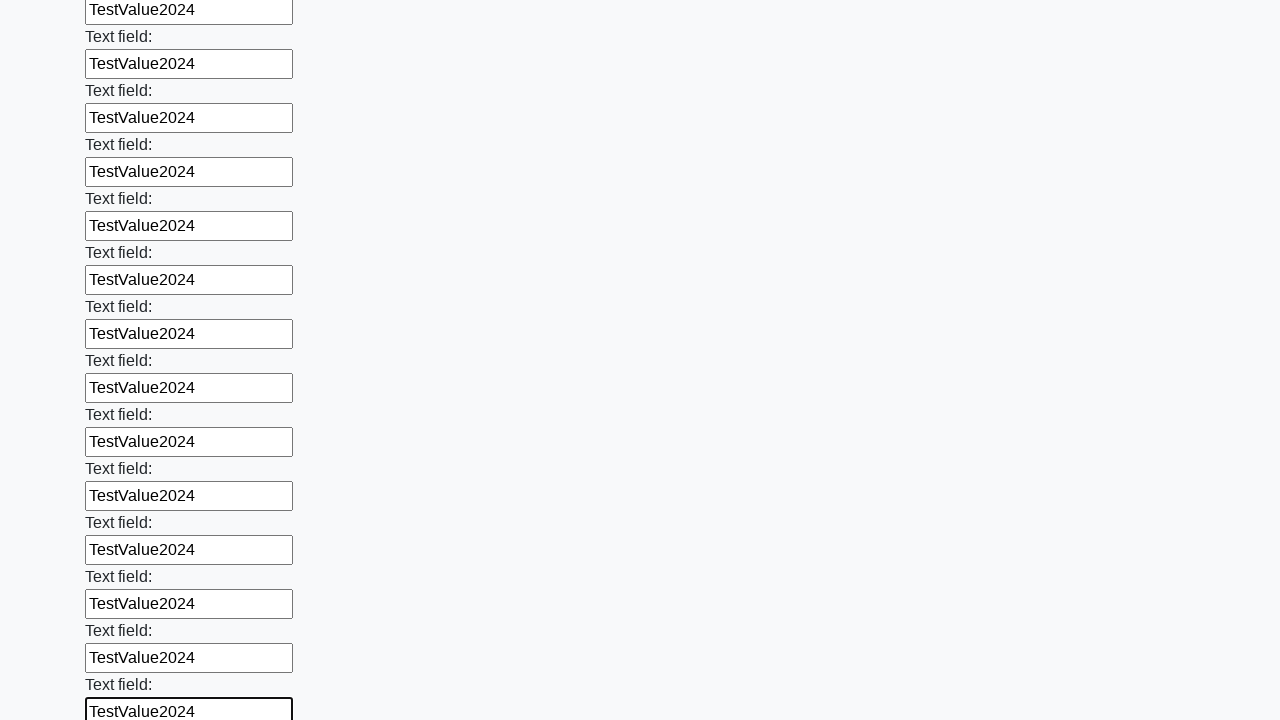

Filled an input field with 'TestValue2024' on input >> nth=41
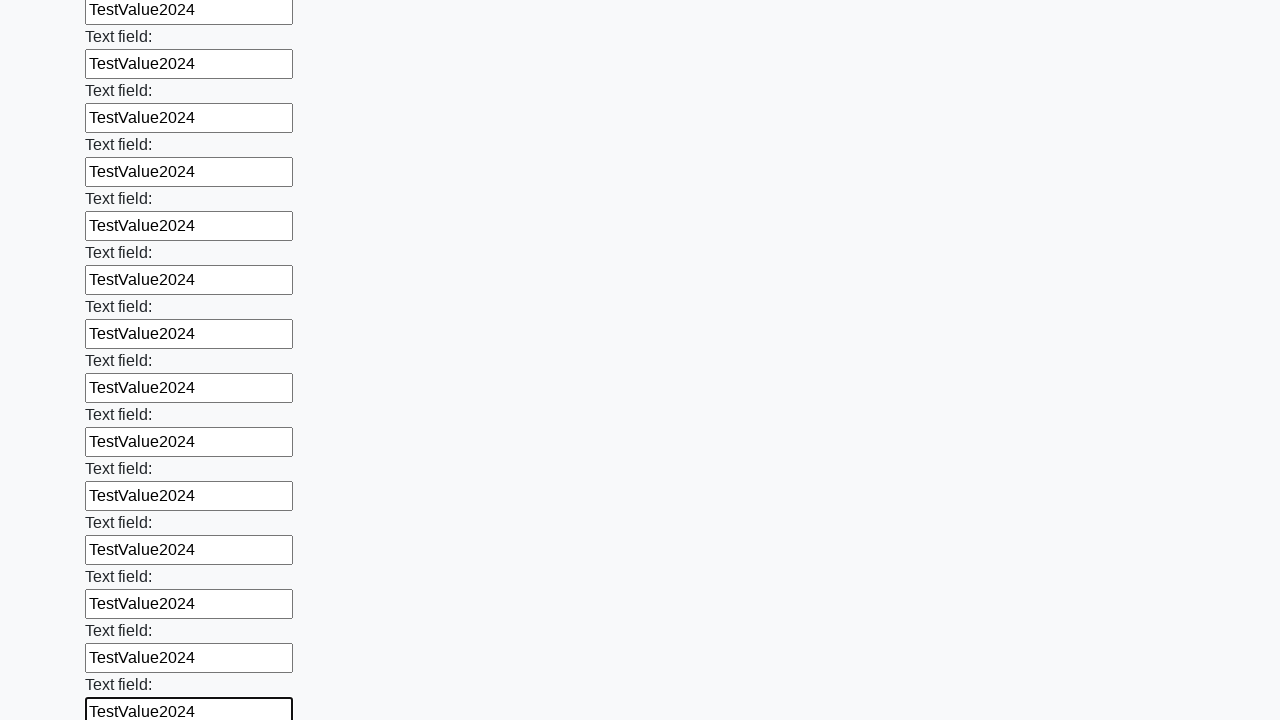

Filled an input field with 'TestValue2024' on input >> nth=42
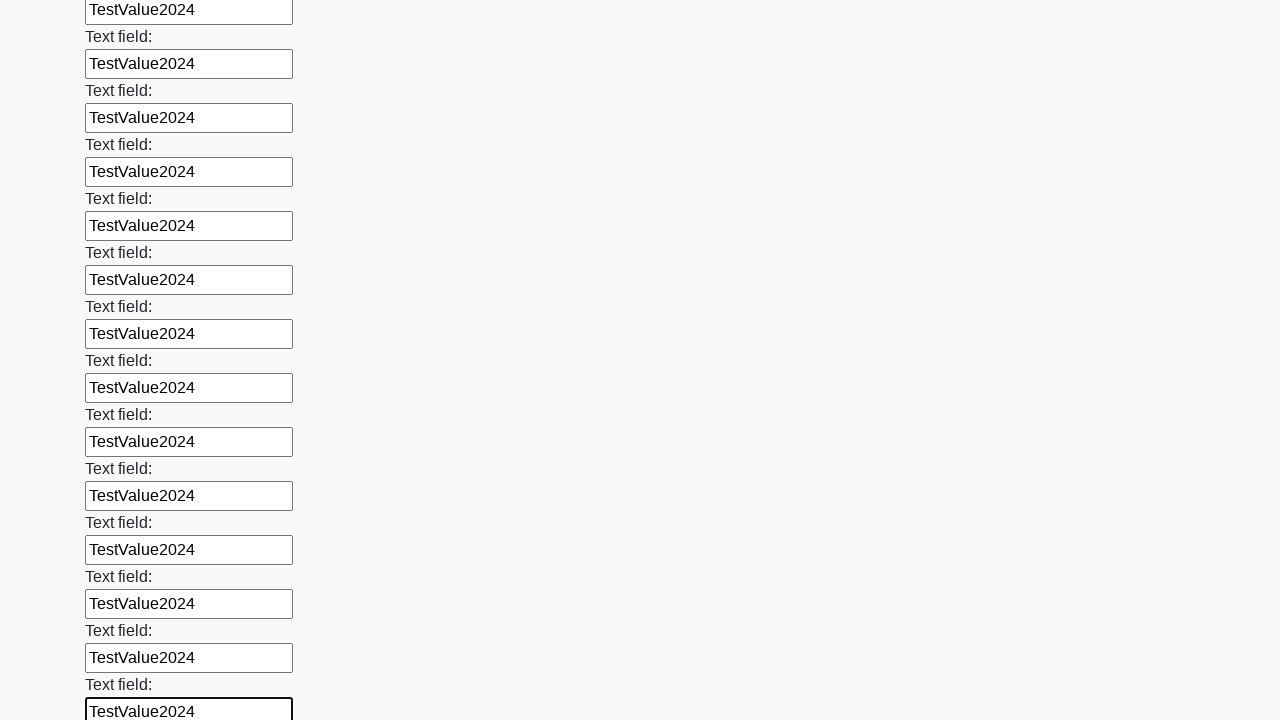

Filled an input field with 'TestValue2024' on input >> nth=43
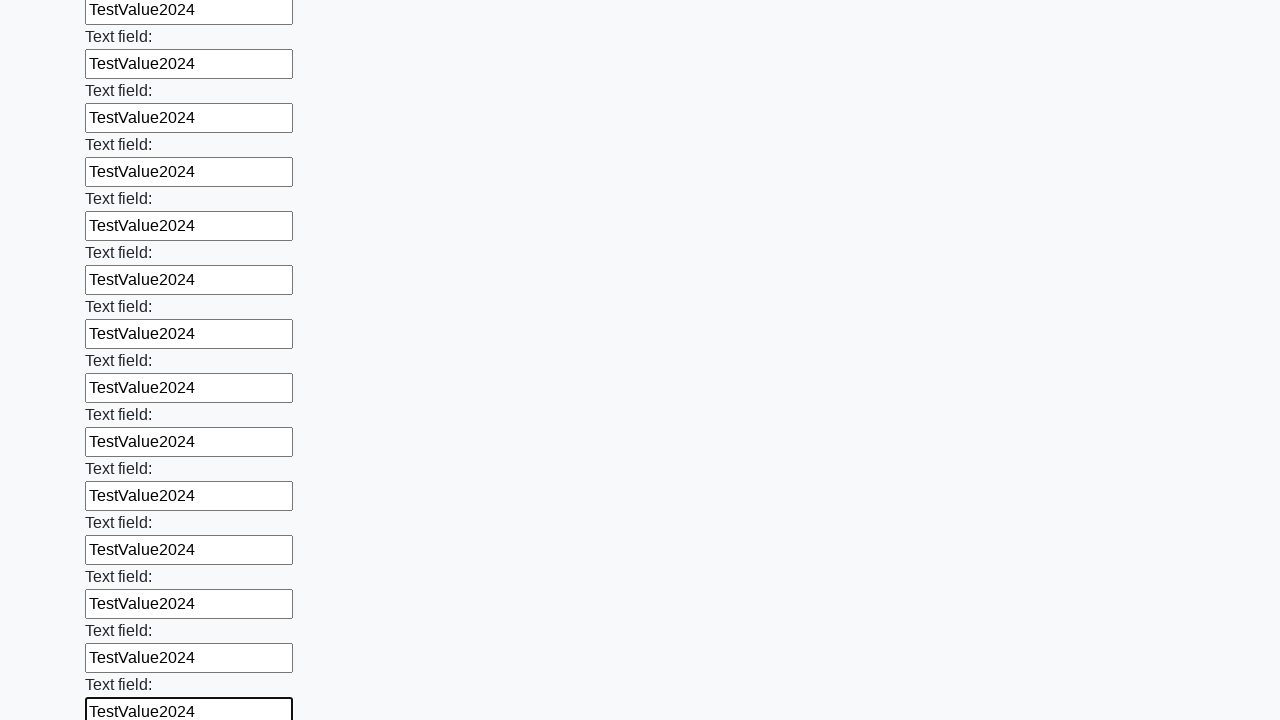

Filled an input field with 'TestValue2024' on input >> nth=44
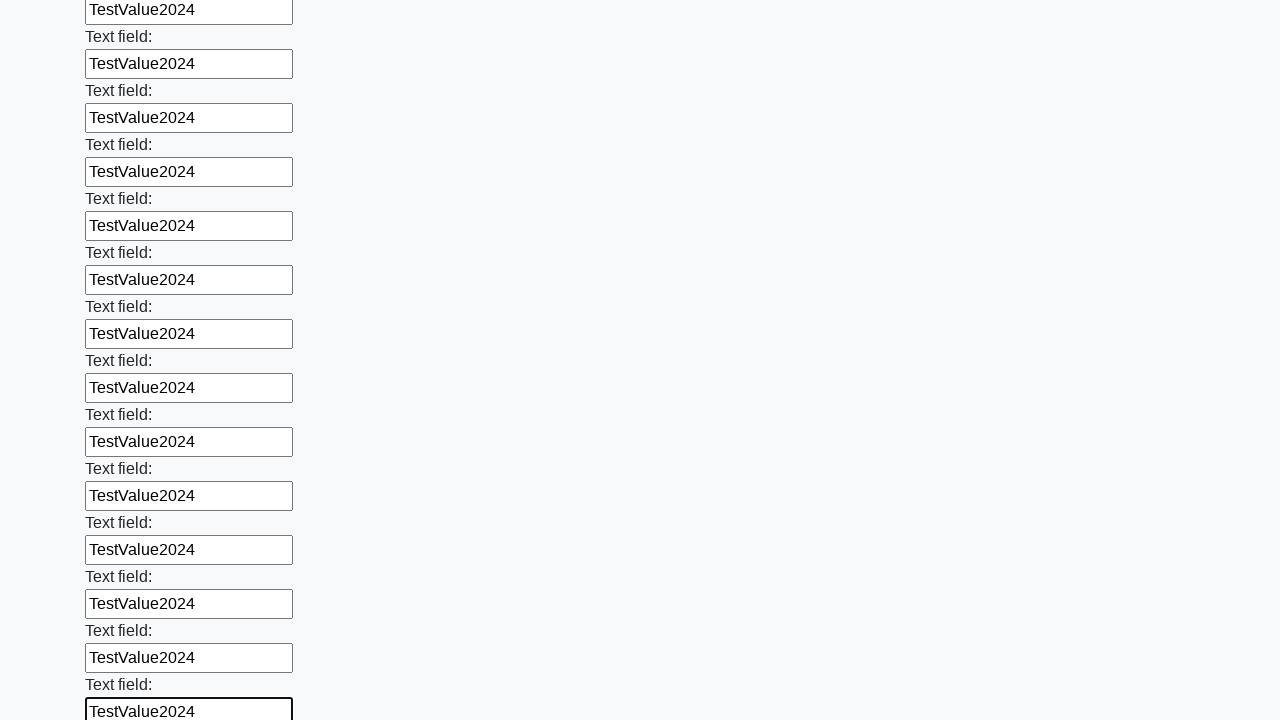

Filled an input field with 'TestValue2024' on input >> nth=45
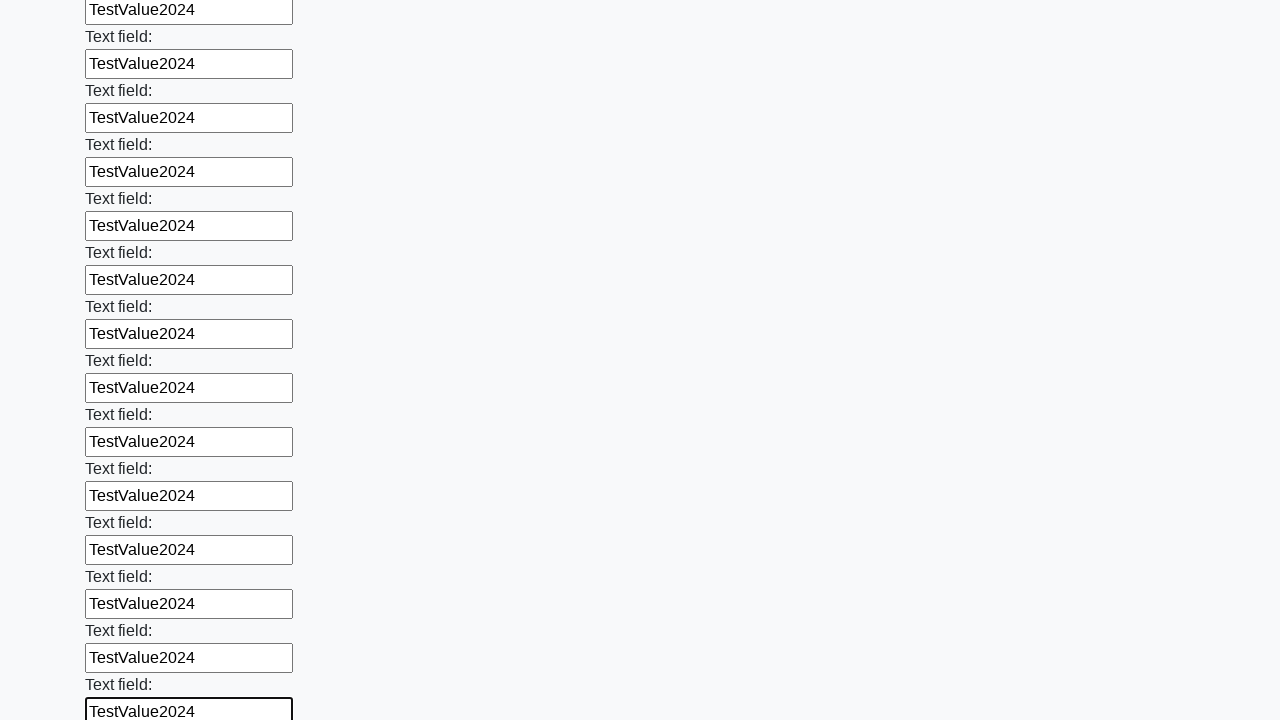

Filled an input field with 'TestValue2024' on input >> nth=46
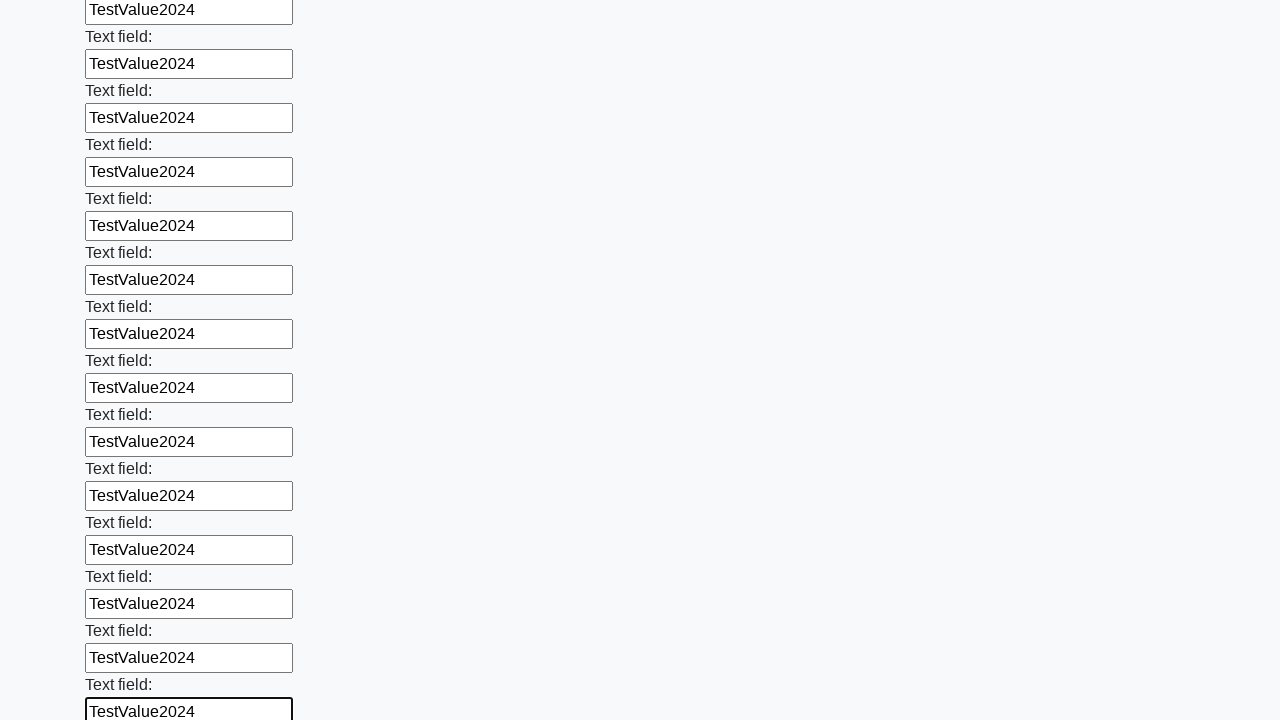

Filled an input field with 'TestValue2024' on input >> nth=47
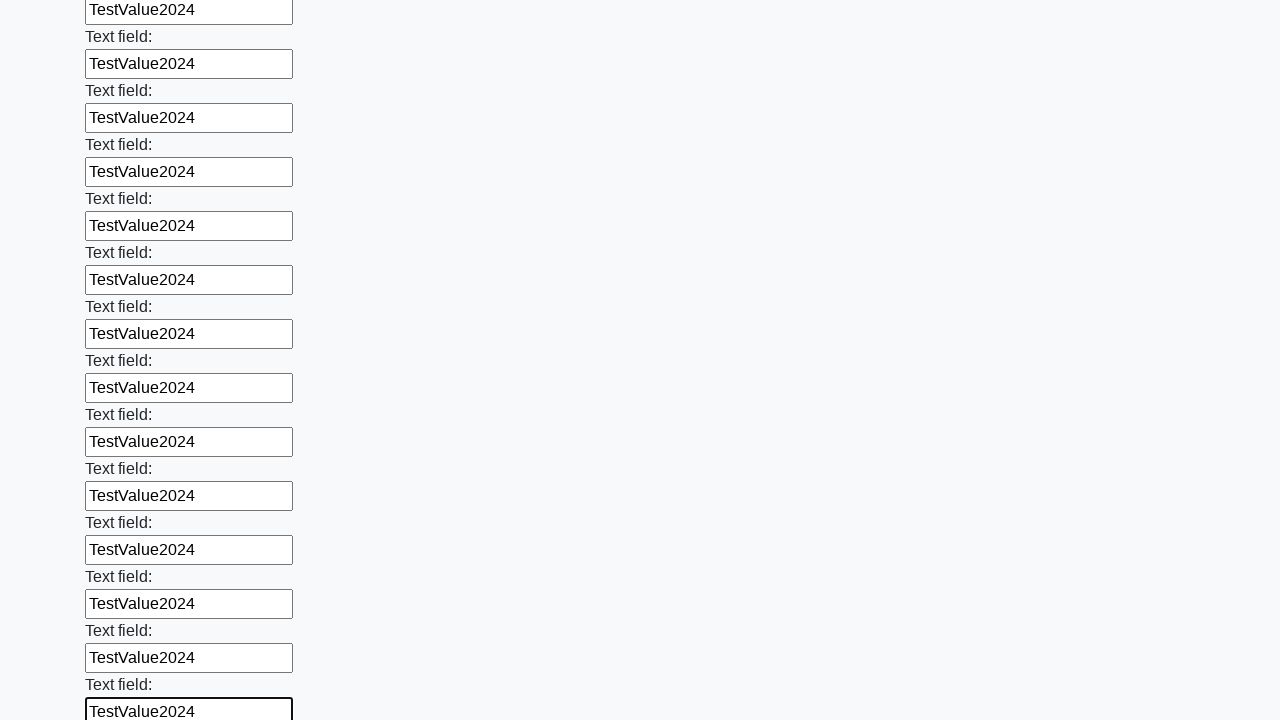

Filled an input field with 'TestValue2024' on input >> nth=48
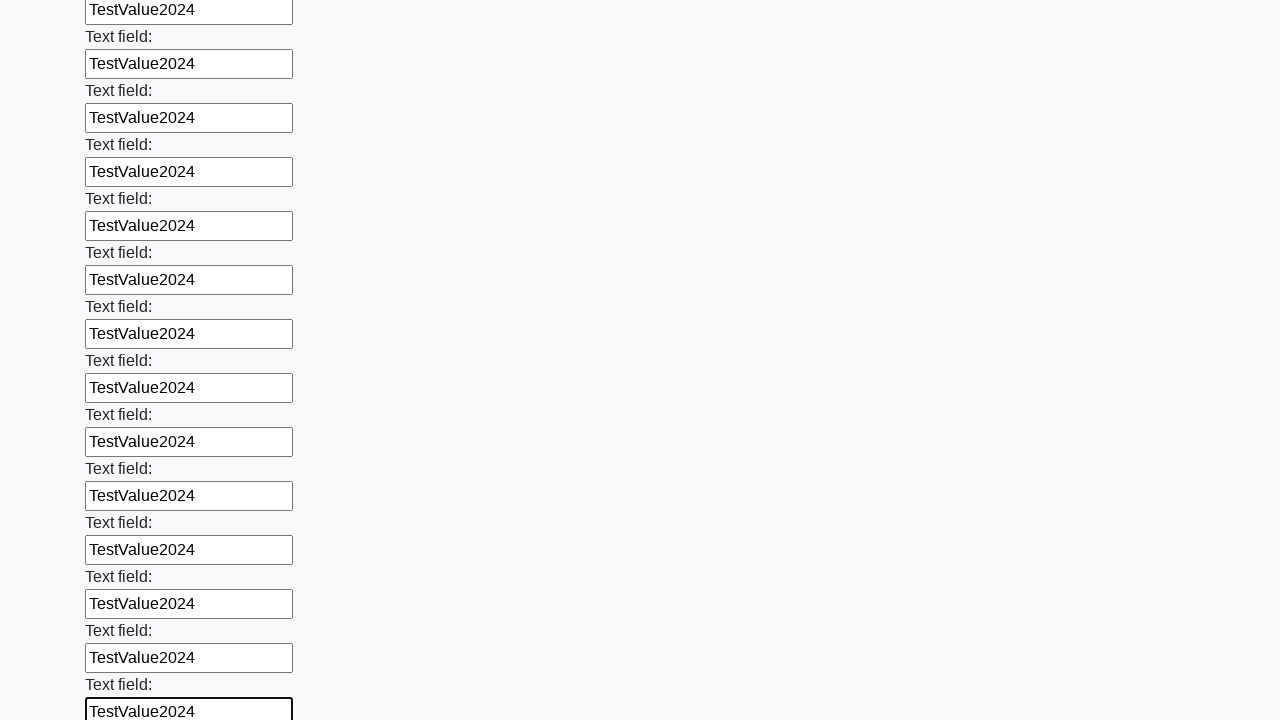

Filled an input field with 'TestValue2024' on input >> nth=49
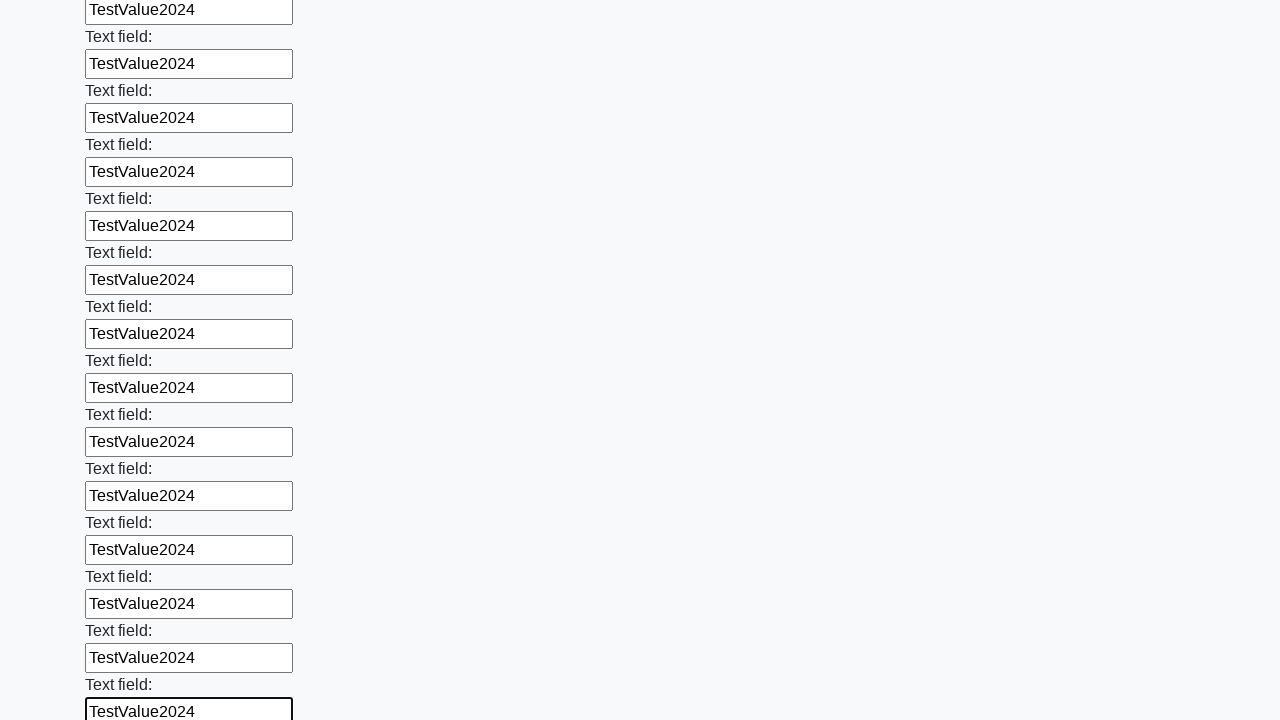

Filled an input field with 'TestValue2024' on input >> nth=50
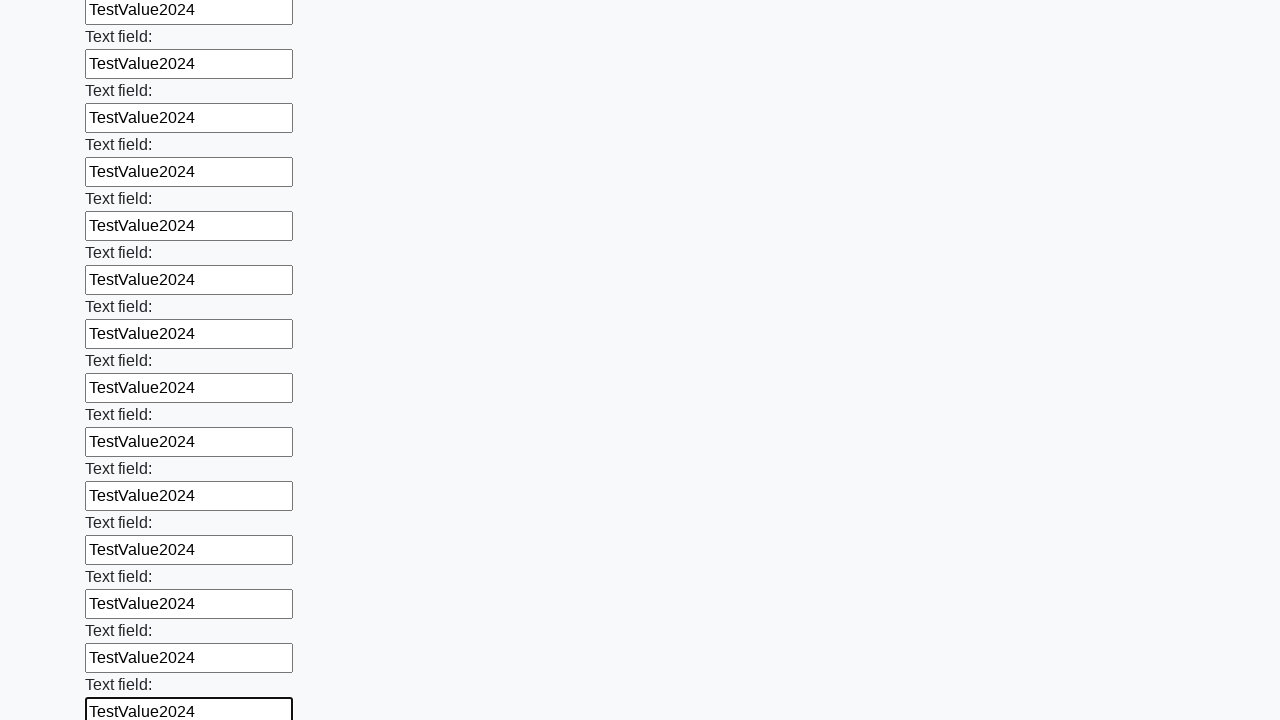

Filled an input field with 'TestValue2024' on input >> nth=51
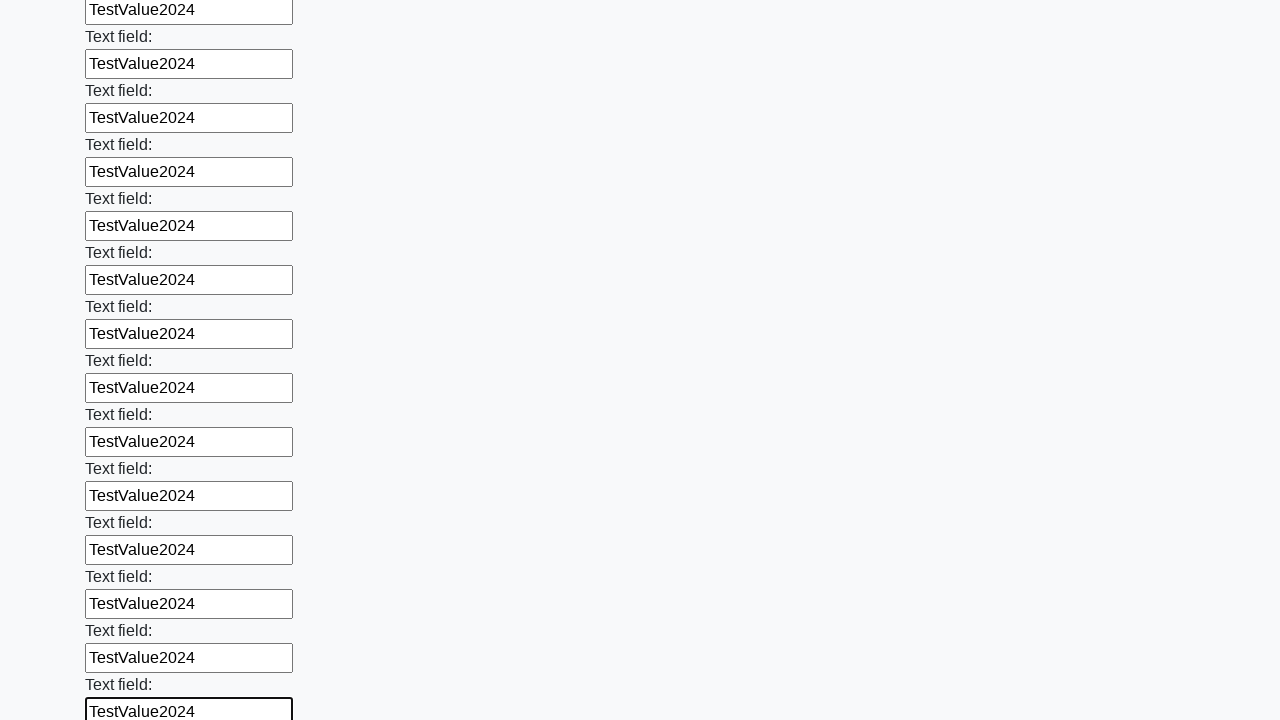

Filled an input field with 'TestValue2024' on input >> nth=52
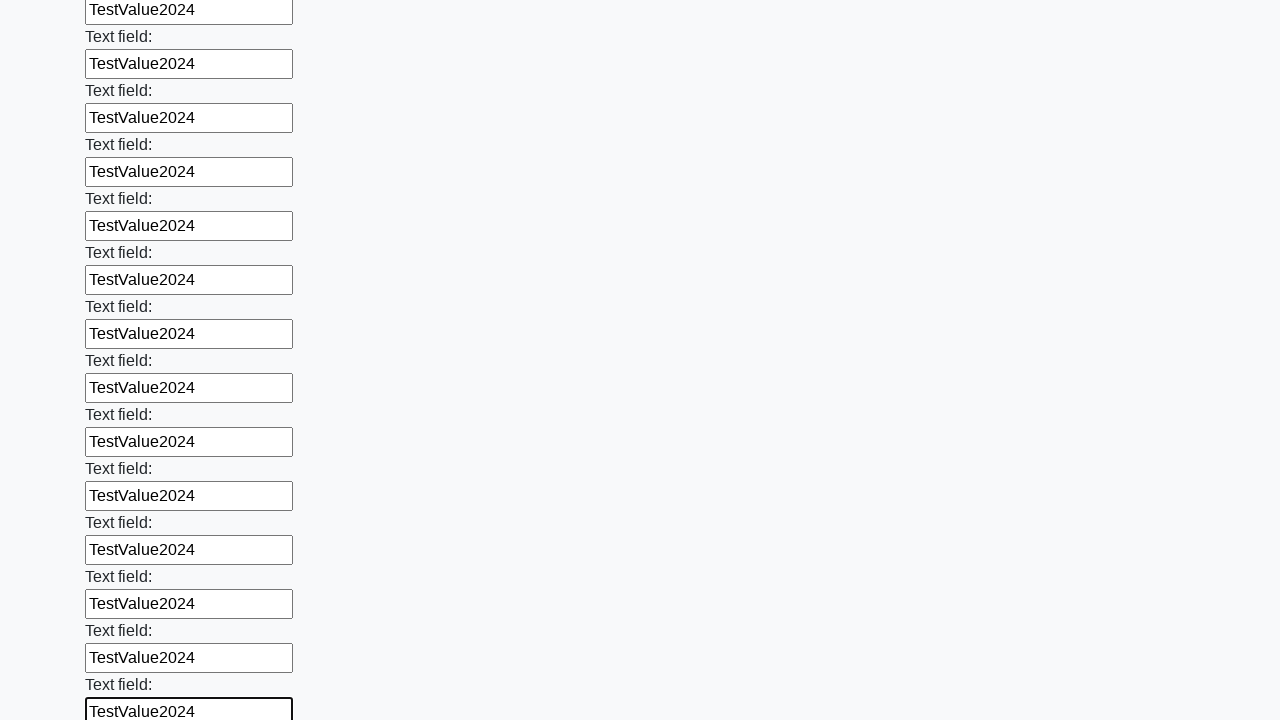

Filled an input field with 'TestValue2024' on input >> nth=53
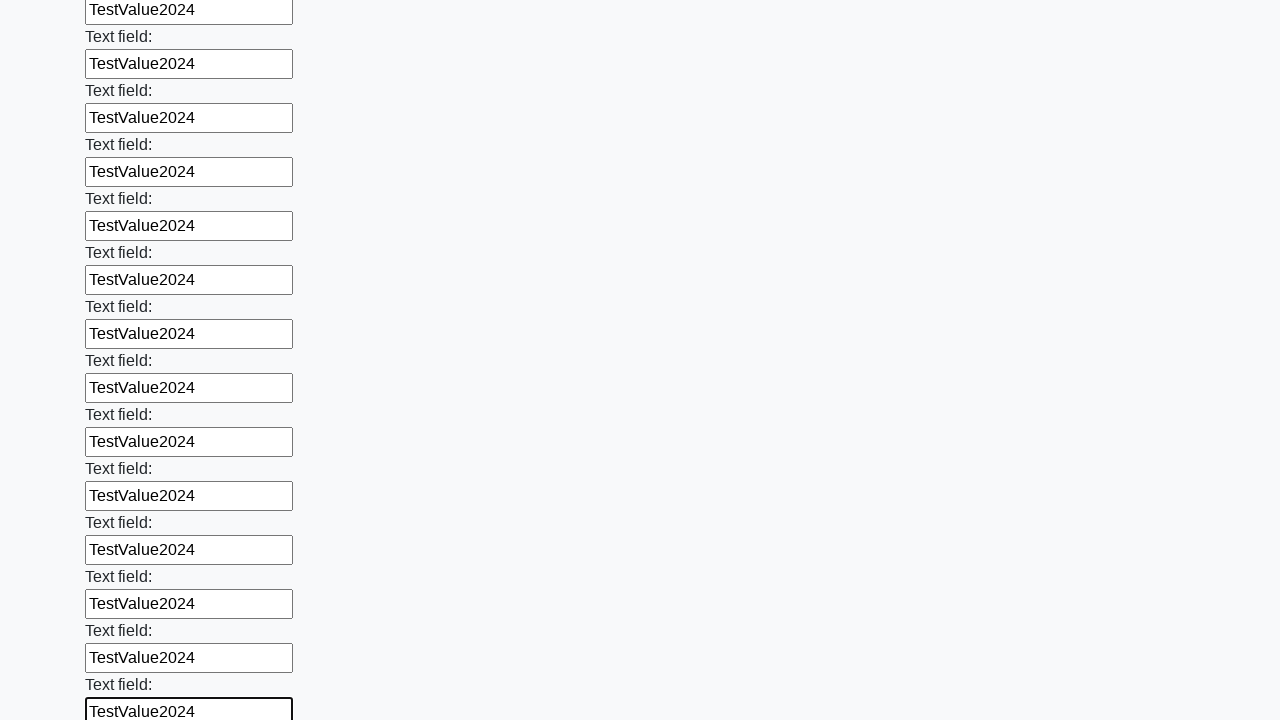

Filled an input field with 'TestValue2024' on input >> nth=54
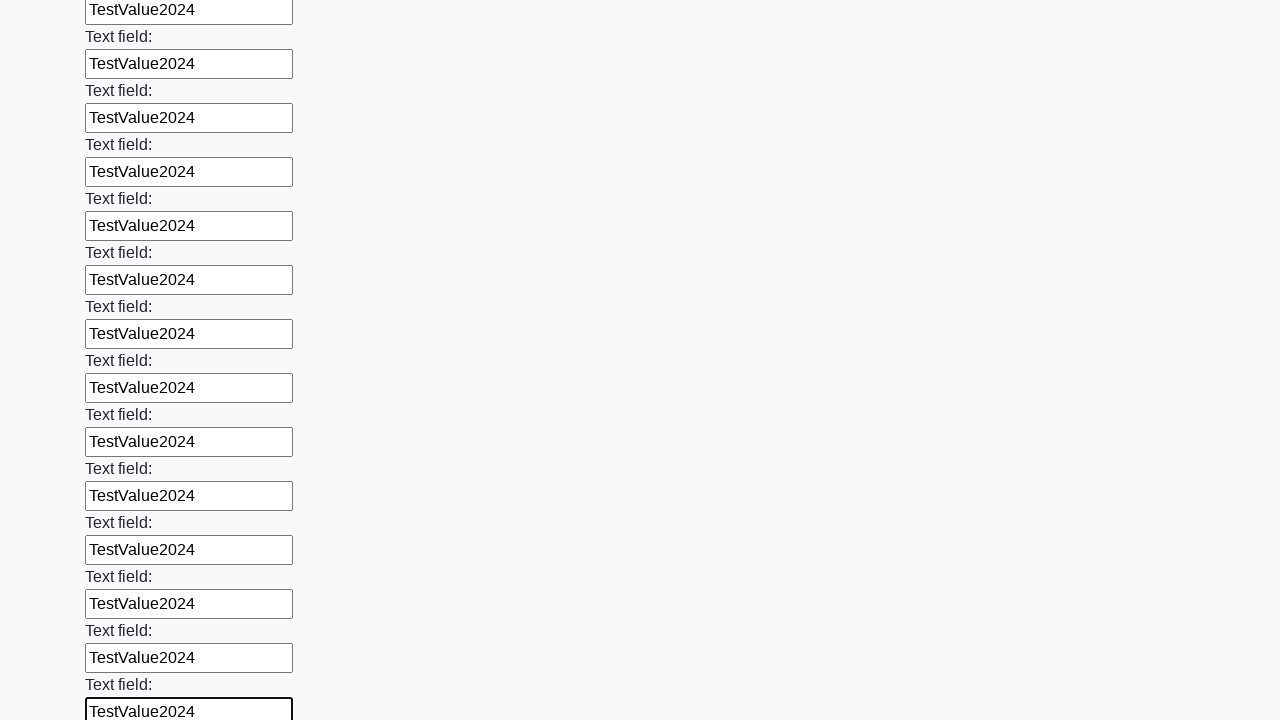

Filled an input field with 'TestValue2024' on input >> nth=55
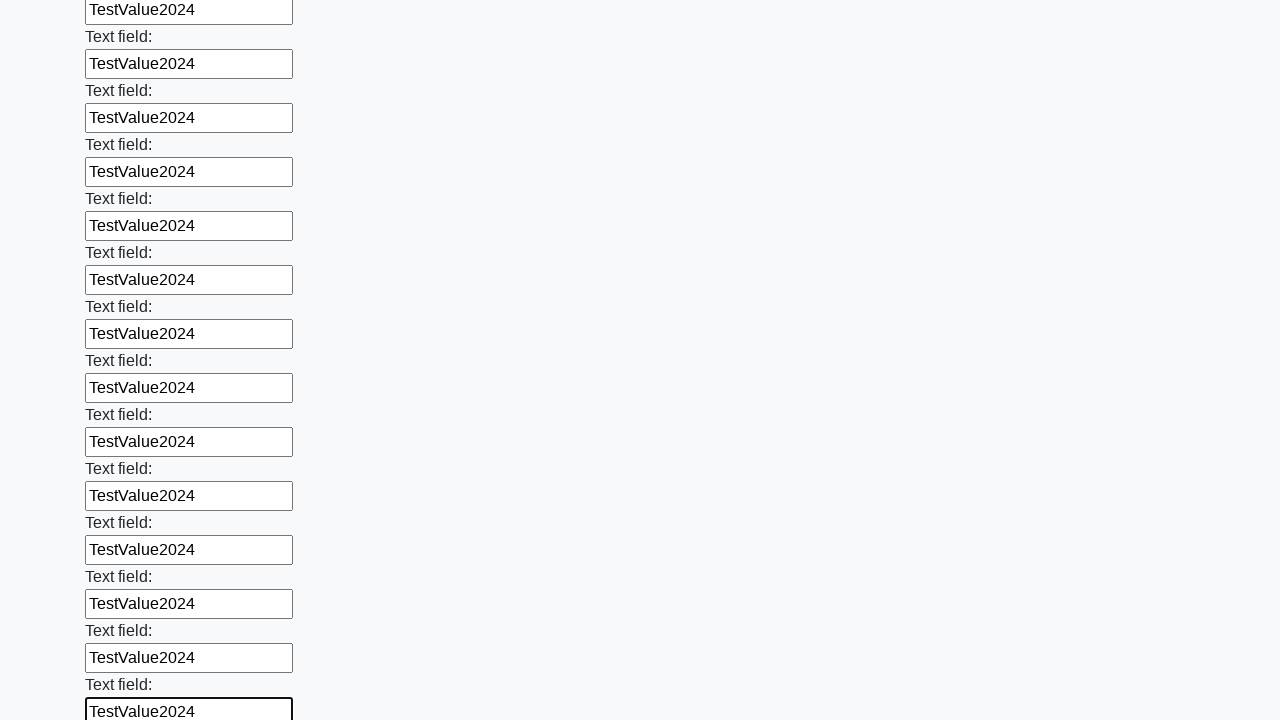

Filled an input field with 'TestValue2024' on input >> nth=56
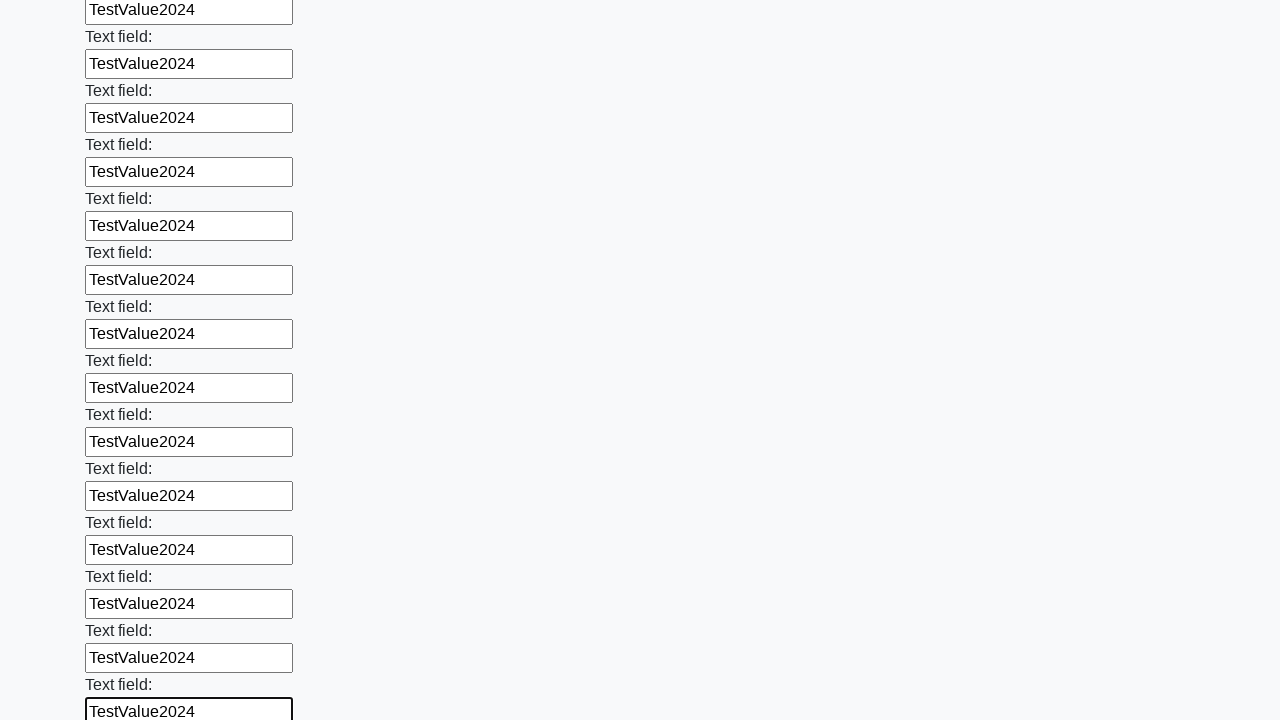

Filled an input field with 'TestValue2024' on input >> nth=57
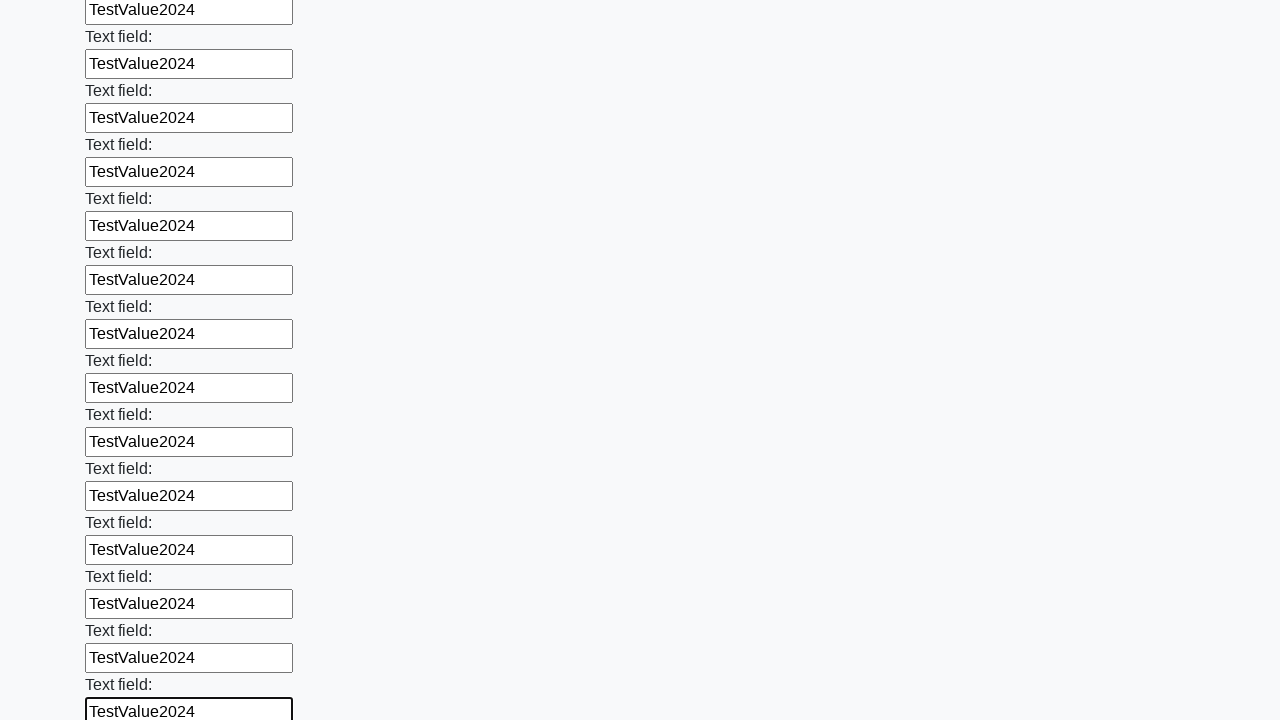

Filled an input field with 'TestValue2024' on input >> nth=58
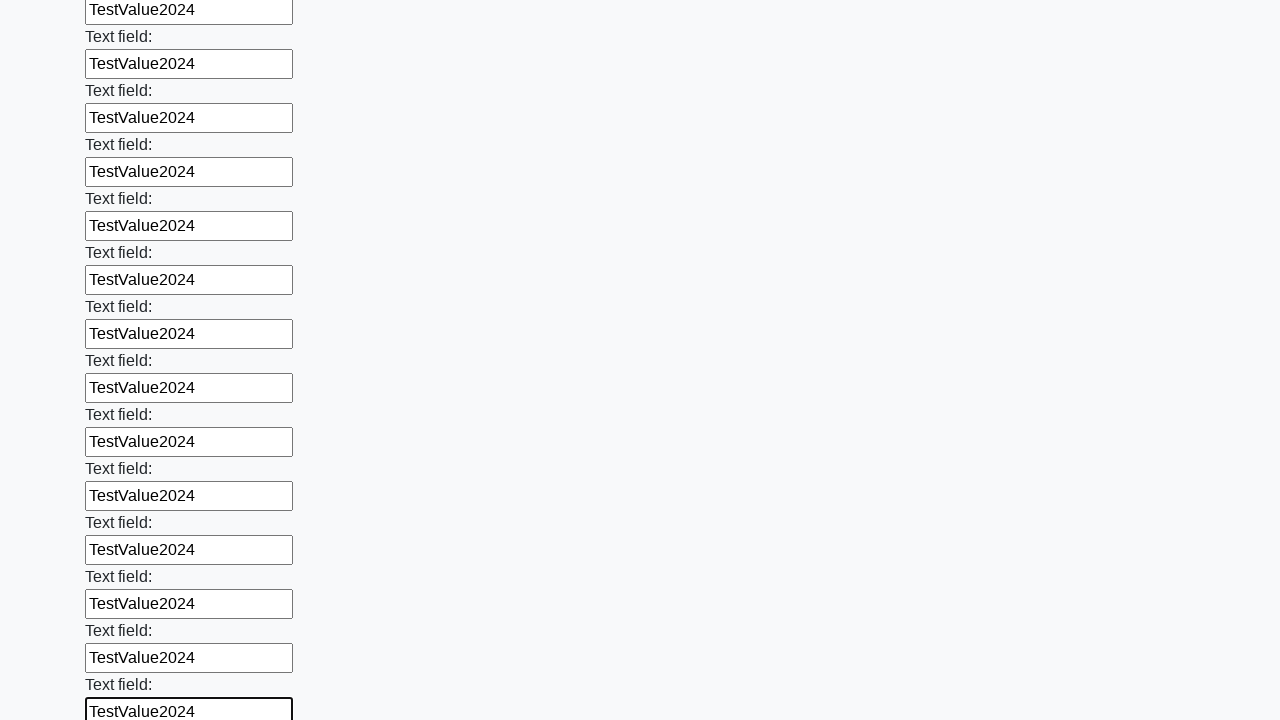

Filled an input field with 'TestValue2024' on input >> nth=59
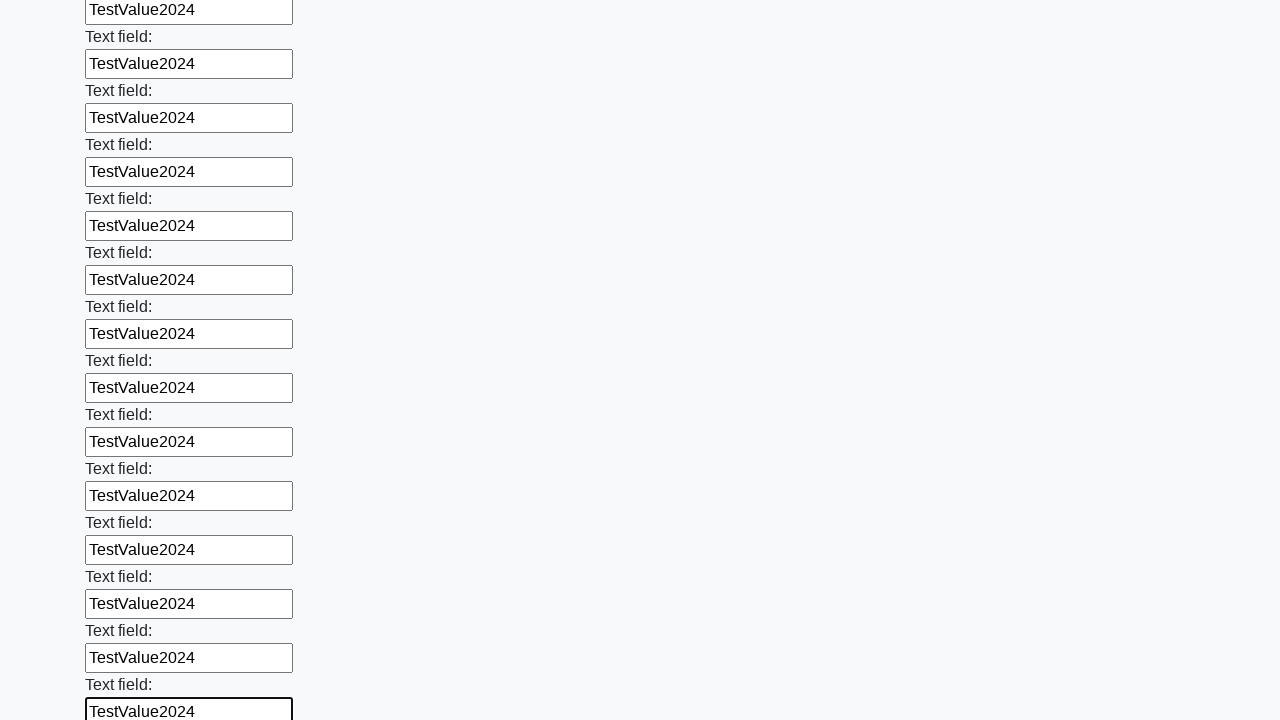

Filled an input field with 'TestValue2024' on input >> nth=60
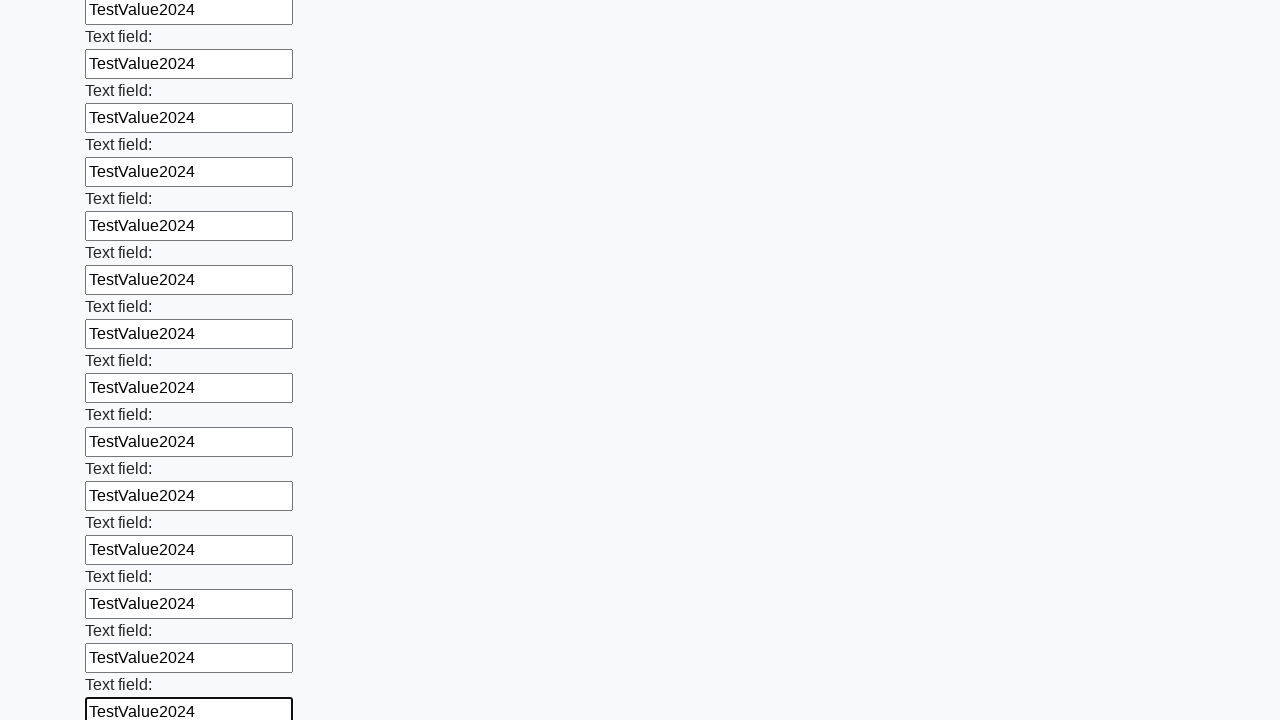

Filled an input field with 'TestValue2024' on input >> nth=61
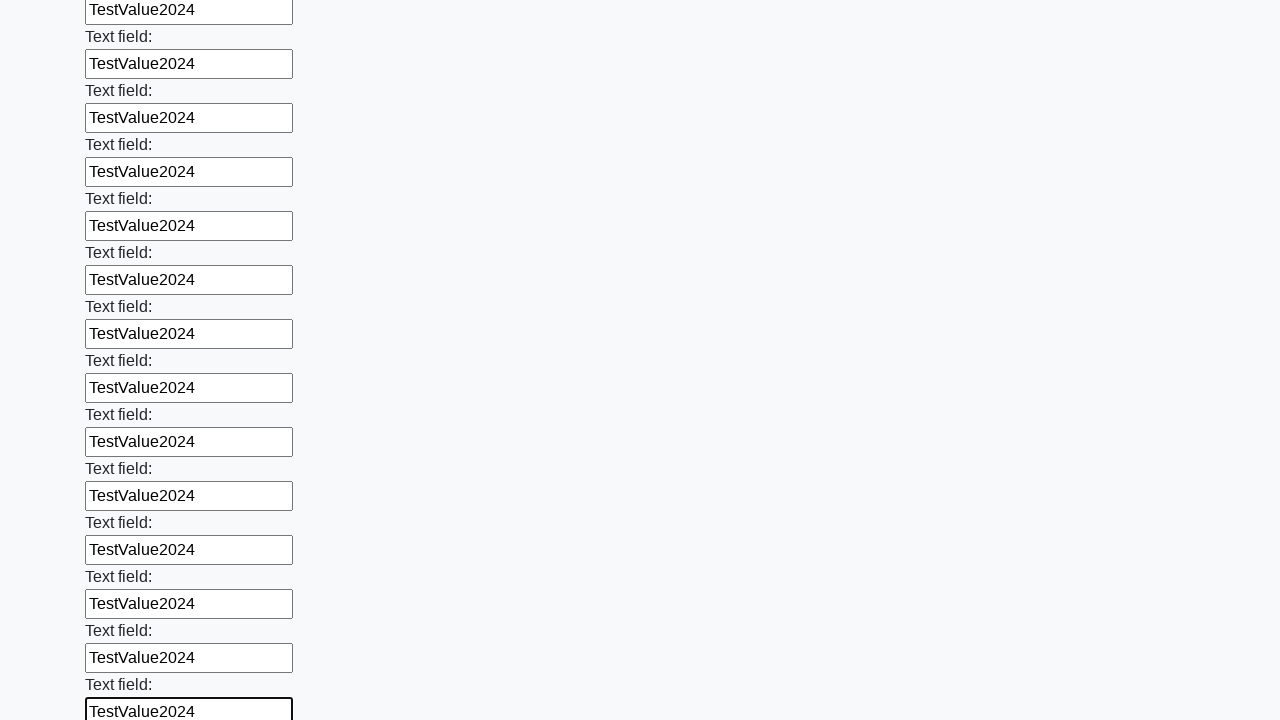

Filled an input field with 'TestValue2024' on input >> nth=62
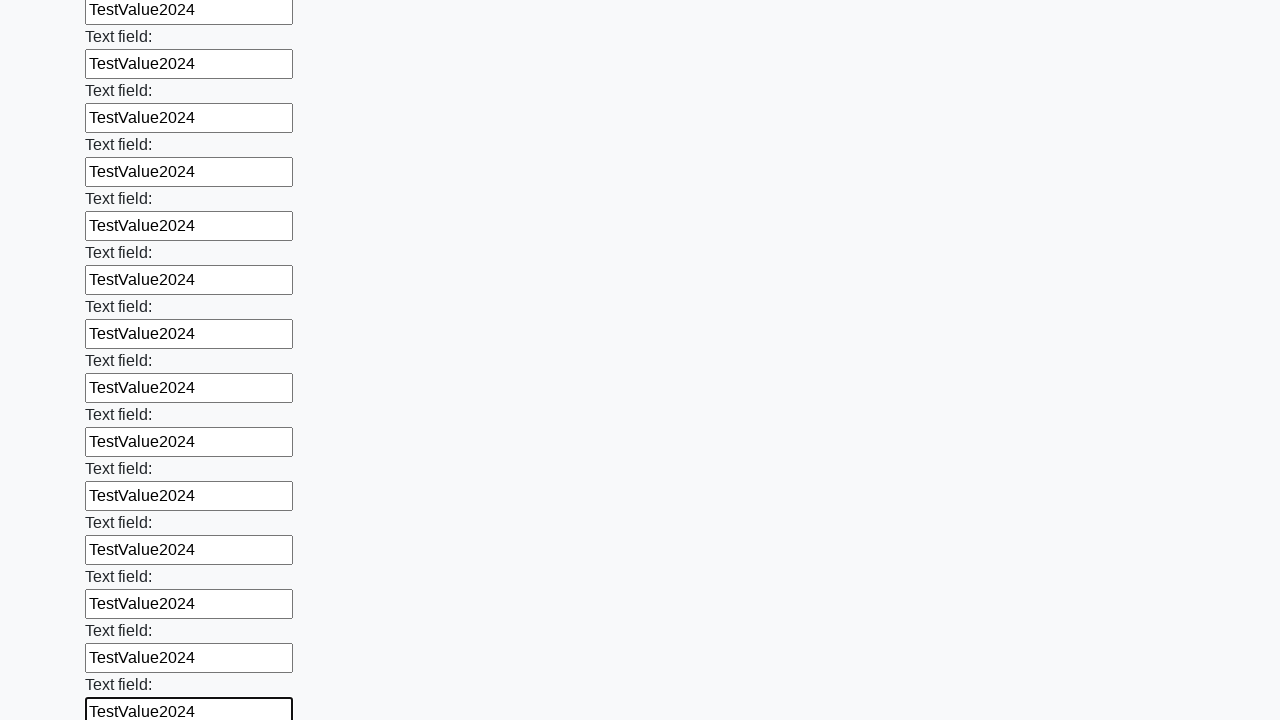

Filled an input field with 'TestValue2024' on input >> nth=63
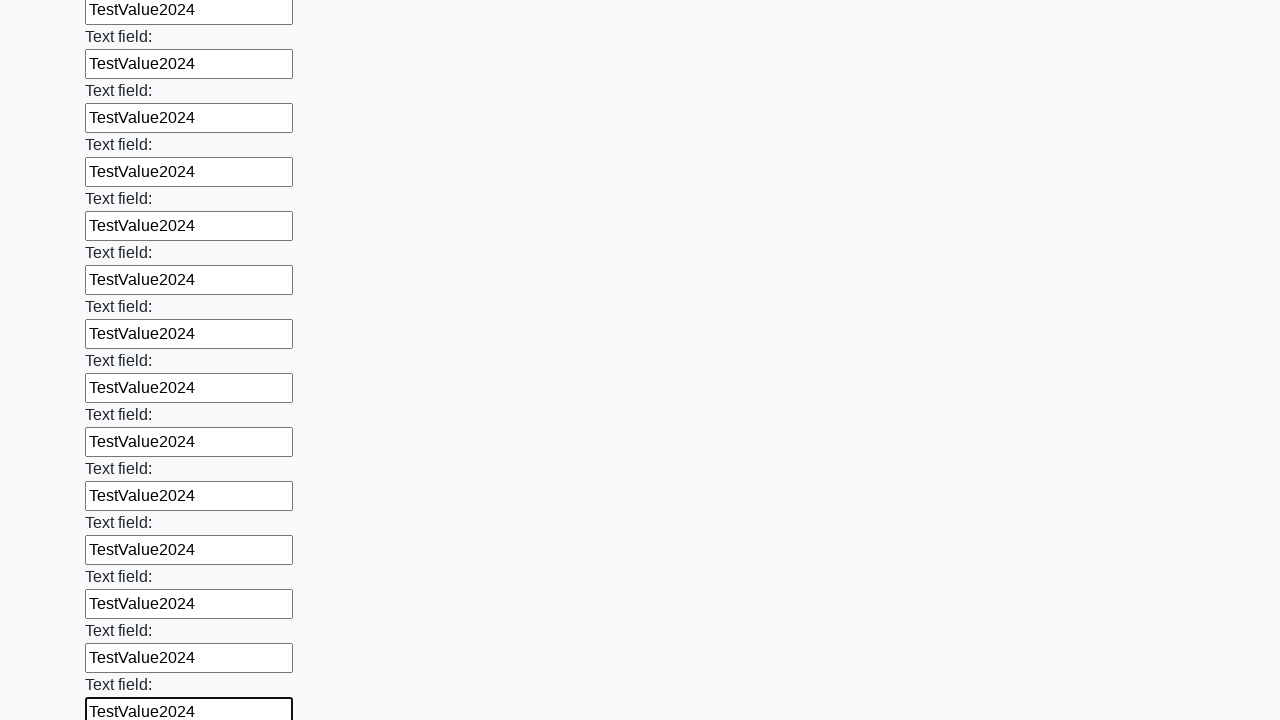

Filled an input field with 'TestValue2024' on input >> nth=64
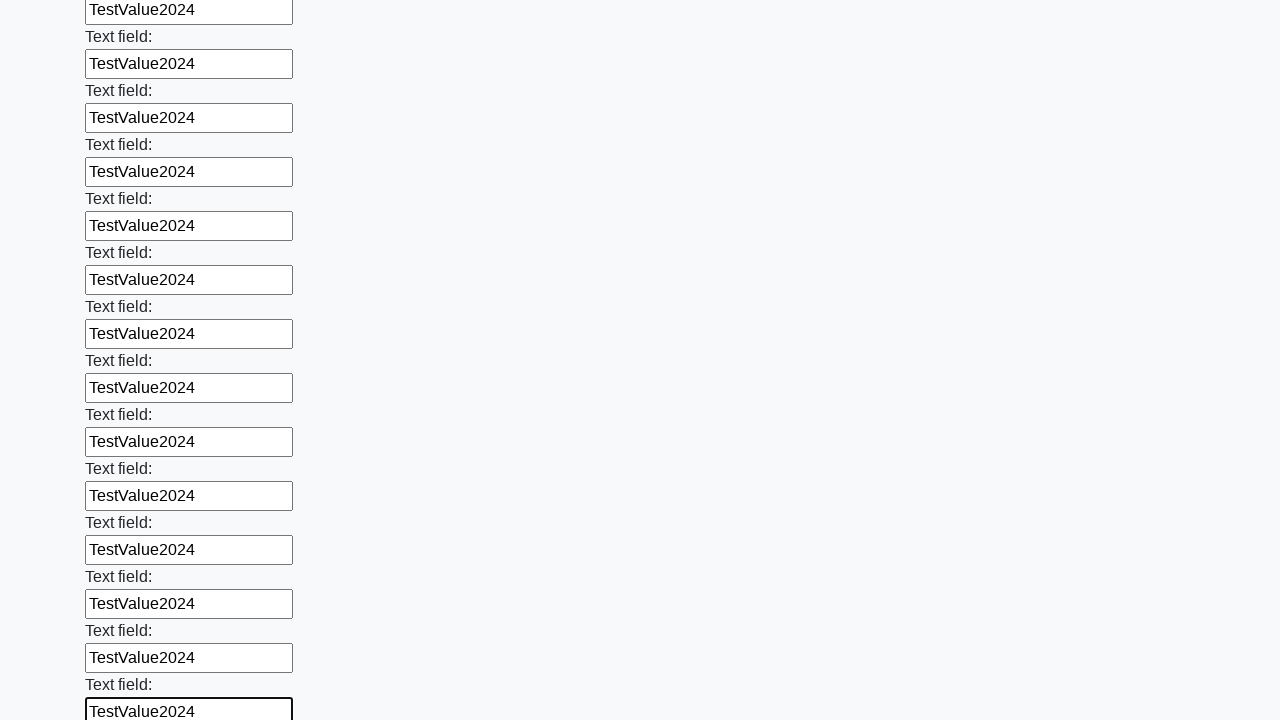

Filled an input field with 'TestValue2024' on input >> nth=65
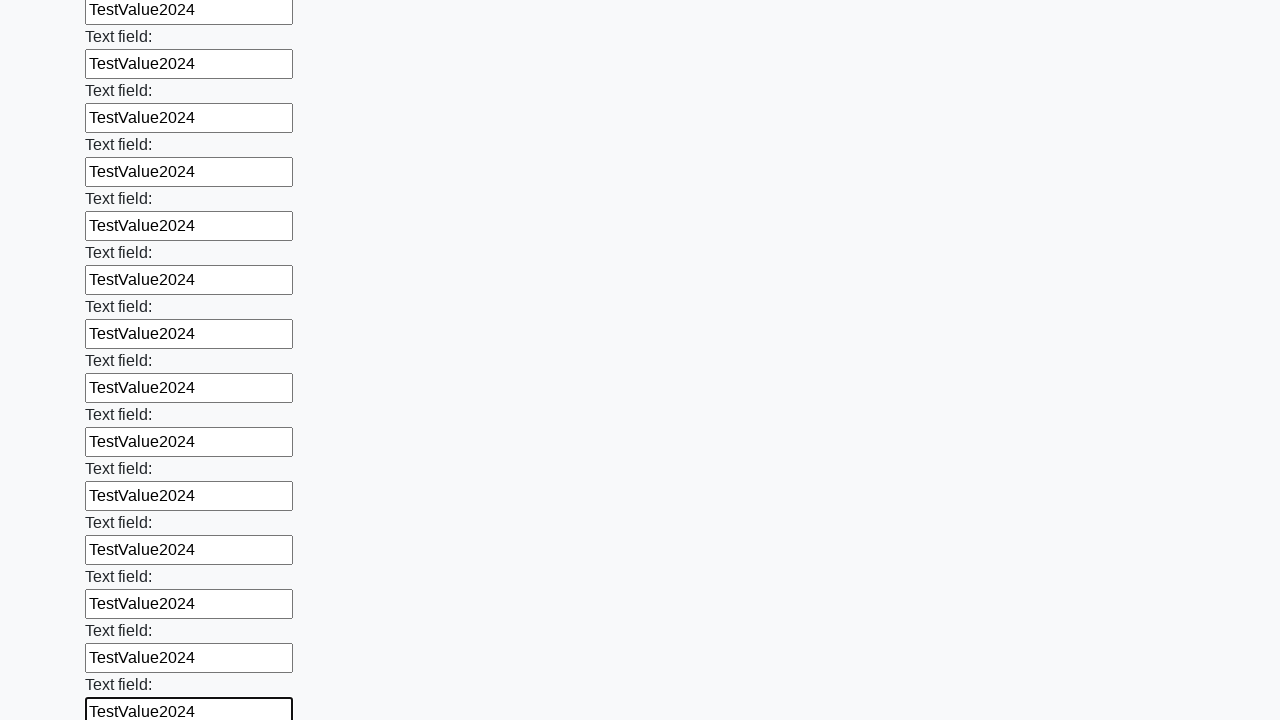

Filled an input field with 'TestValue2024' on input >> nth=66
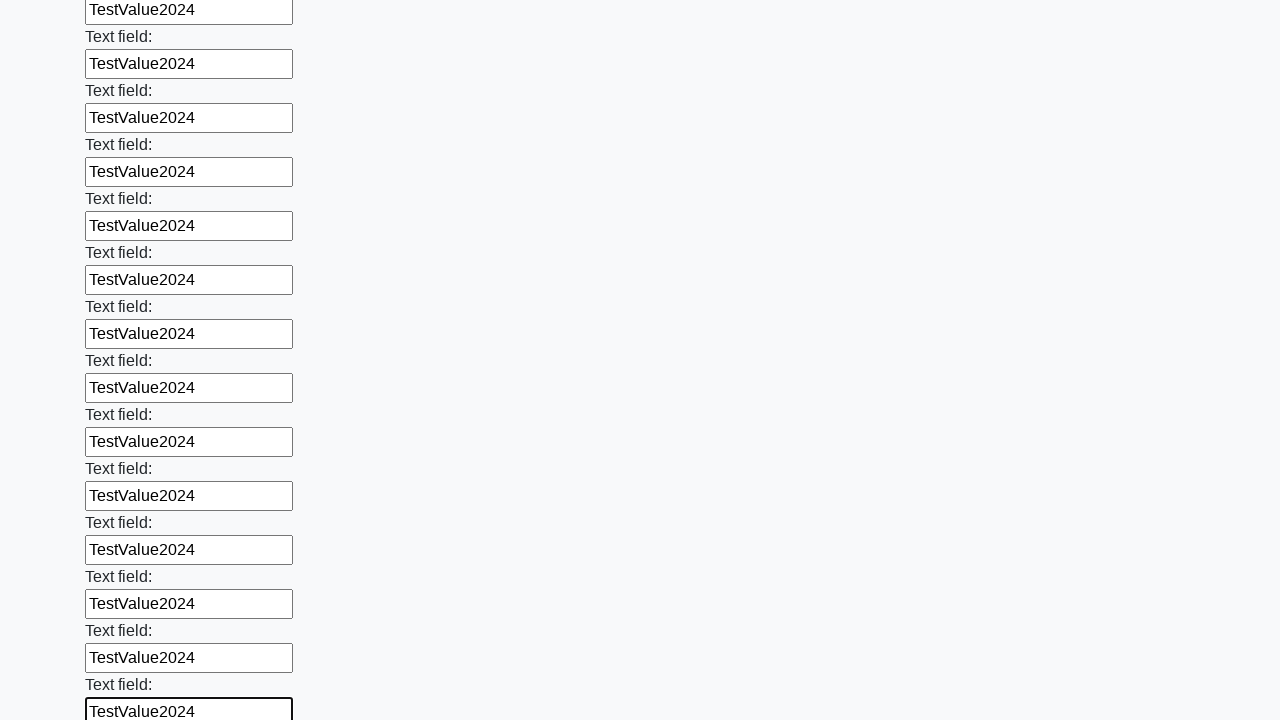

Filled an input field with 'TestValue2024' on input >> nth=67
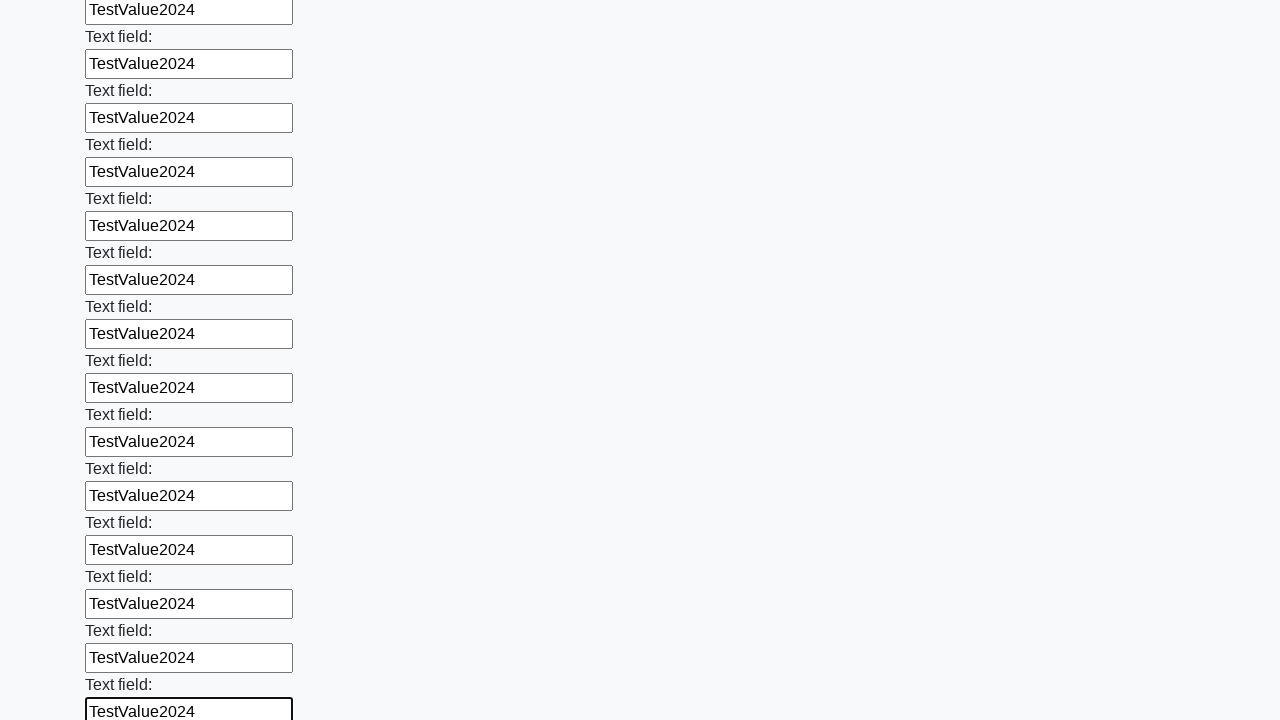

Filled an input field with 'TestValue2024' on input >> nth=68
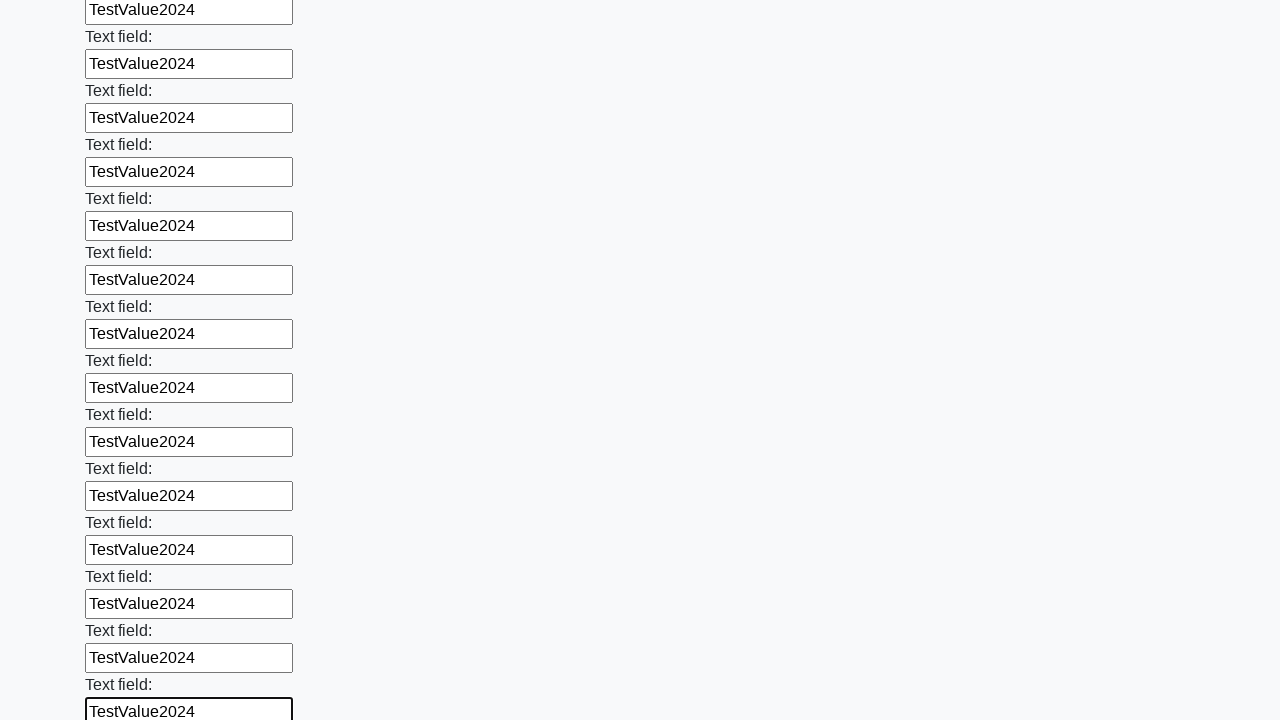

Filled an input field with 'TestValue2024' on input >> nth=69
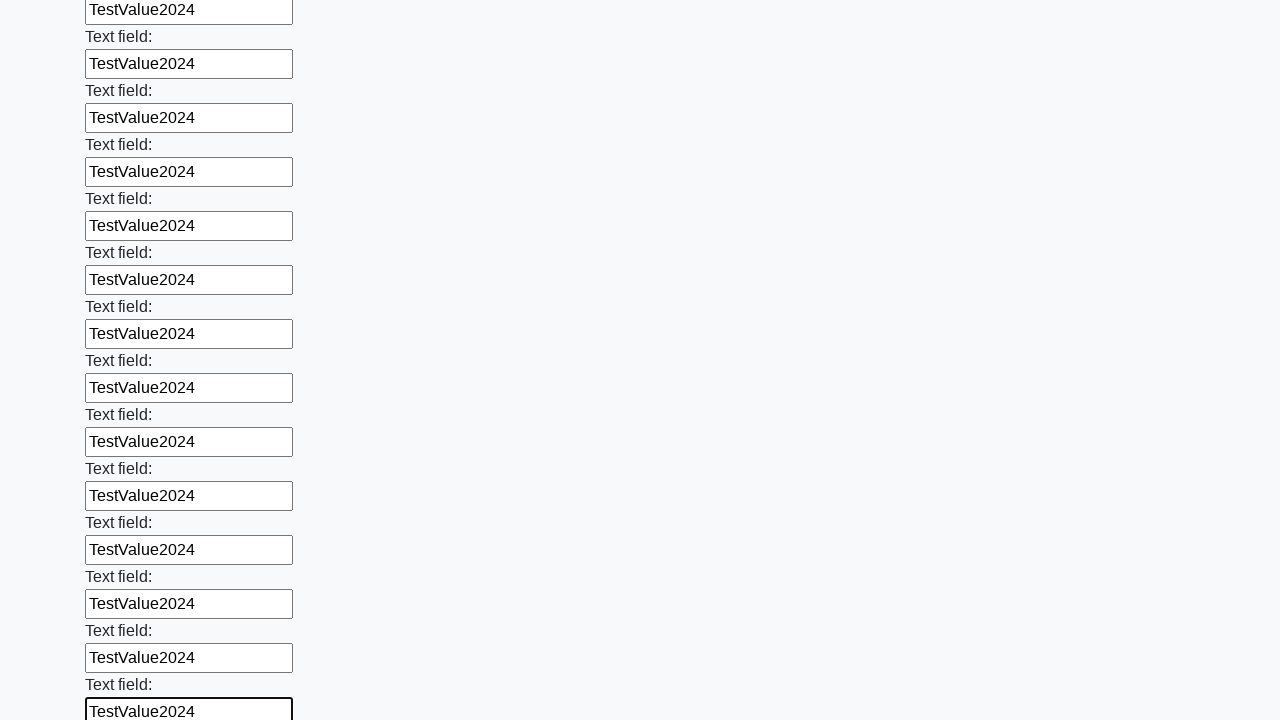

Filled an input field with 'TestValue2024' on input >> nth=70
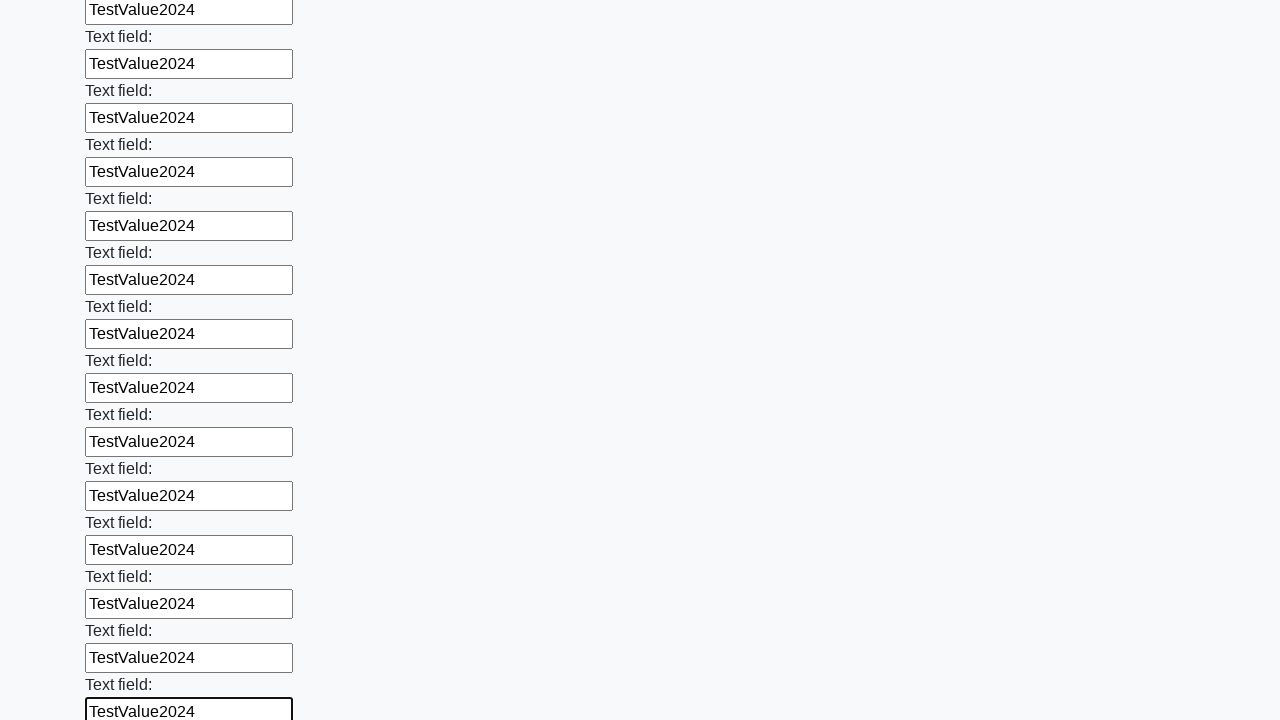

Filled an input field with 'TestValue2024' on input >> nth=71
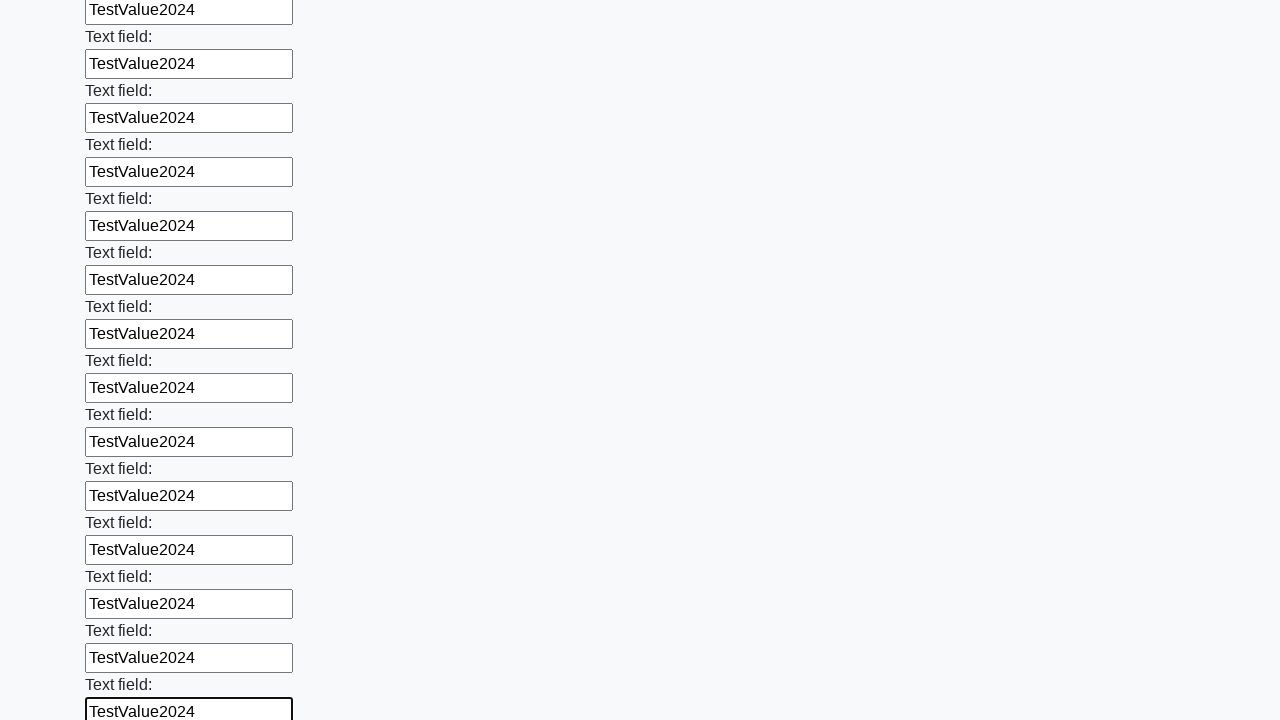

Filled an input field with 'TestValue2024' on input >> nth=72
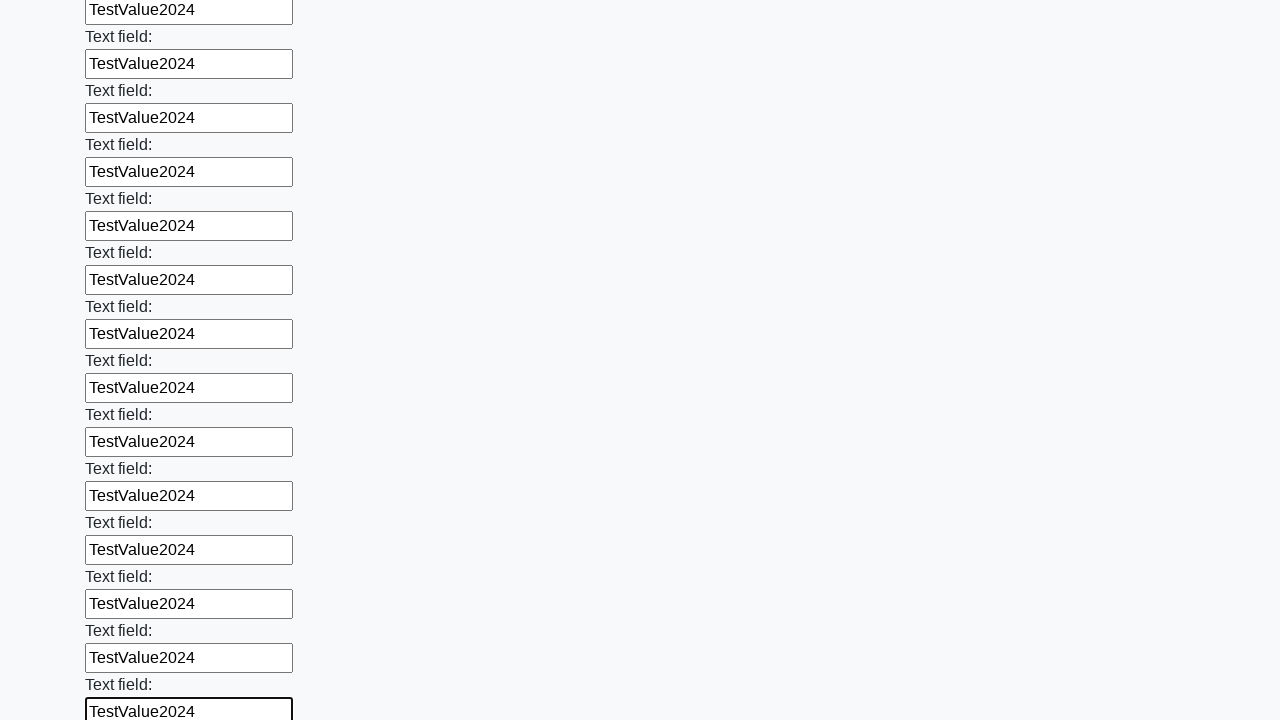

Filled an input field with 'TestValue2024' on input >> nth=73
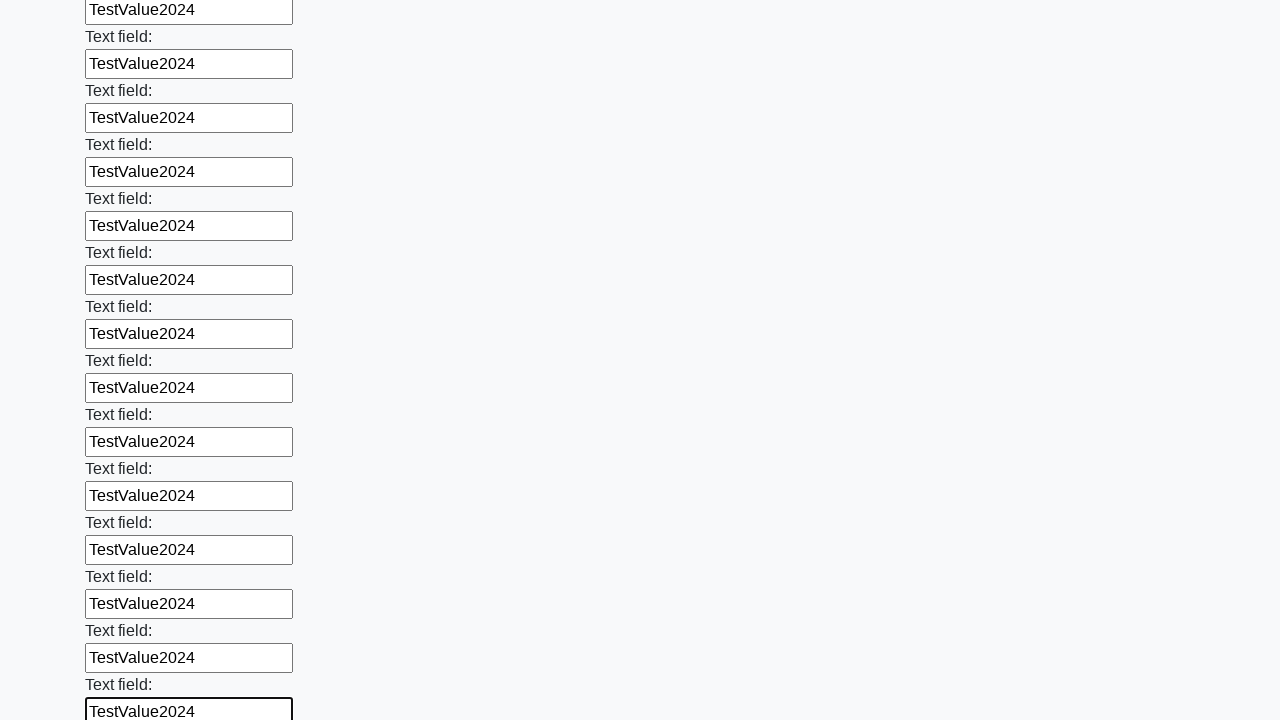

Filled an input field with 'TestValue2024' on input >> nth=74
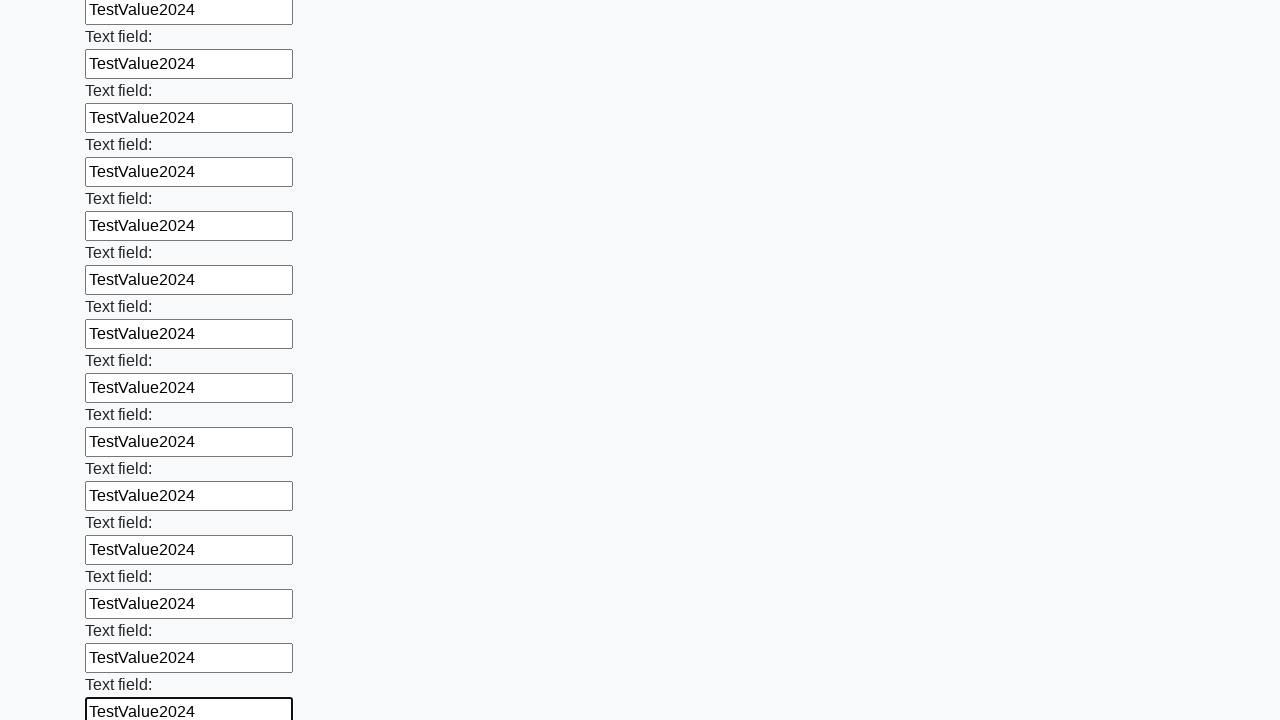

Filled an input field with 'TestValue2024' on input >> nth=75
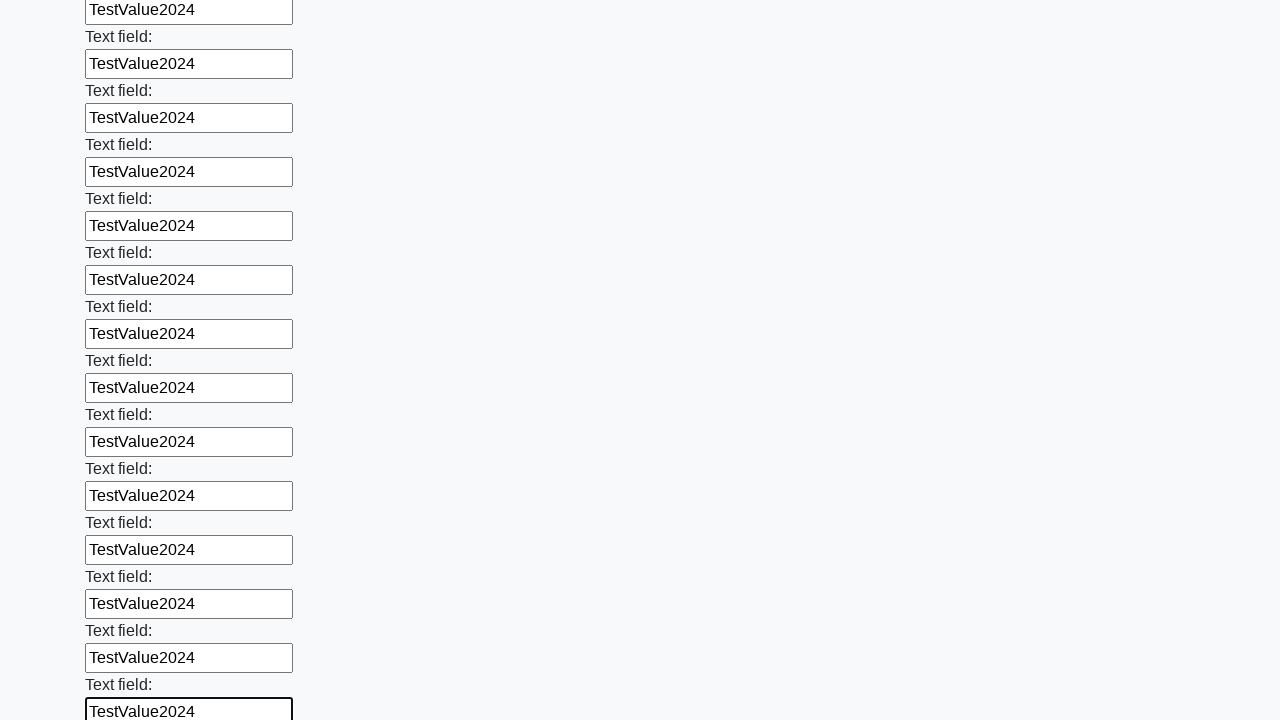

Filled an input field with 'TestValue2024' on input >> nth=76
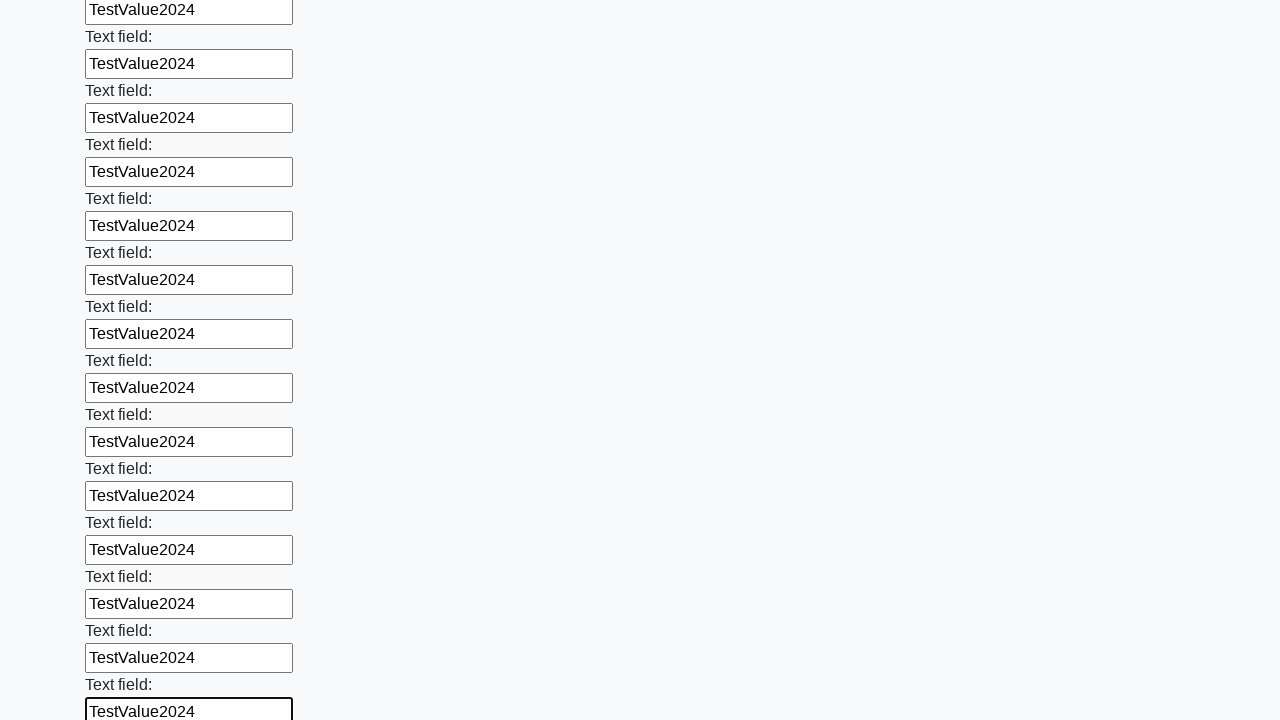

Filled an input field with 'TestValue2024' on input >> nth=77
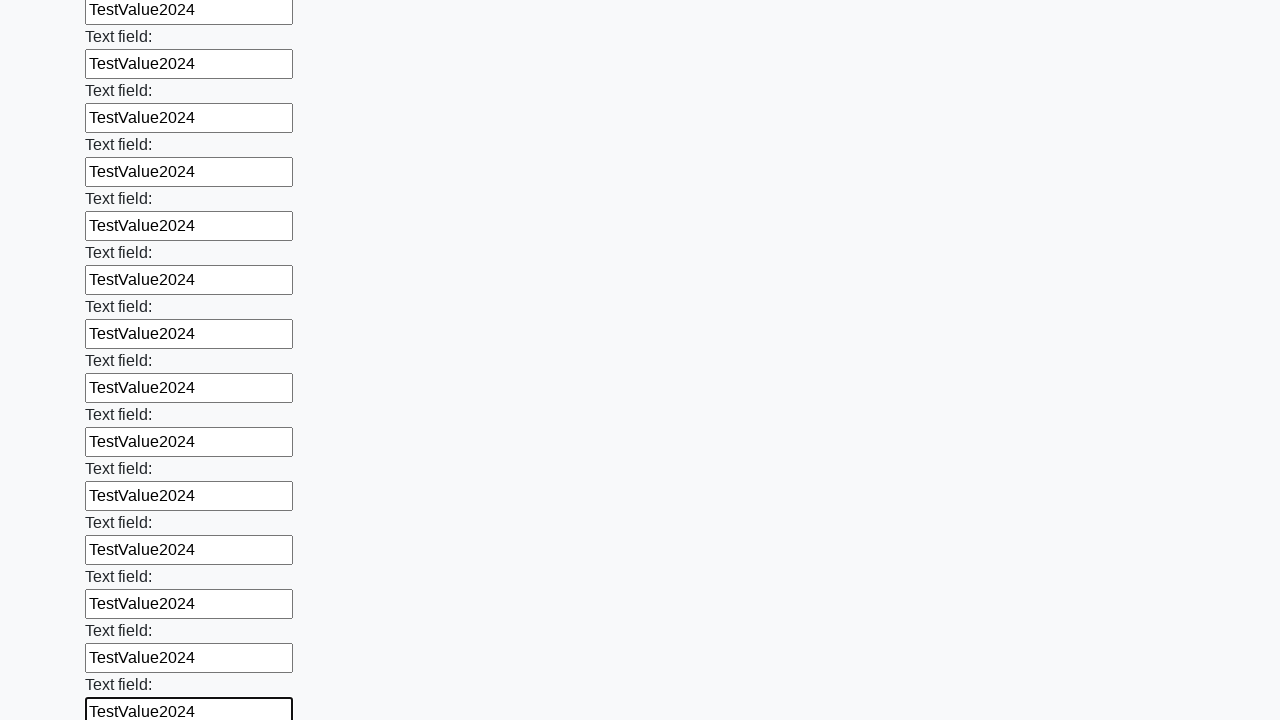

Filled an input field with 'TestValue2024' on input >> nth=78
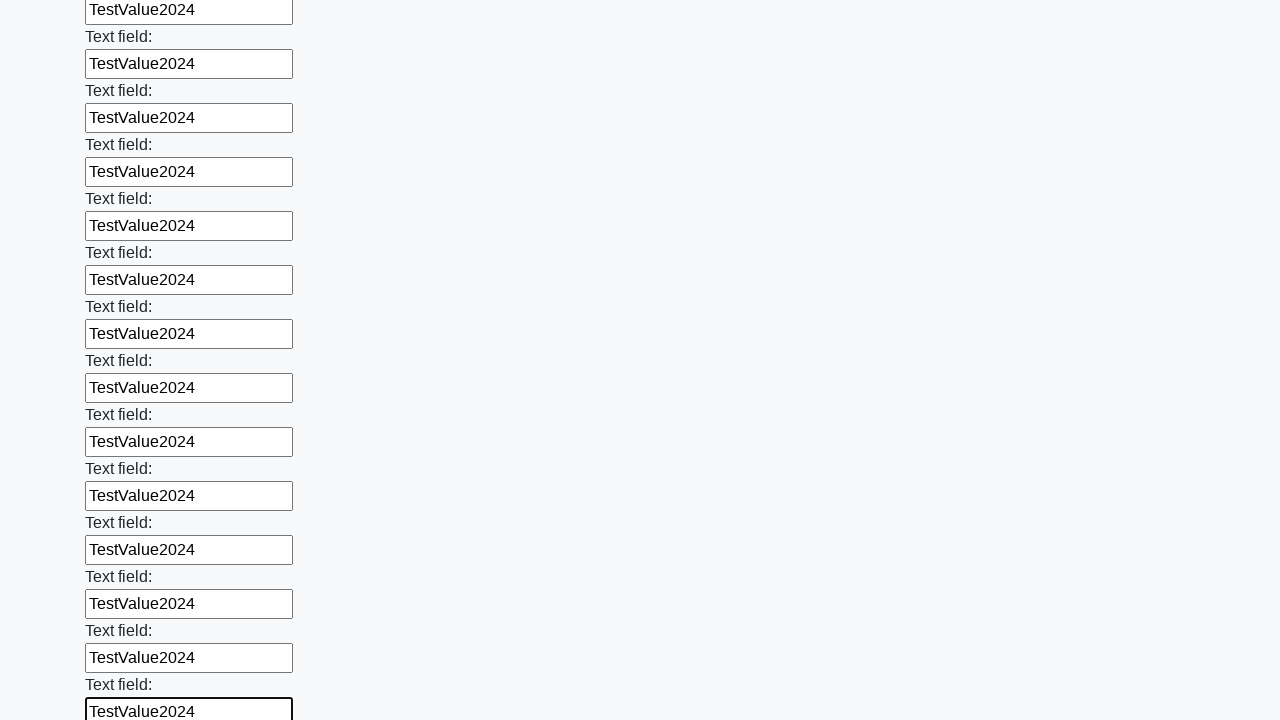

Filled an input field with 'TestValue2024' on input >> nth=79
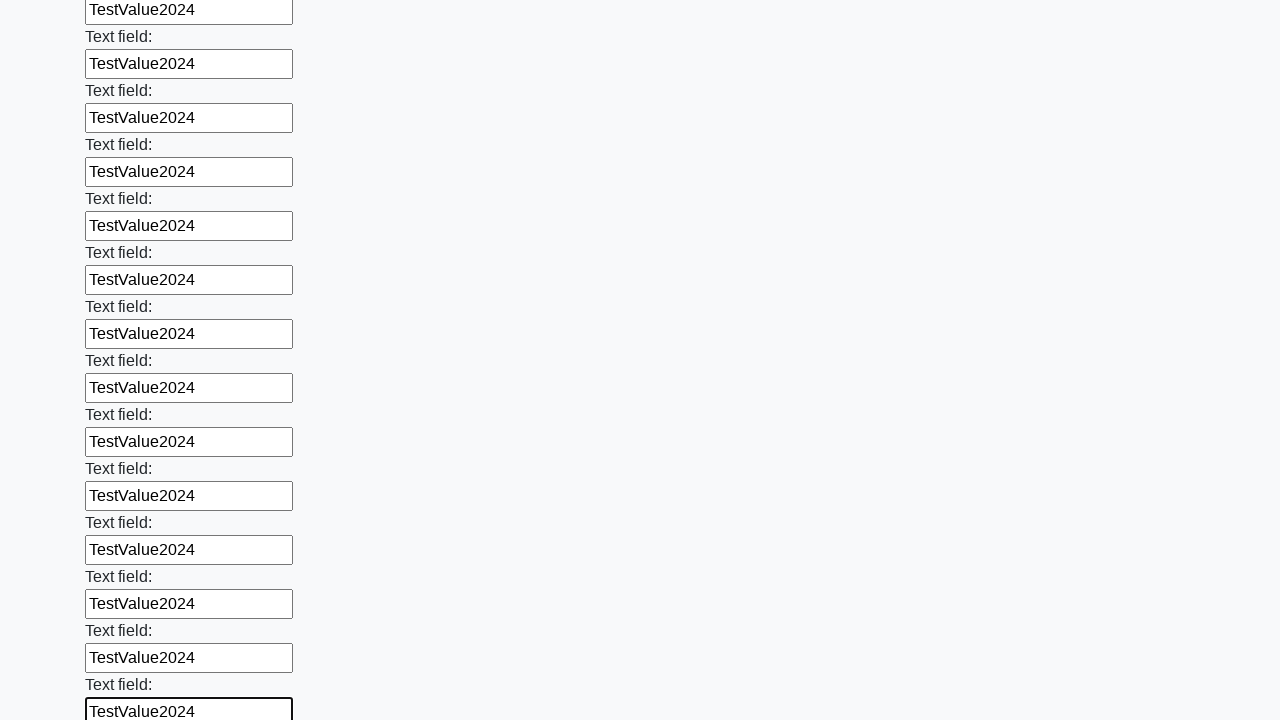

Filled an input field with 'TestValue2024' on input >> nth=80
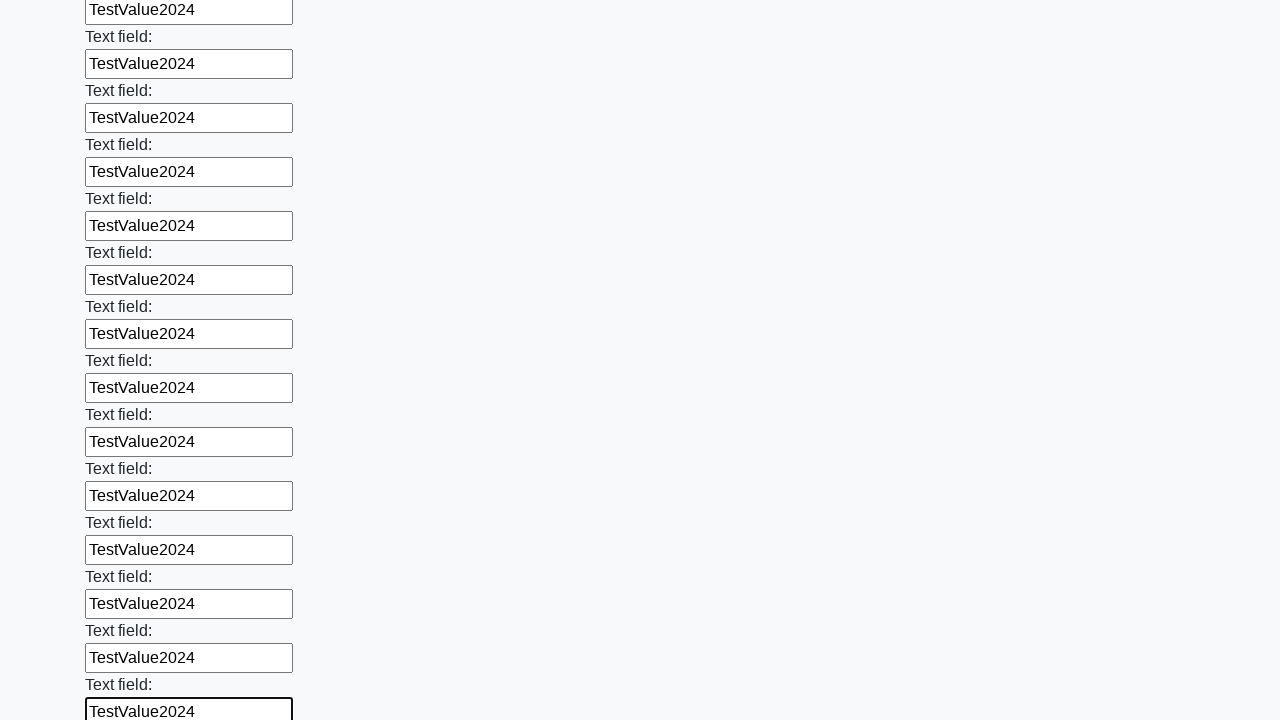

Filled an input field with 'TestValue2024' on input >> nth=81
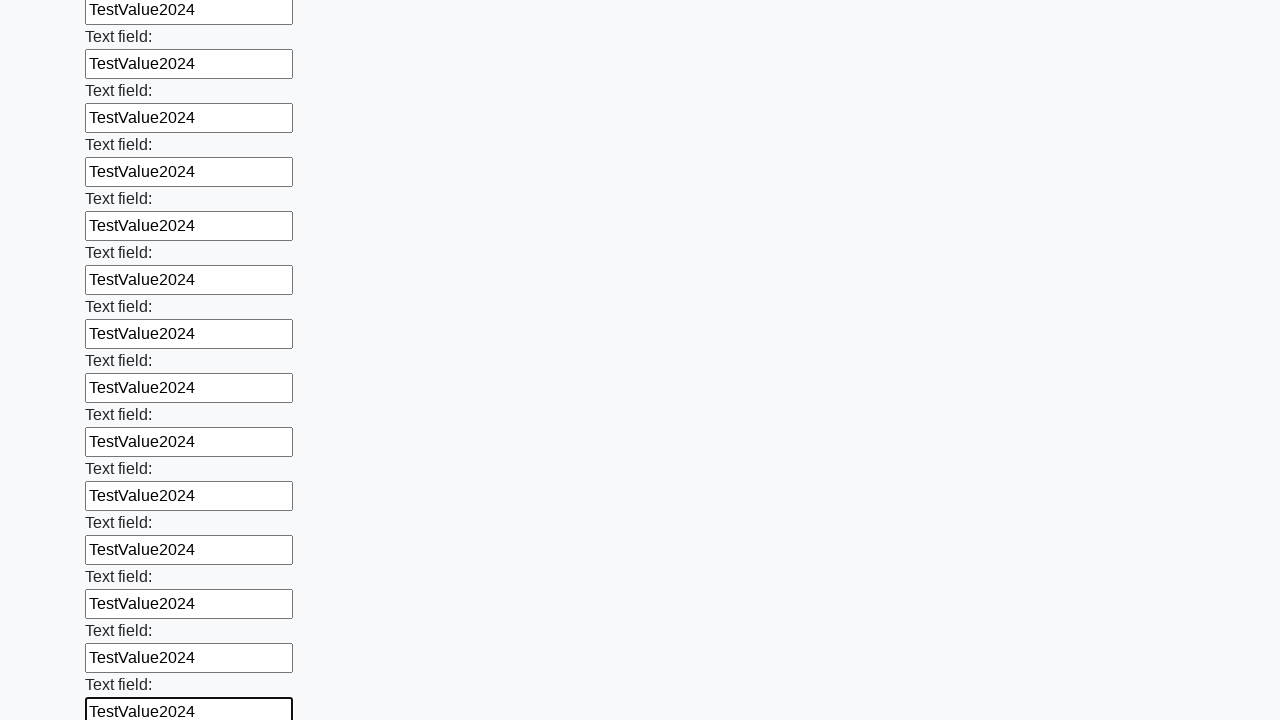

Filled an input field with 'TestValue2024' on input >> nth=82
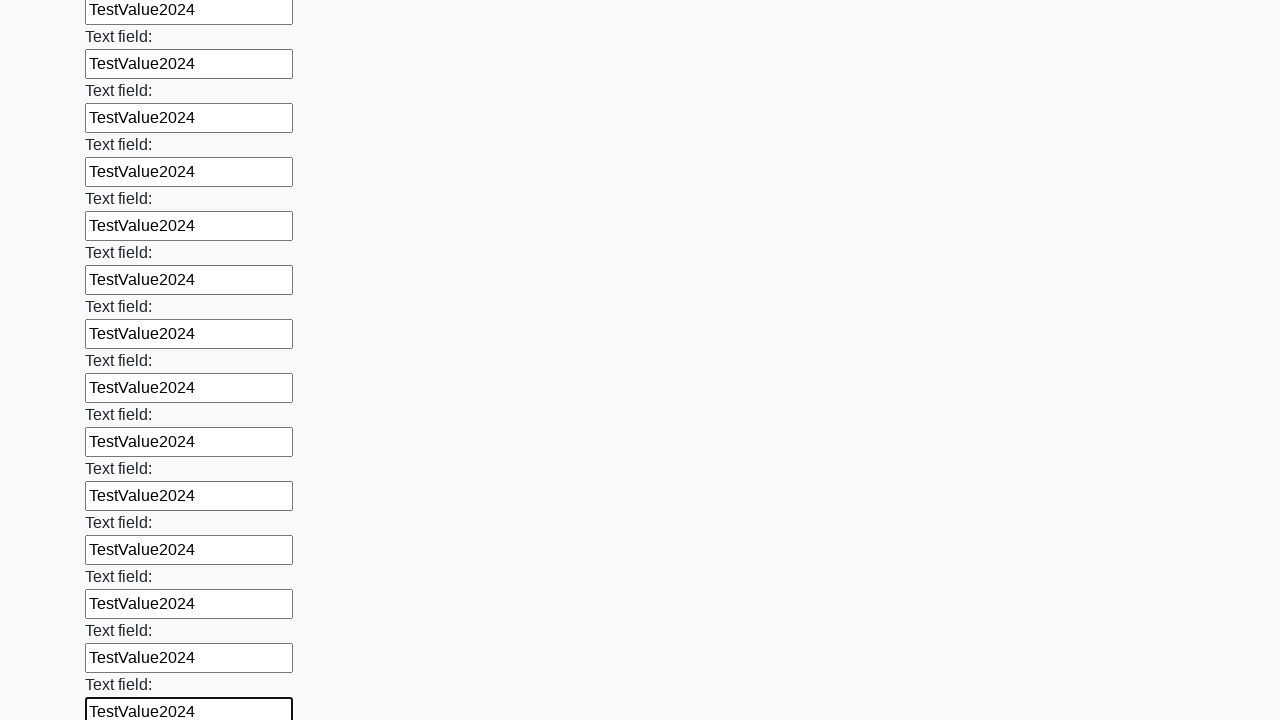

Filled an input field with 'TestValue2024' on input >> nth=83
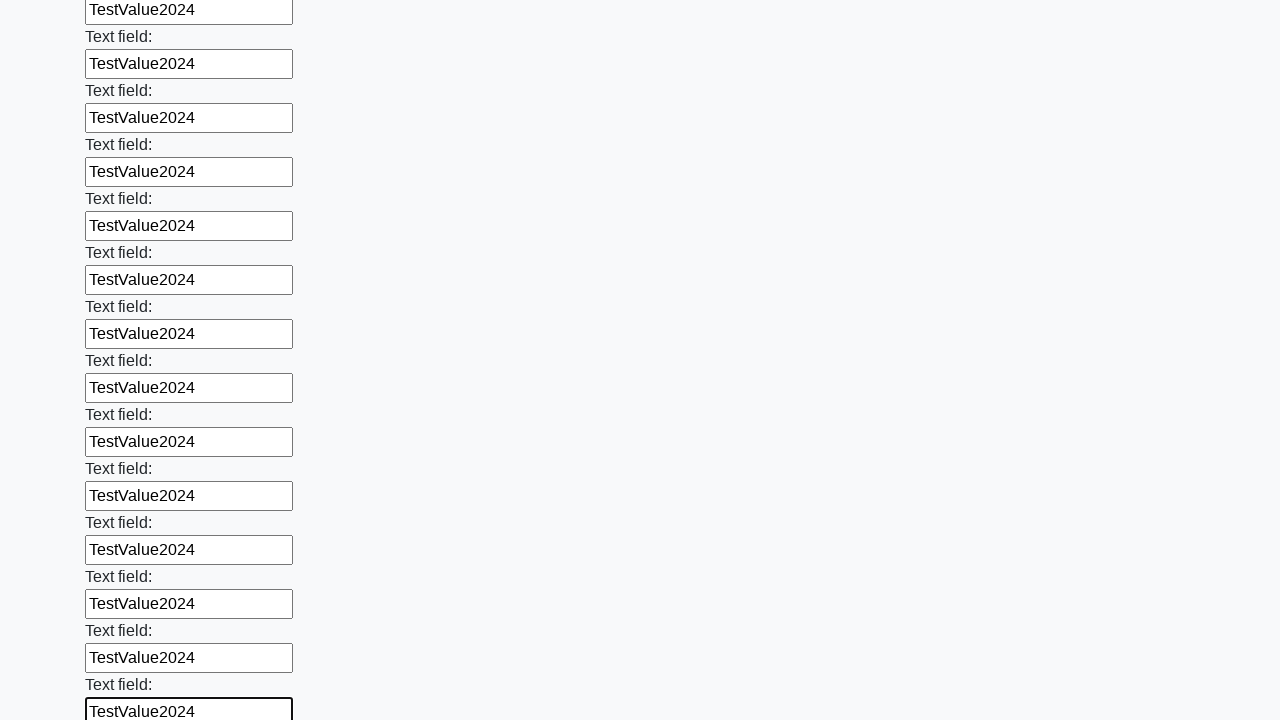

Filled an input field with 'TestValue2024' on input >> nth=84
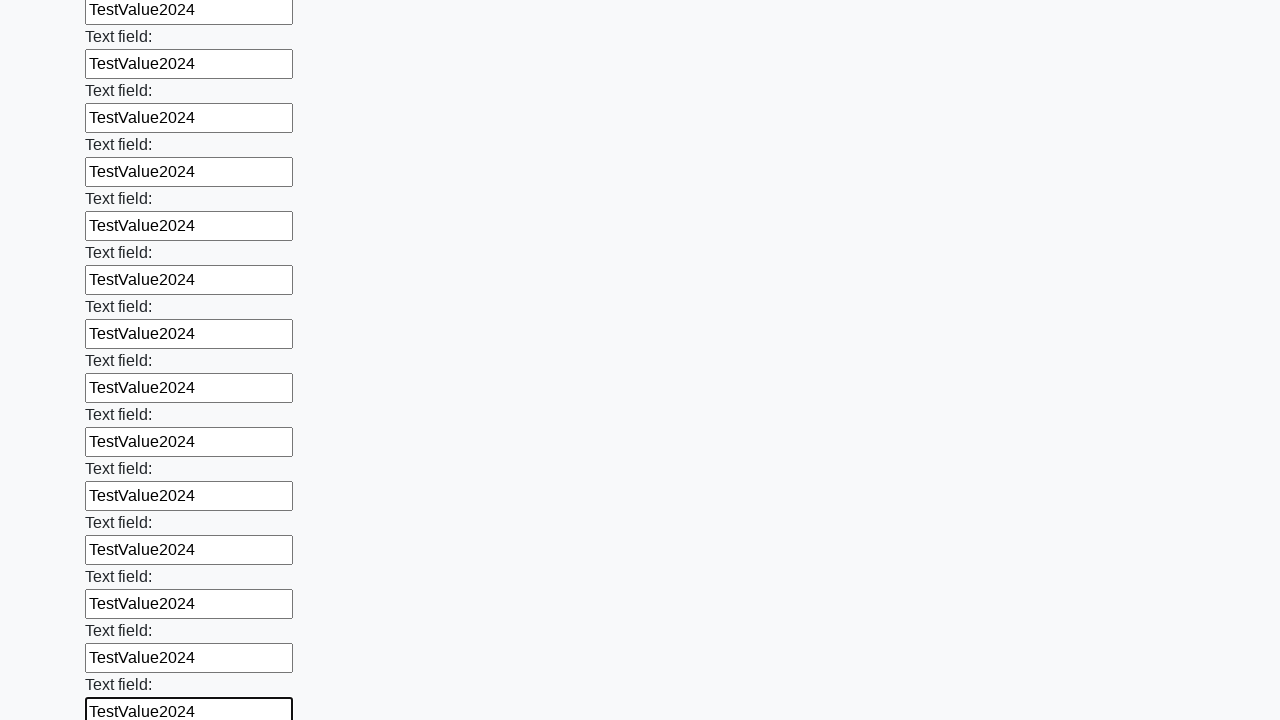

Filled an input field with 'TestValue2024' on input >> nth=85
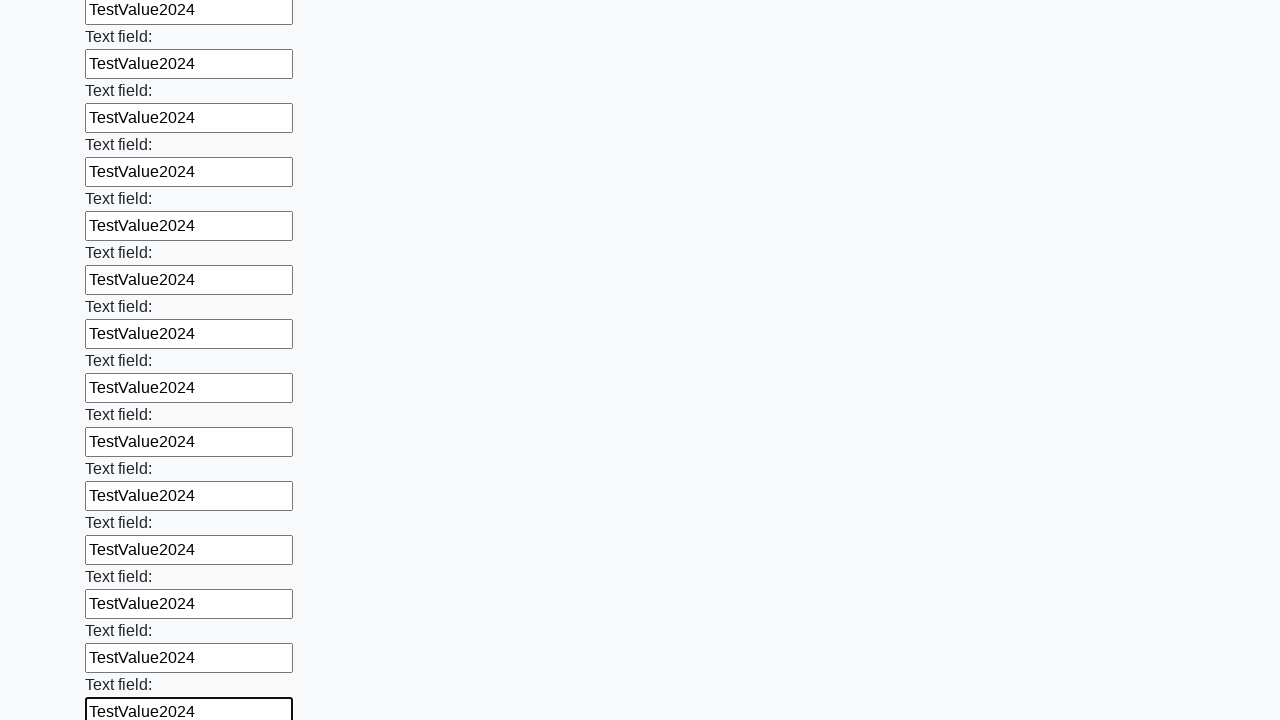

Filled an input field with 'TestValue2024' on input >> nth=86
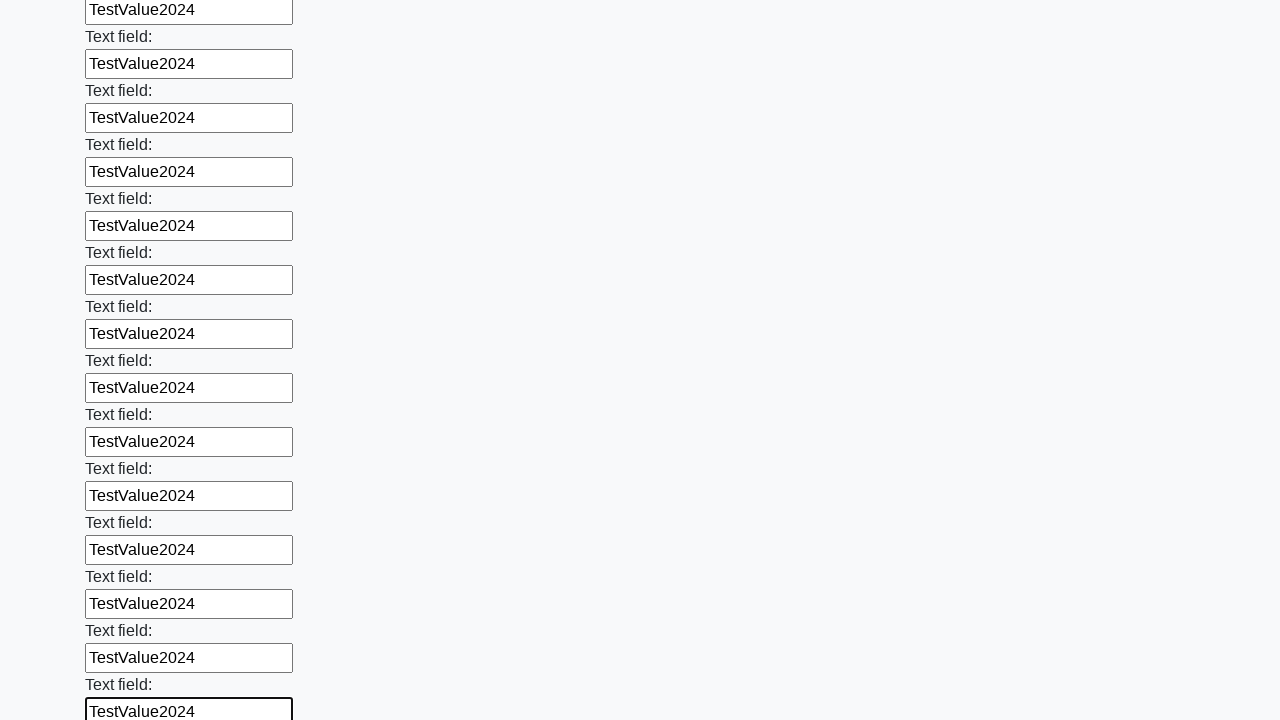

Filled an input field with 'TestValue2024' on input >> nth=87
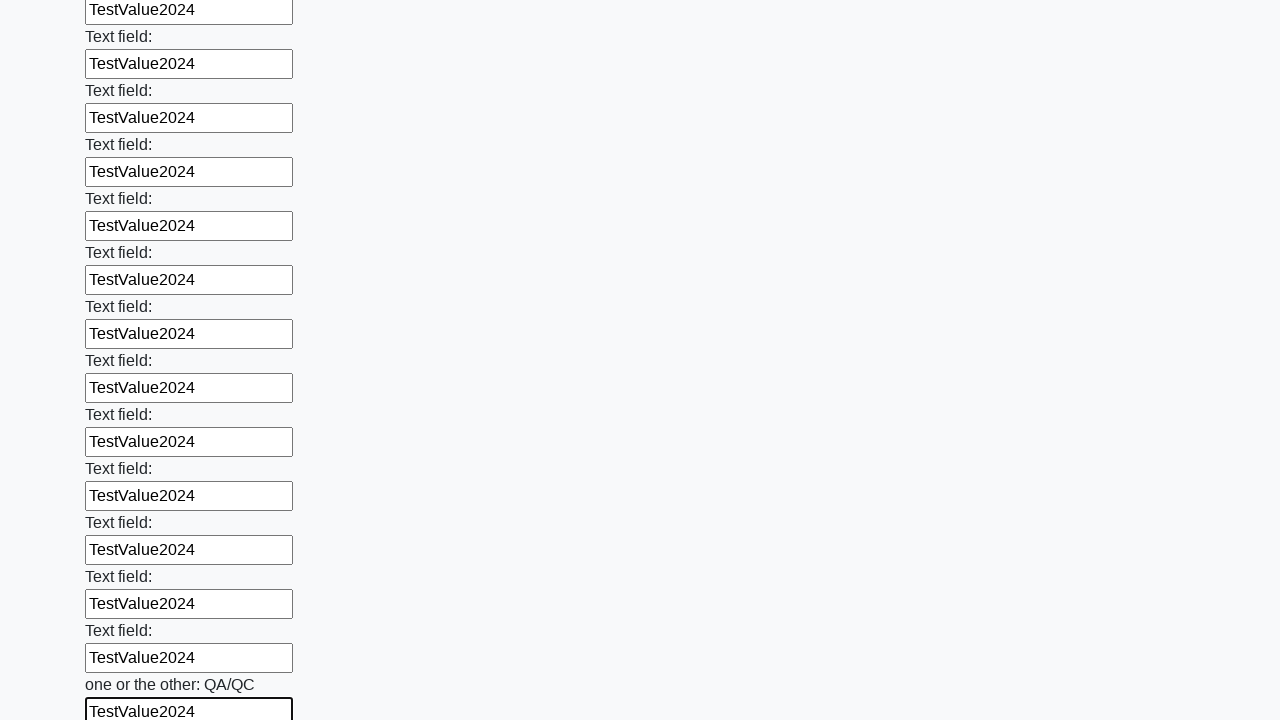

Filled an input field with 'TestValue2024' on input >> nth=88
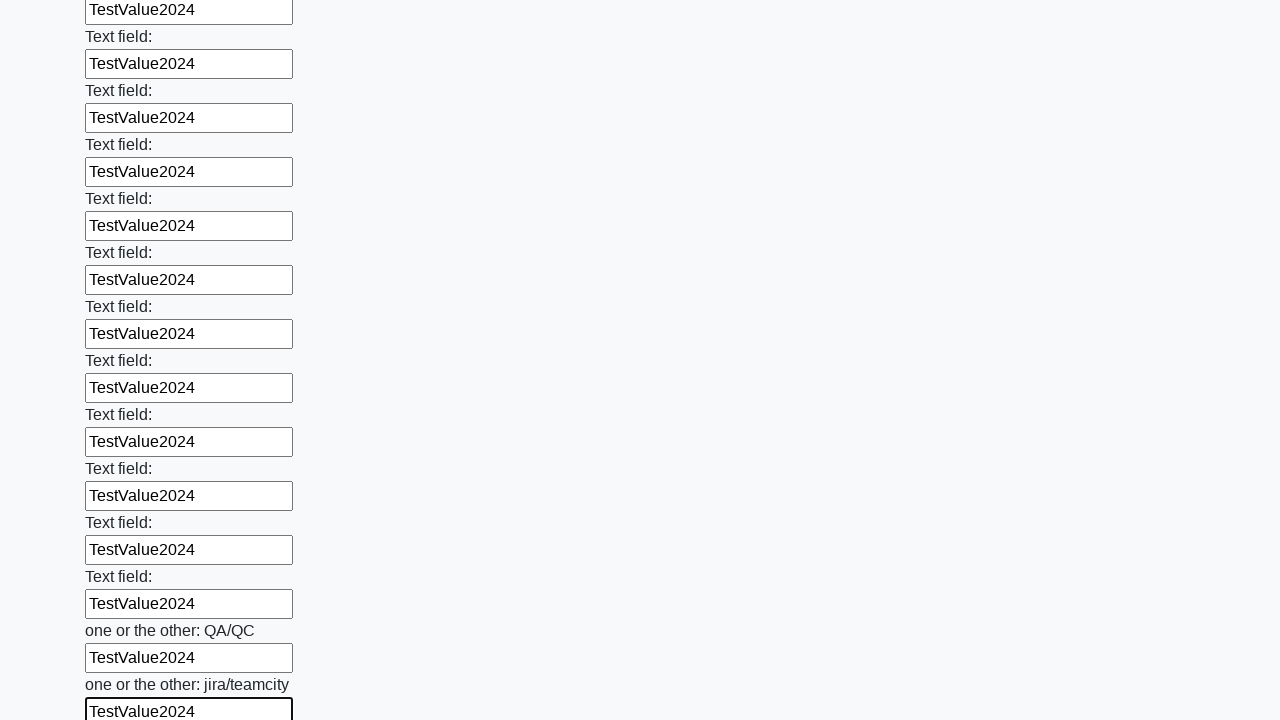

Filled an input field with 'TestValue2024' on input >> nth=89
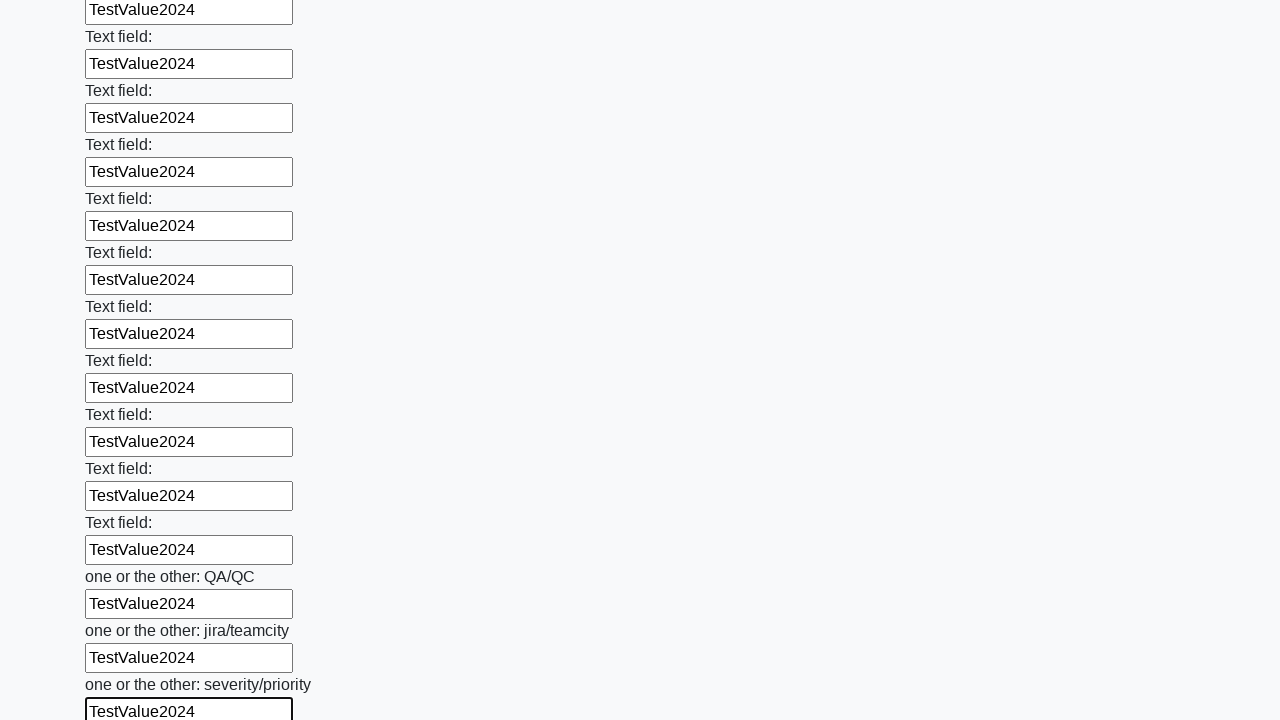

Filled an input field with 'TestValue2024' on input >> nth=90
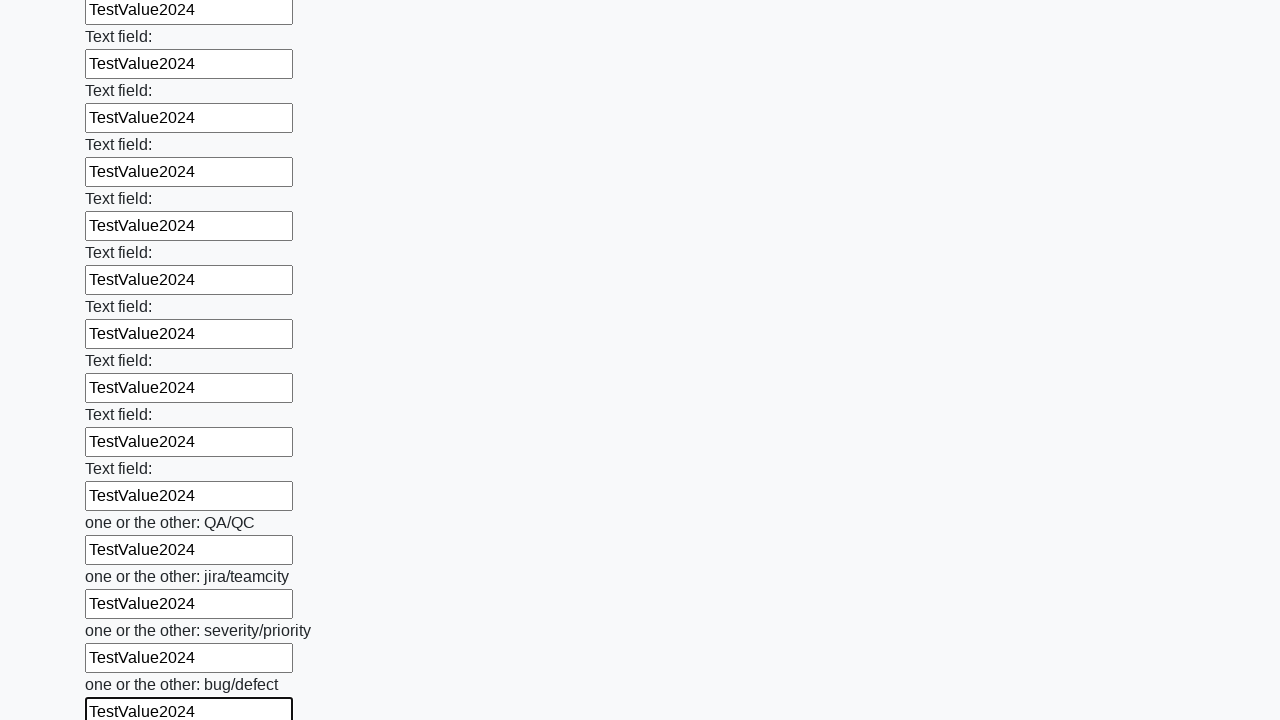

Filled an input field with 'TestValue2024' on input >> nth=91
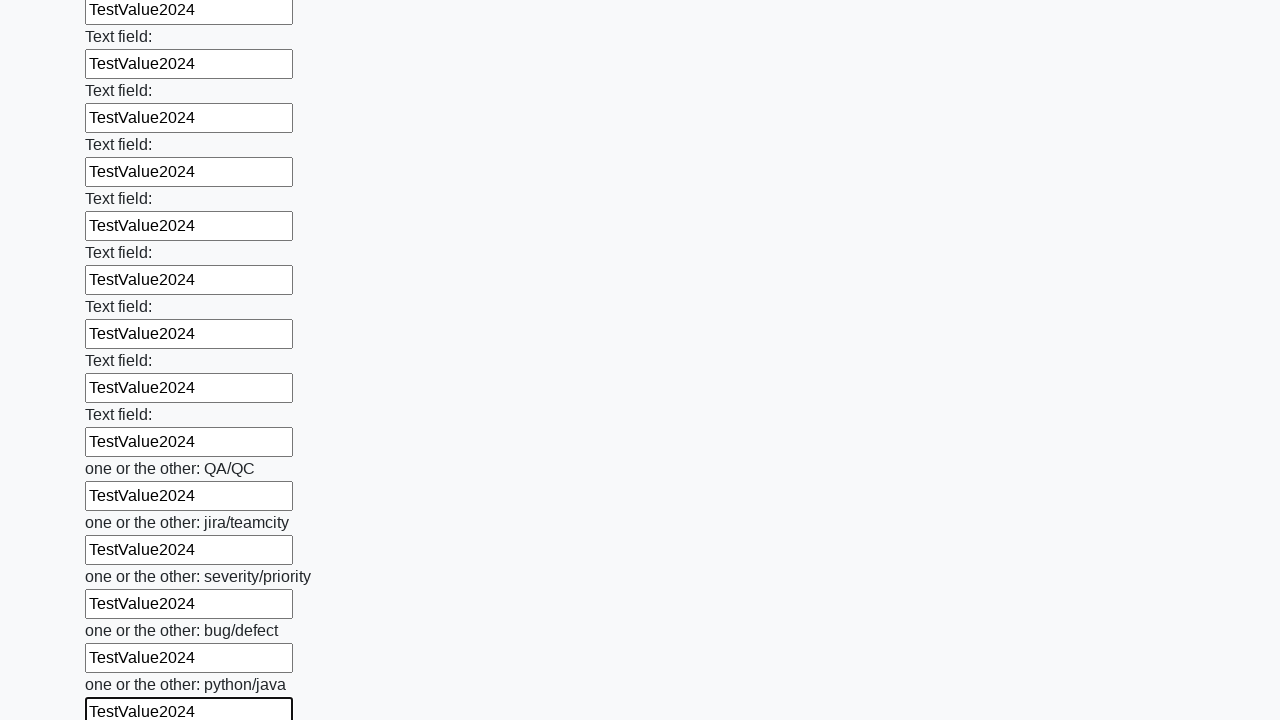

Filled an input field with 'TestValue2024' on input >> nth=92
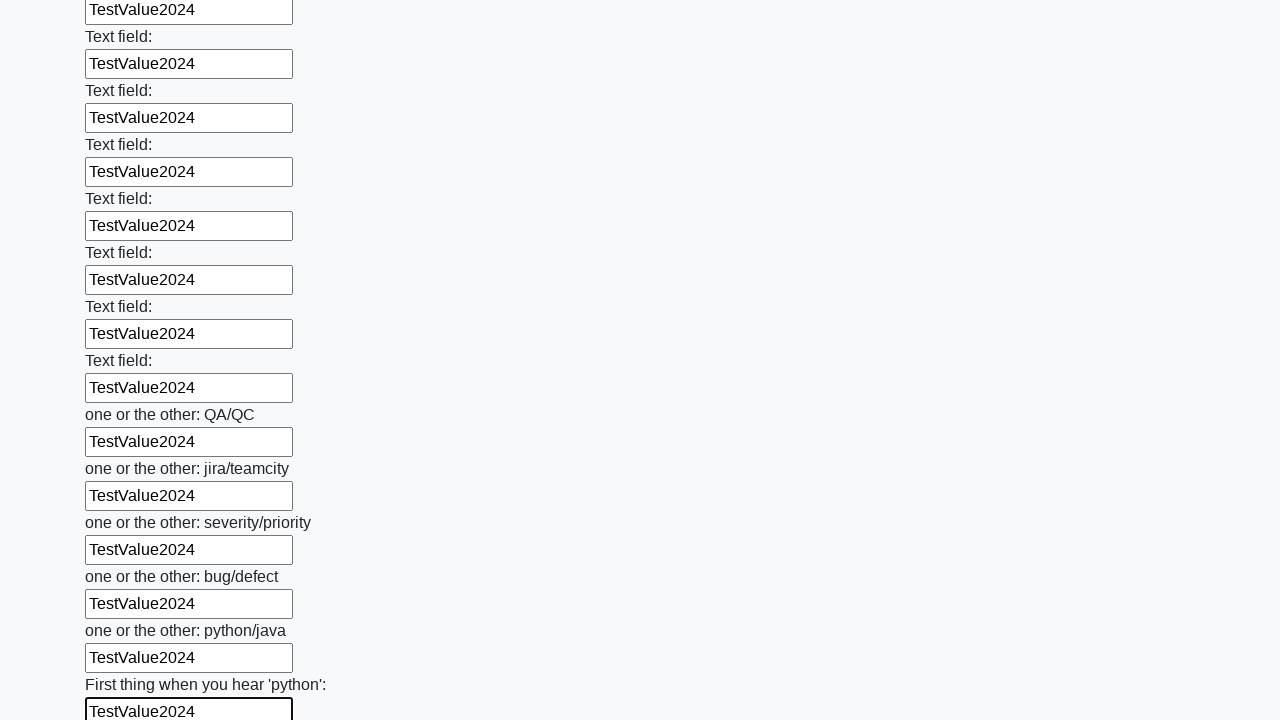

Filled an input field with 'TestValue2024' on input >> nth=93
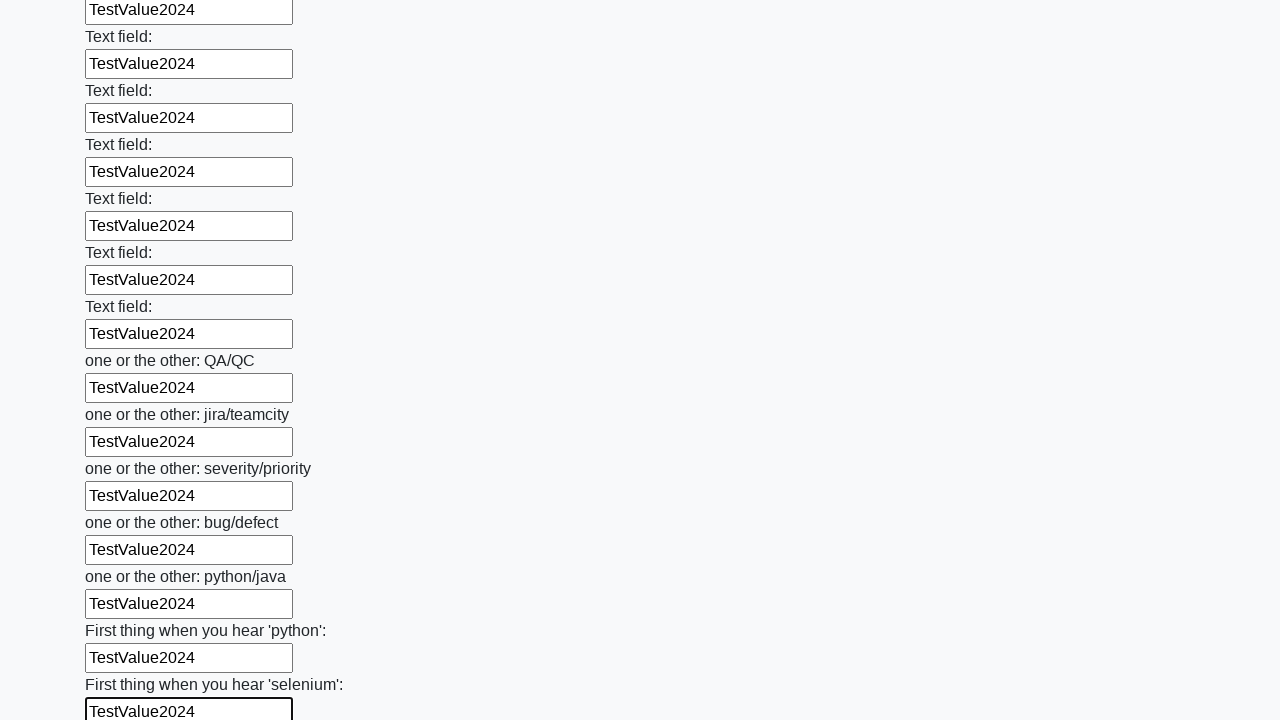

Filled an input field with 'TestValue2024' on input >> nth=94
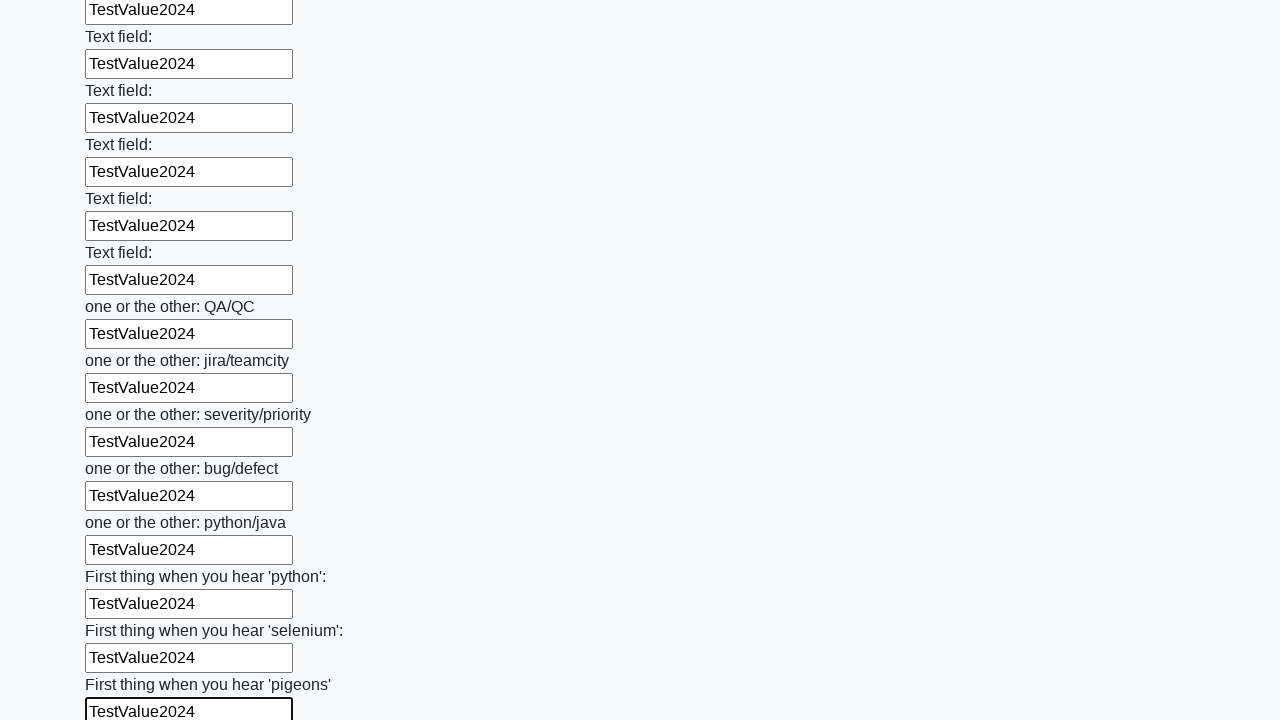

Filled an input field with 'TestValue2024' on input >> nth=95
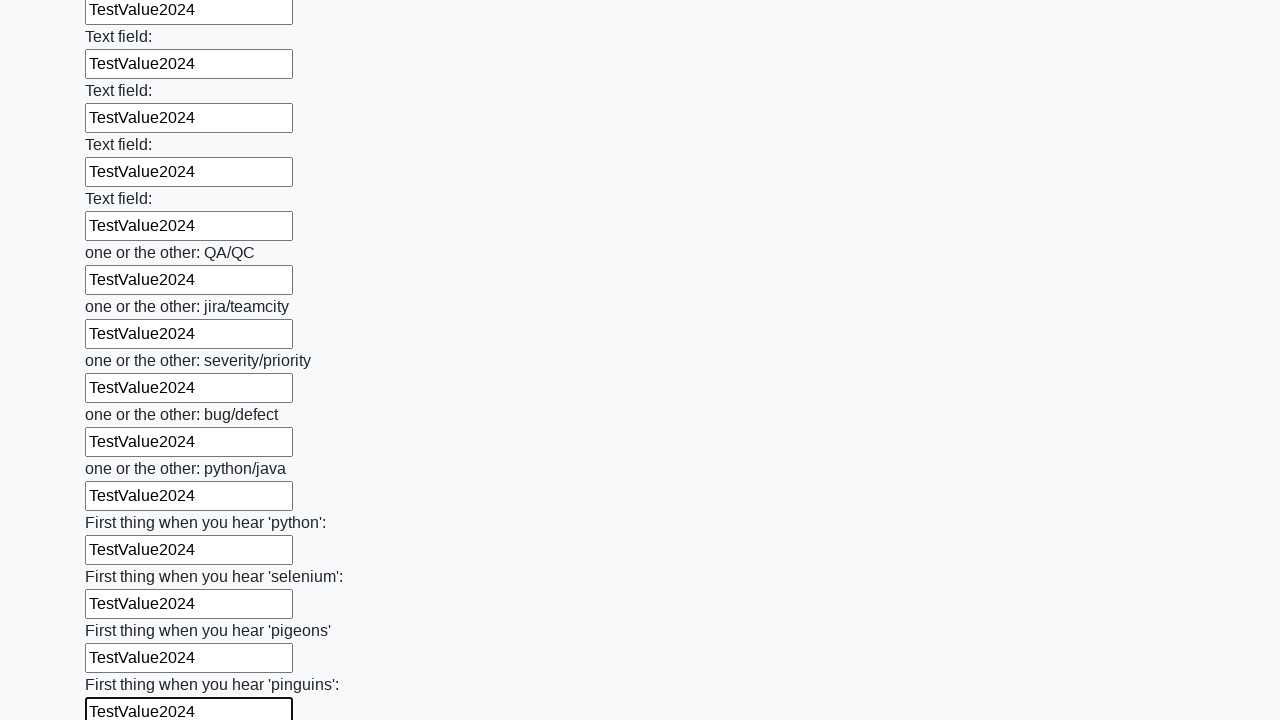

Filled an input field with 'TestValue2024' on input >> nth=96
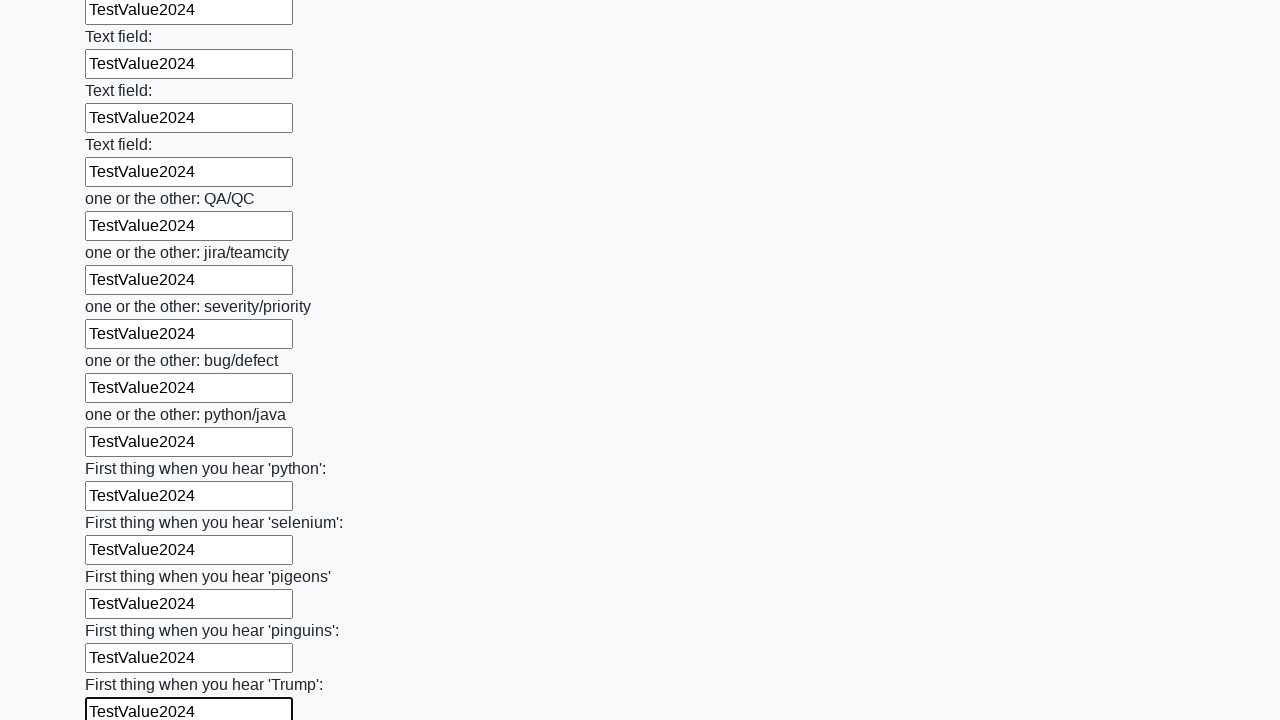

Filled an input field with 'TestValue2024' on input >> nth=97
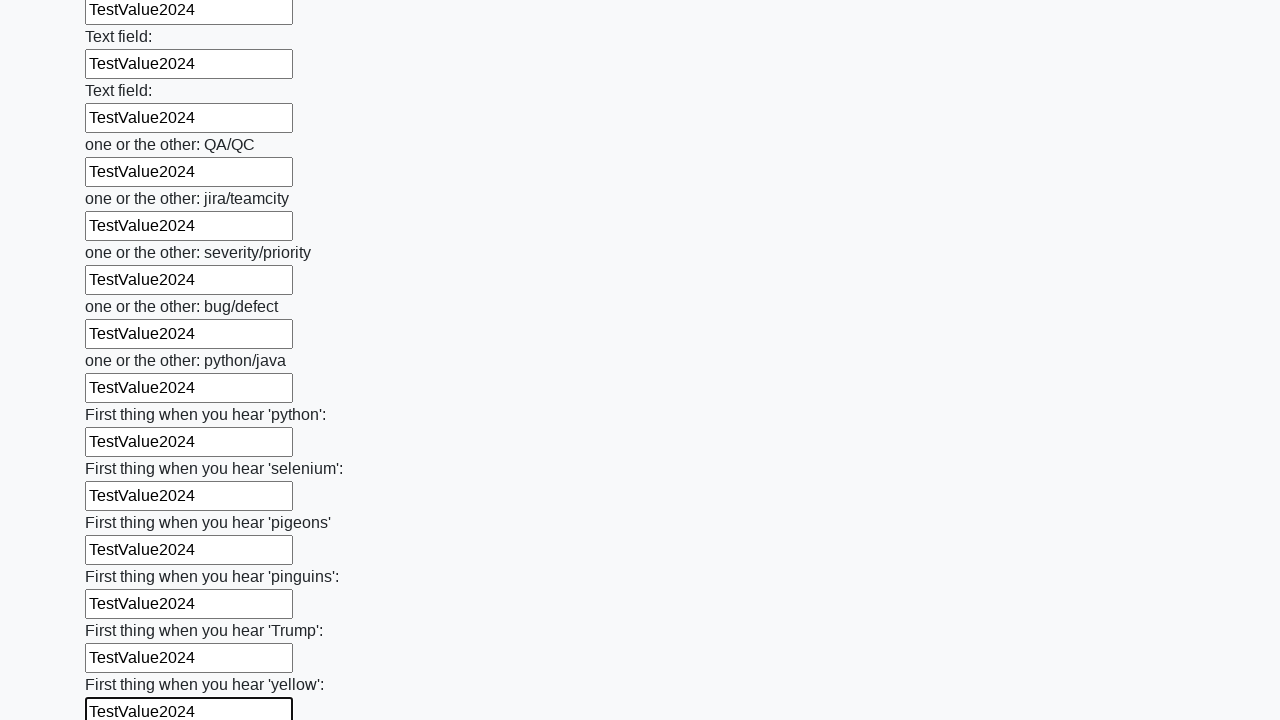

Filled an input field with 'TestValue2024' on input >> nth=98
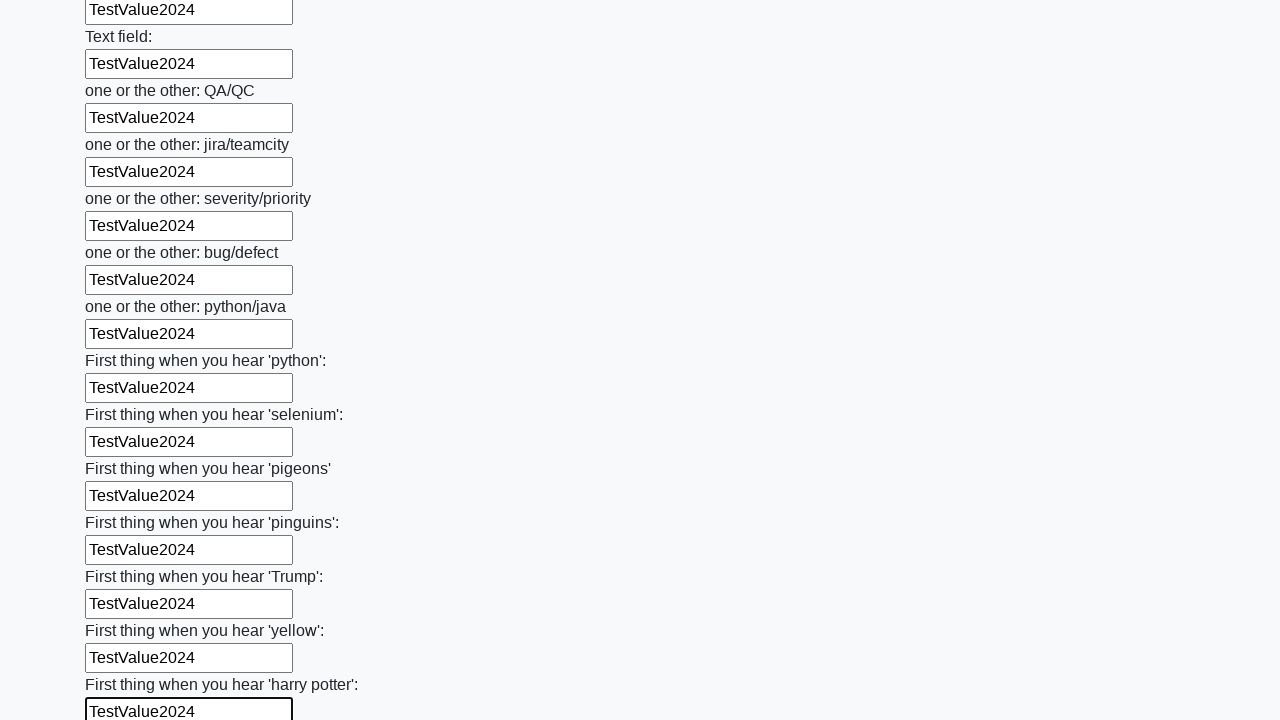

Filled an input field with 'TestValue2024' on input >> nth=99
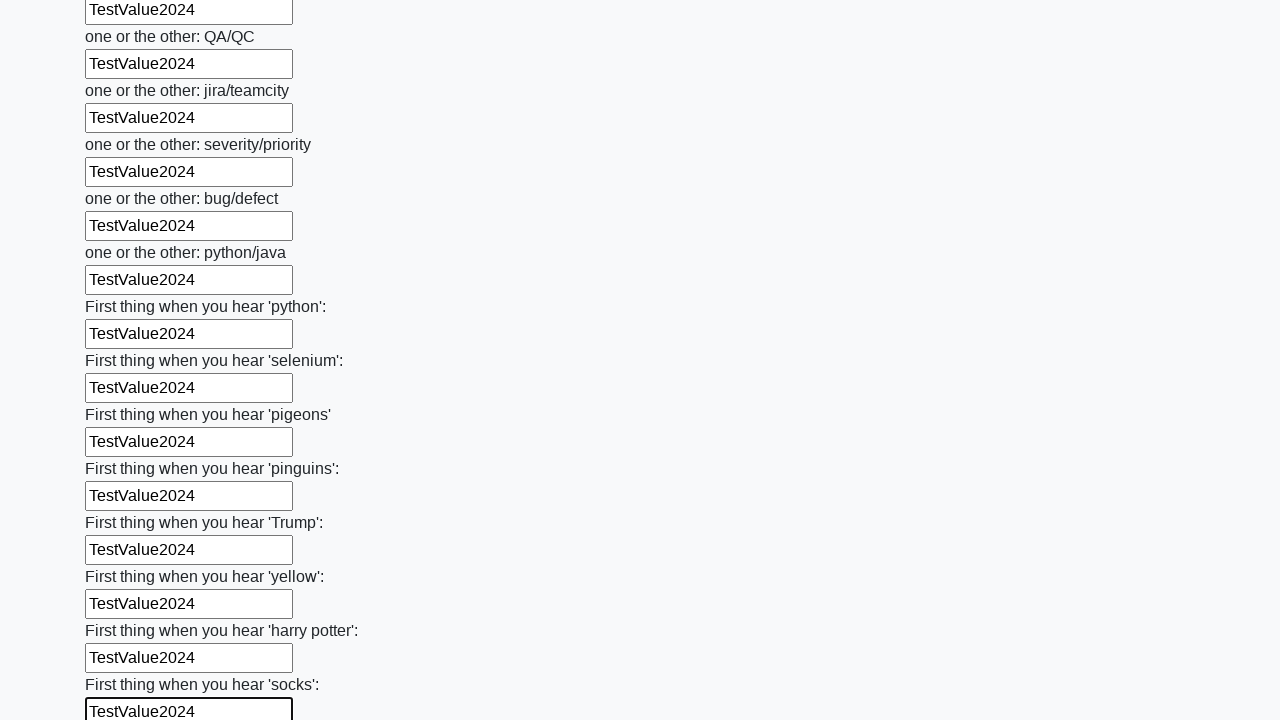

Clicked the submit button to submit the form at (123, 611) on button.btn
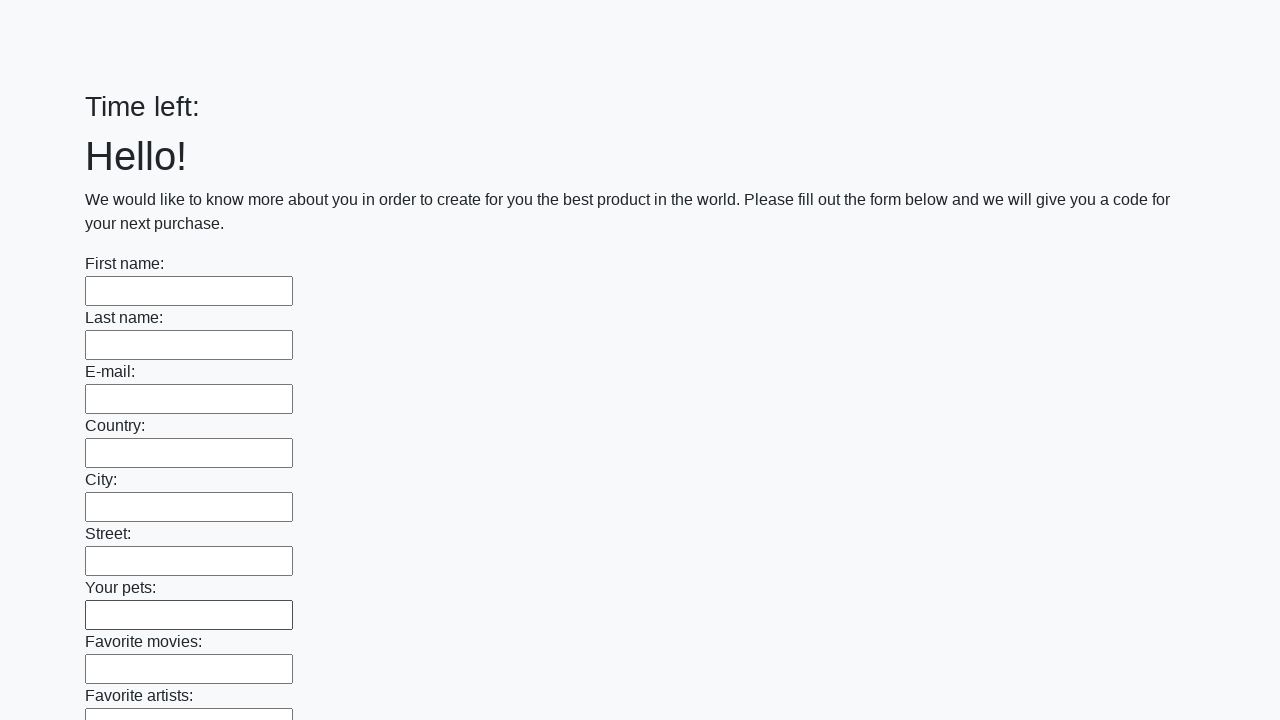

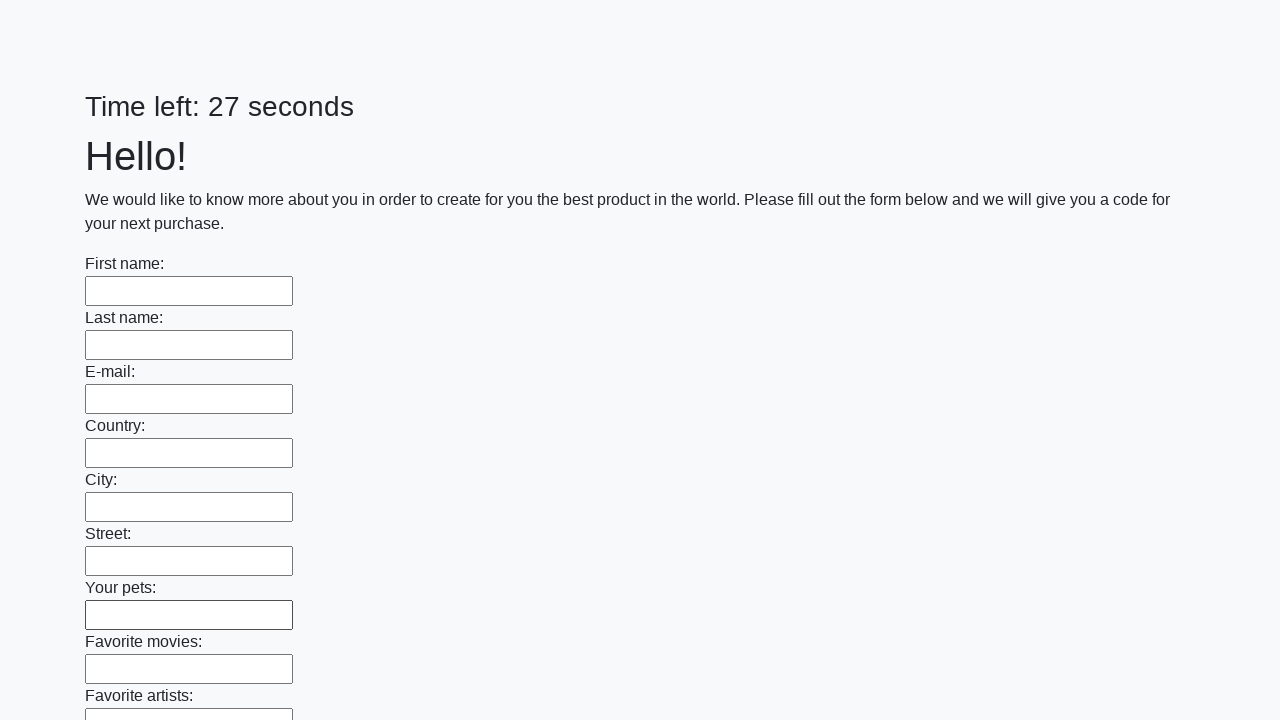